Tests filling a large form by finding all input elements on the page, filling each with text, and clicking the submit button.

Starting URL: http://suninjuly.github.io/huge_form.html

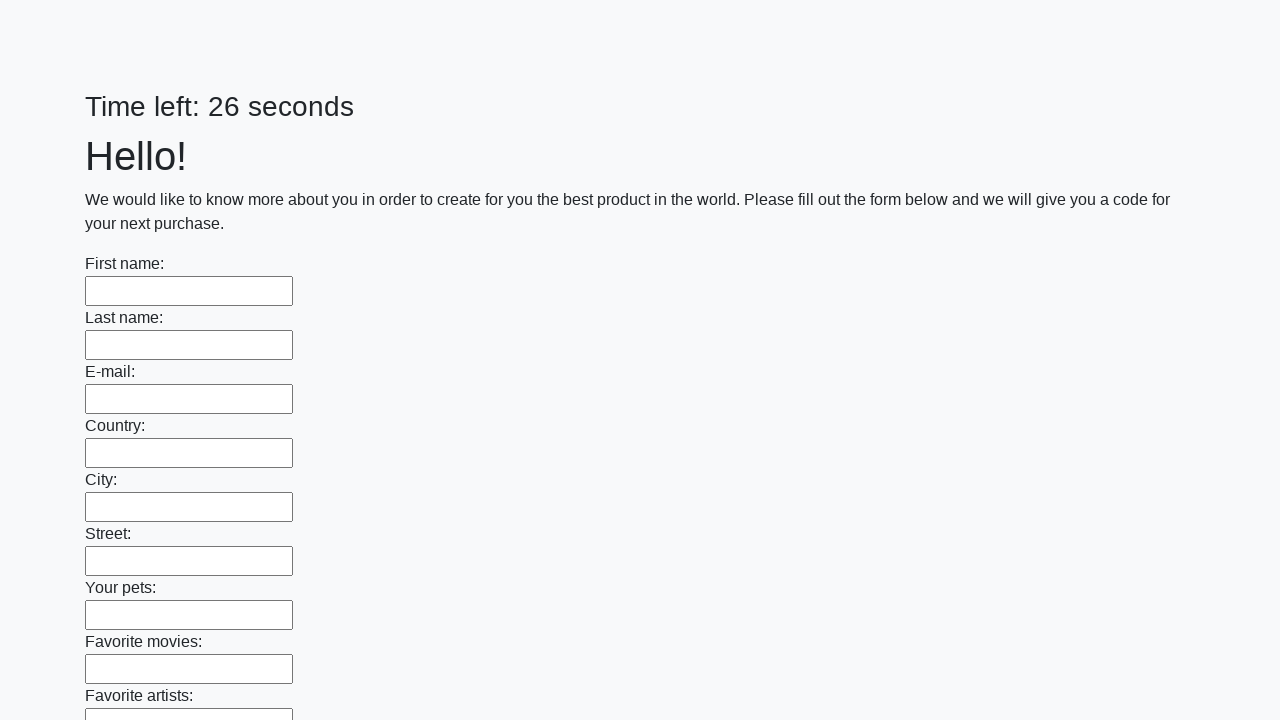

Located all input elements on the huge form page
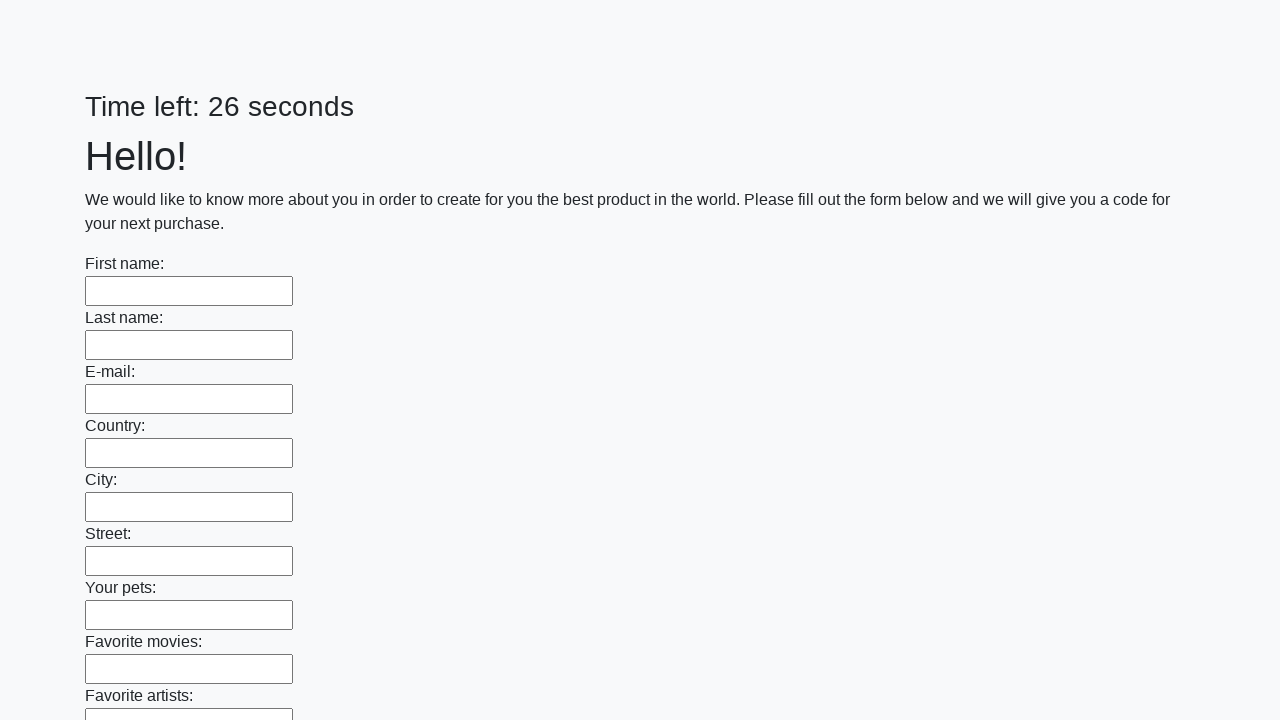

Filled input field with 'xd' on input >> nth=0
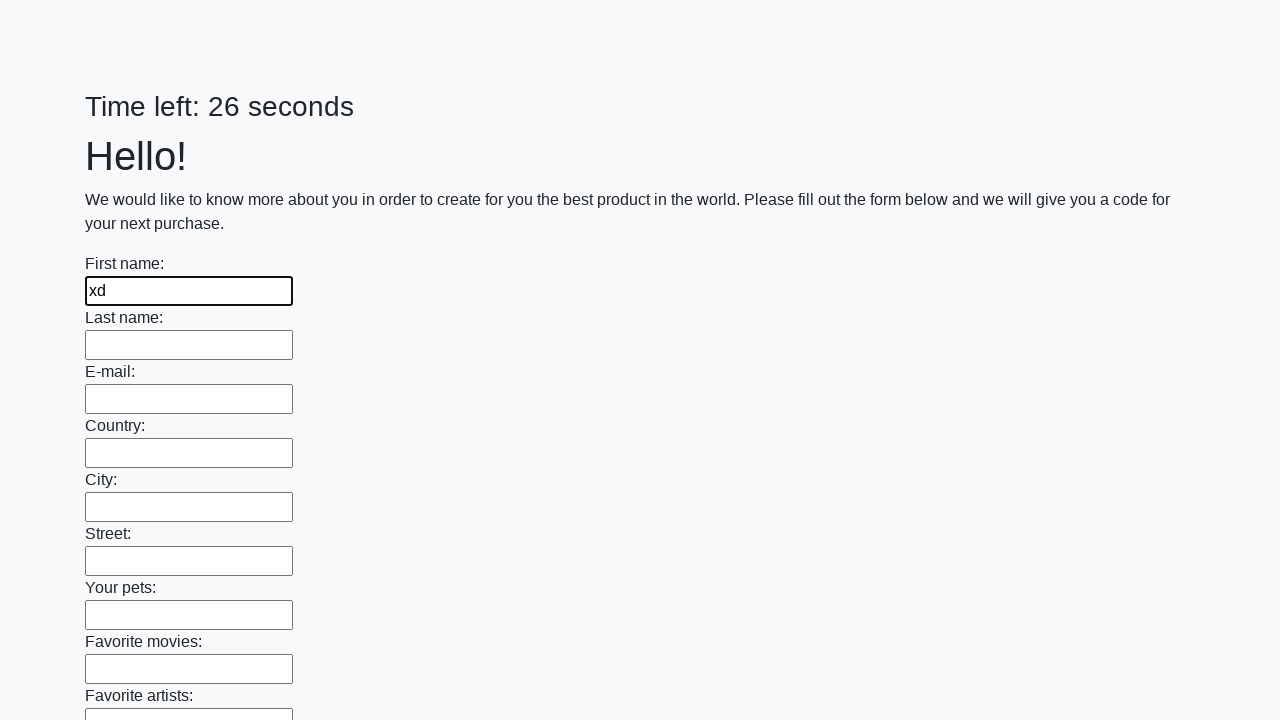

Filled input field with 'xd' on input >> nth=1
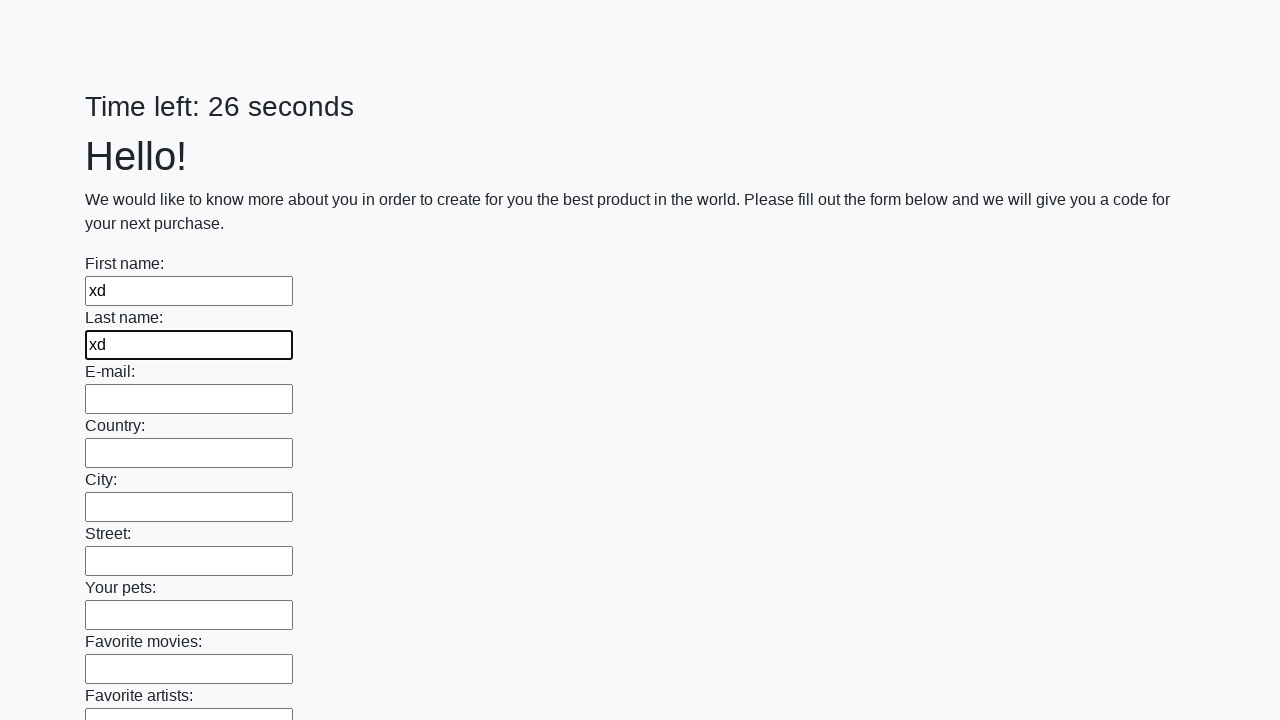

Filled input field with 'xd' on input >> nth=2
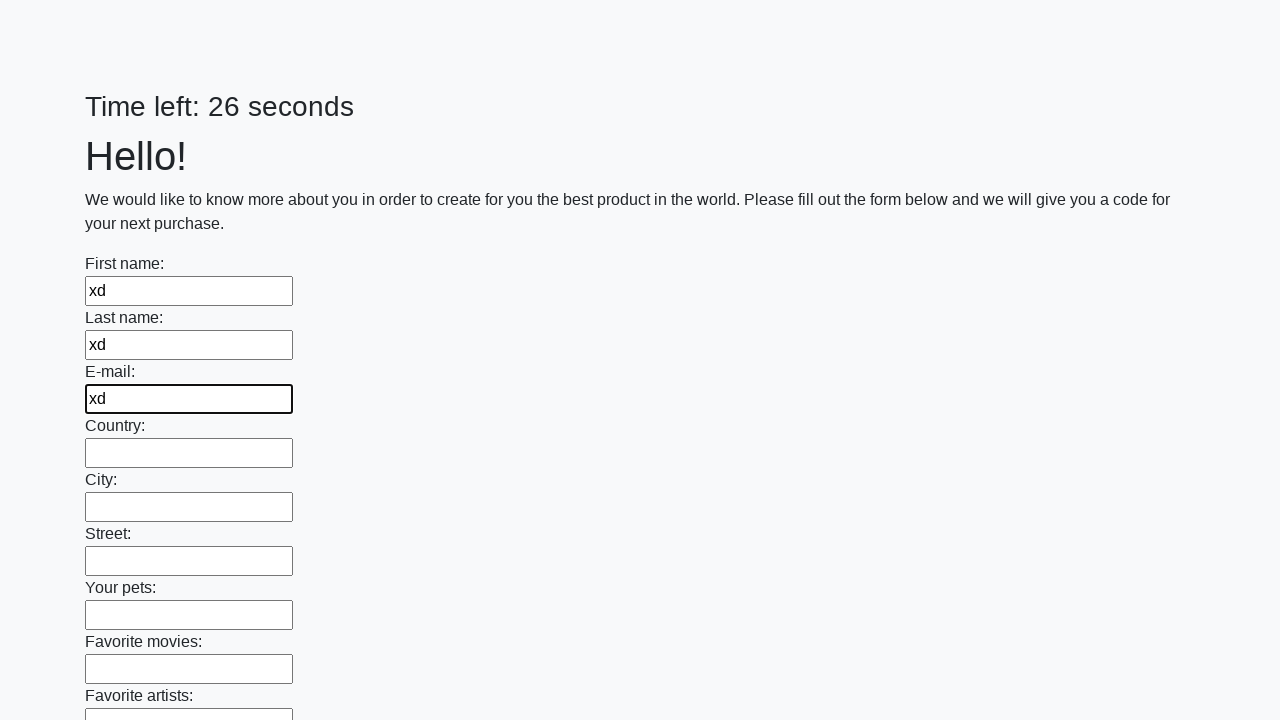

Filled input field with 'xd' on input >> nth=3
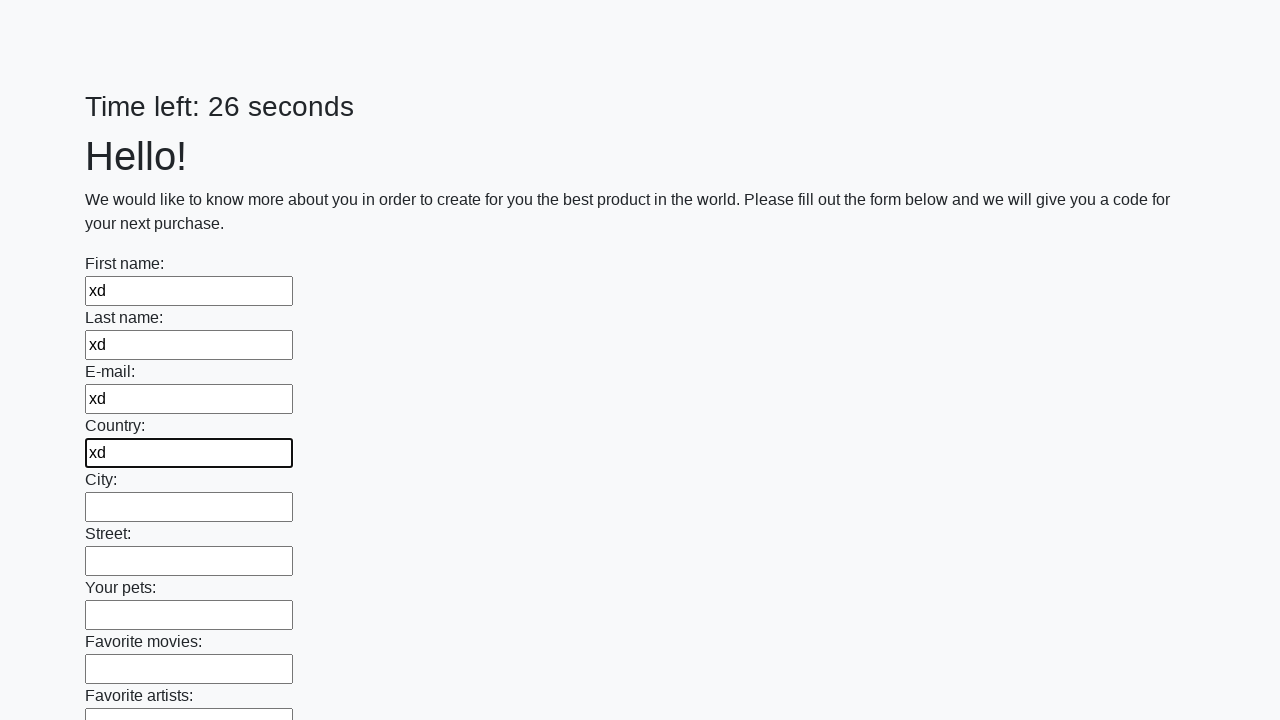

Filled input field with 'xd' on input >> nth=4
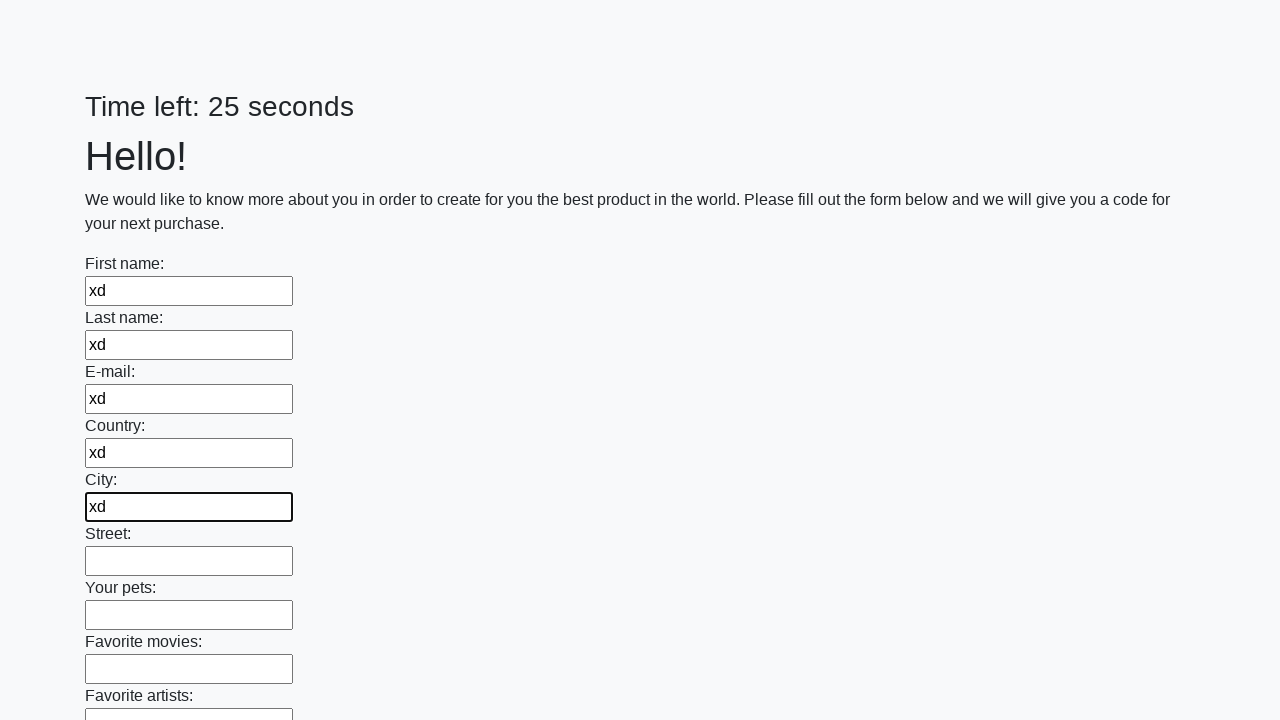

Filled input field with 'xd' on input >> nth=5
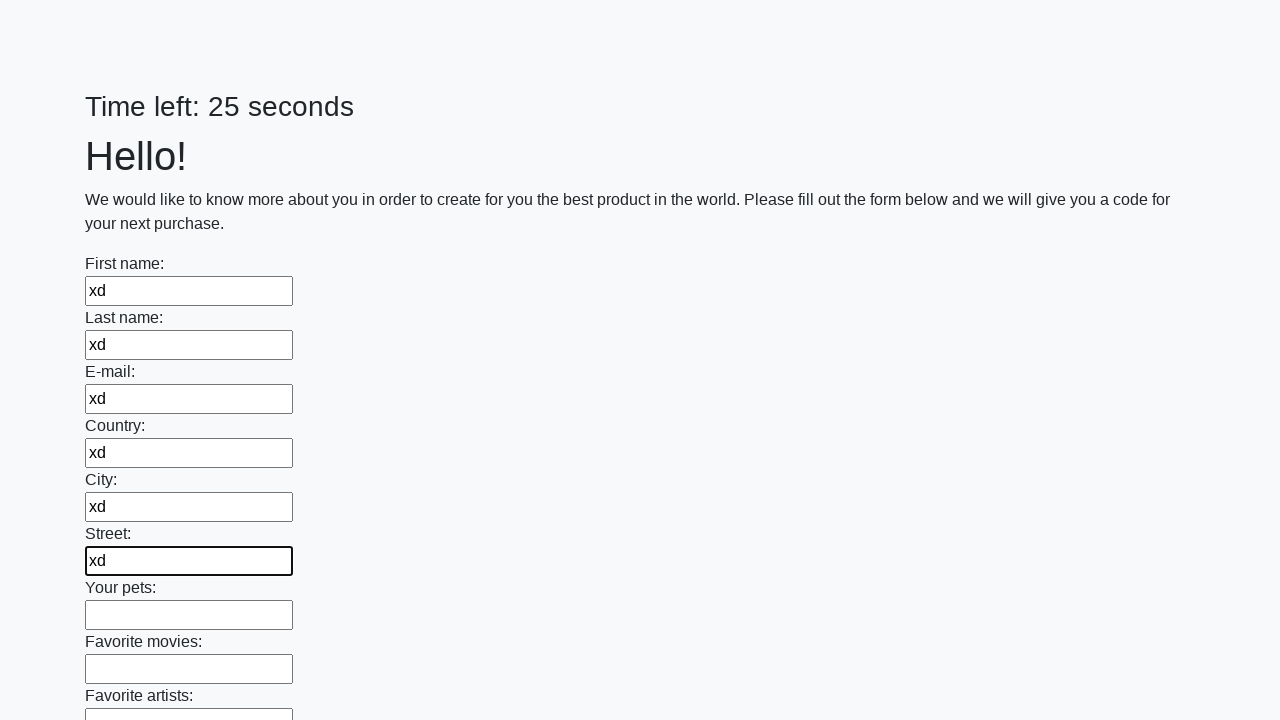

Filled input field with 'xd' on input >> nth=6
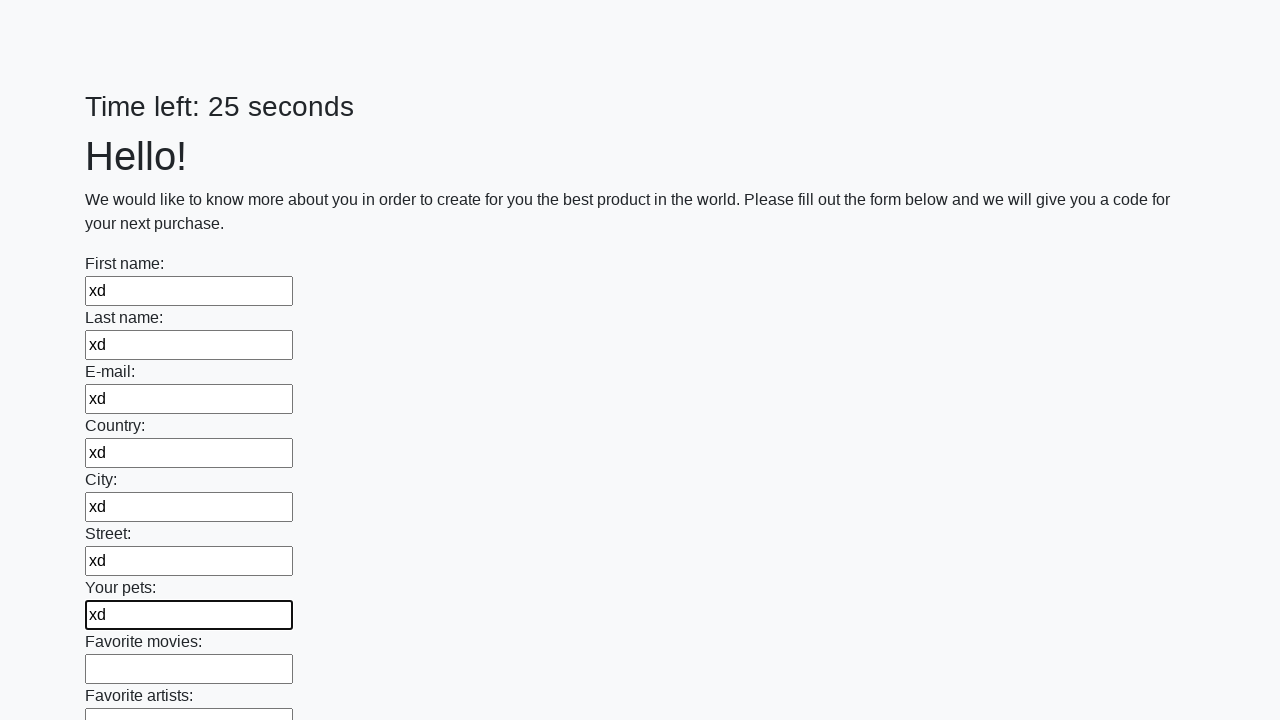

Filled input field with 'xd' on input >> nth=7
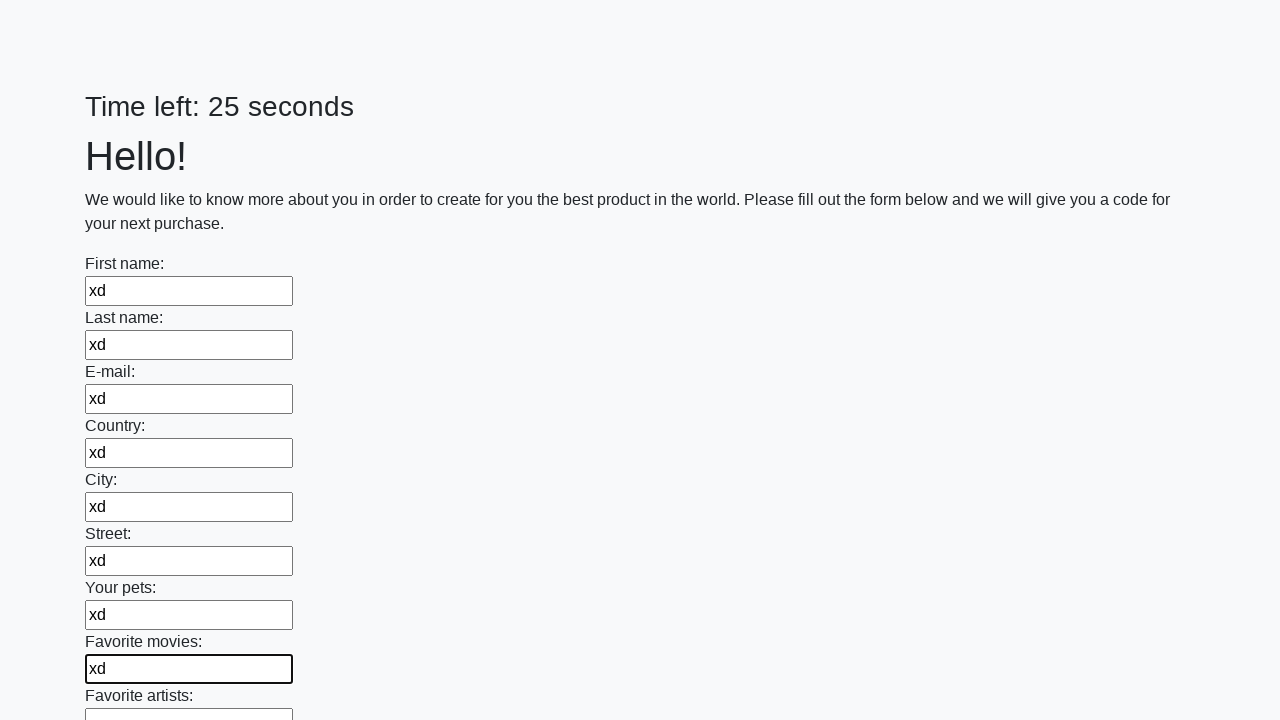

Filled input field with 'xd' on input >> nth=8
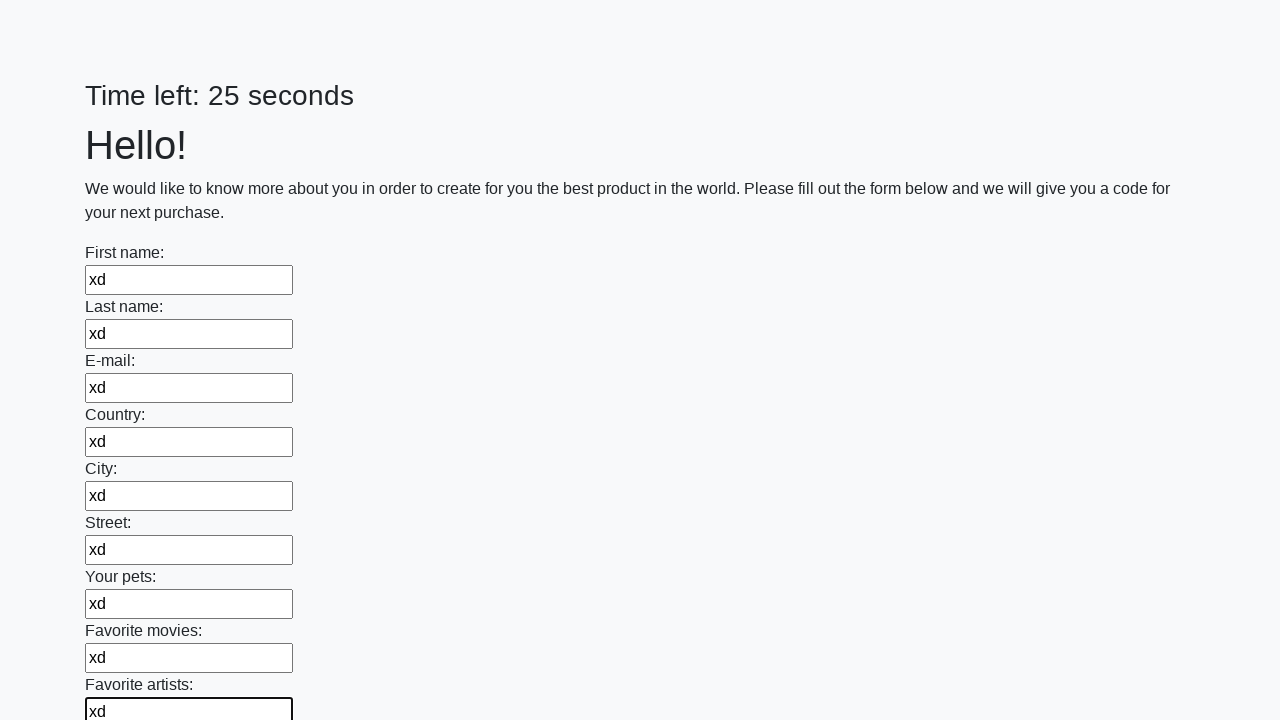

Filled input field with 'xd' on input >> nth=9
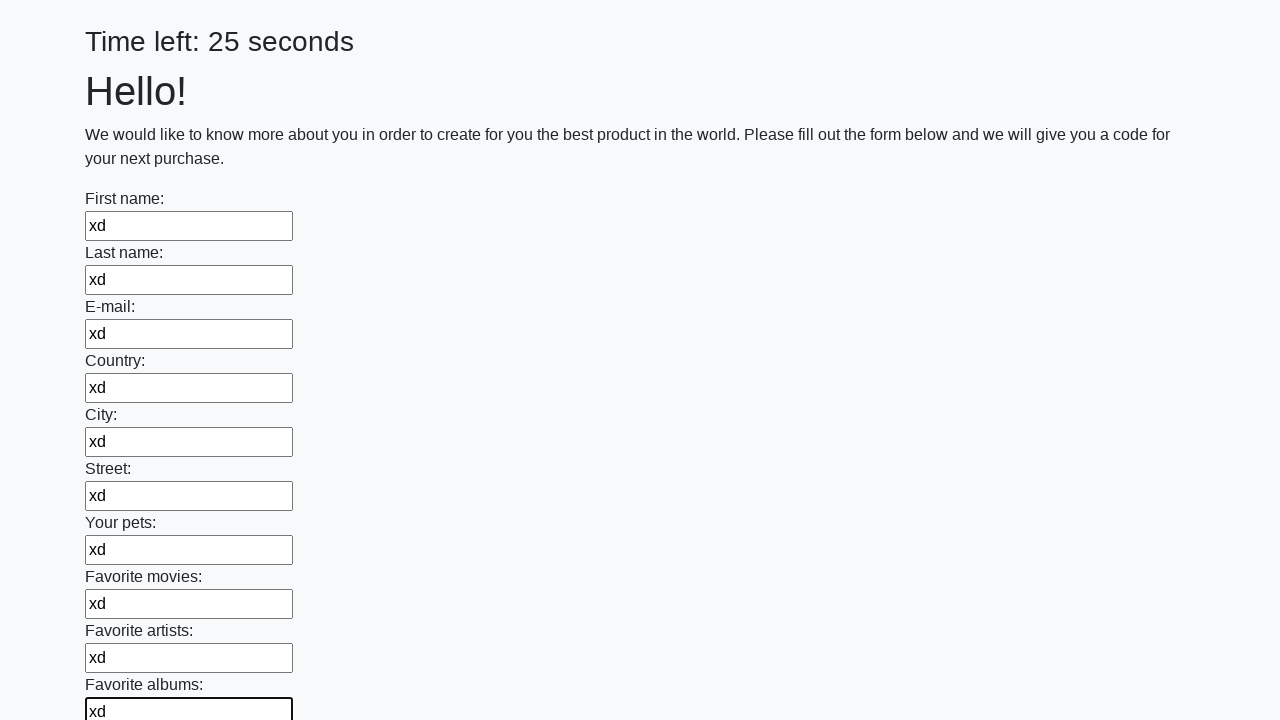

Filled input field with 'xd' on input >> nth=10
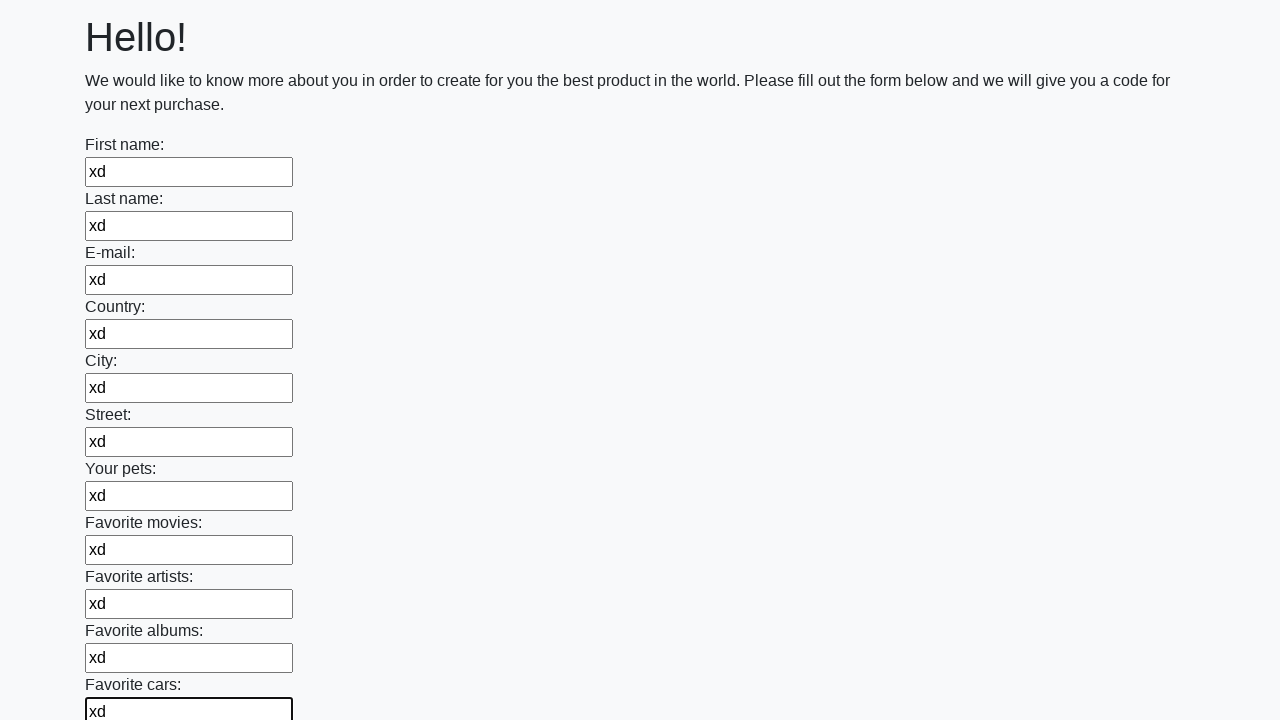

Filled input field with 'xd' on input >> nth=11
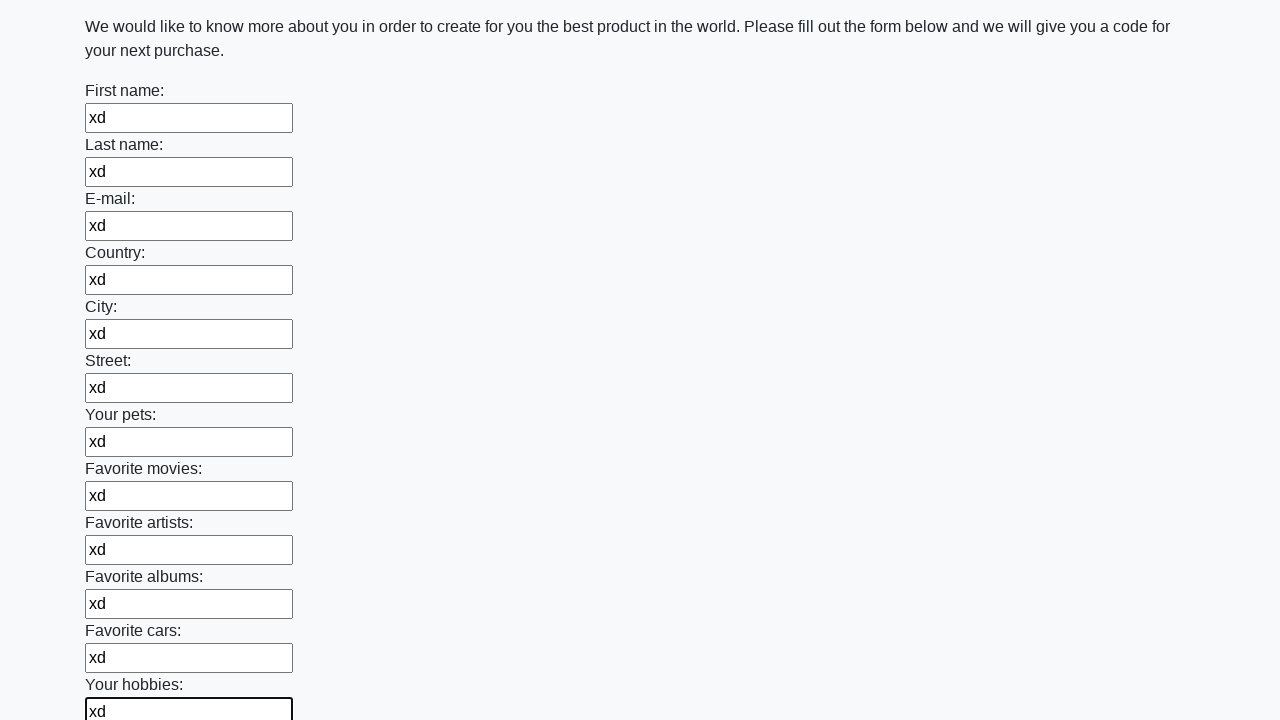

Filled input field with 'xd' on input >> nth=12
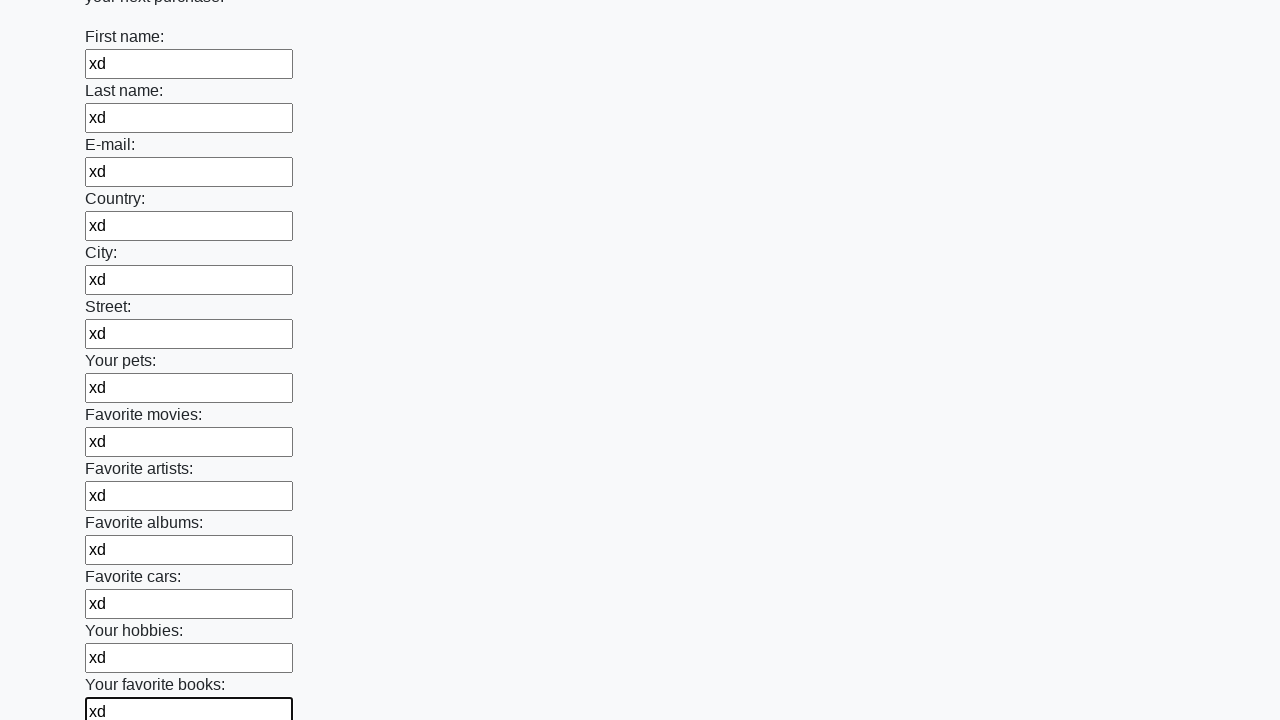

Filled input field with 'xd' on input >> nth=13
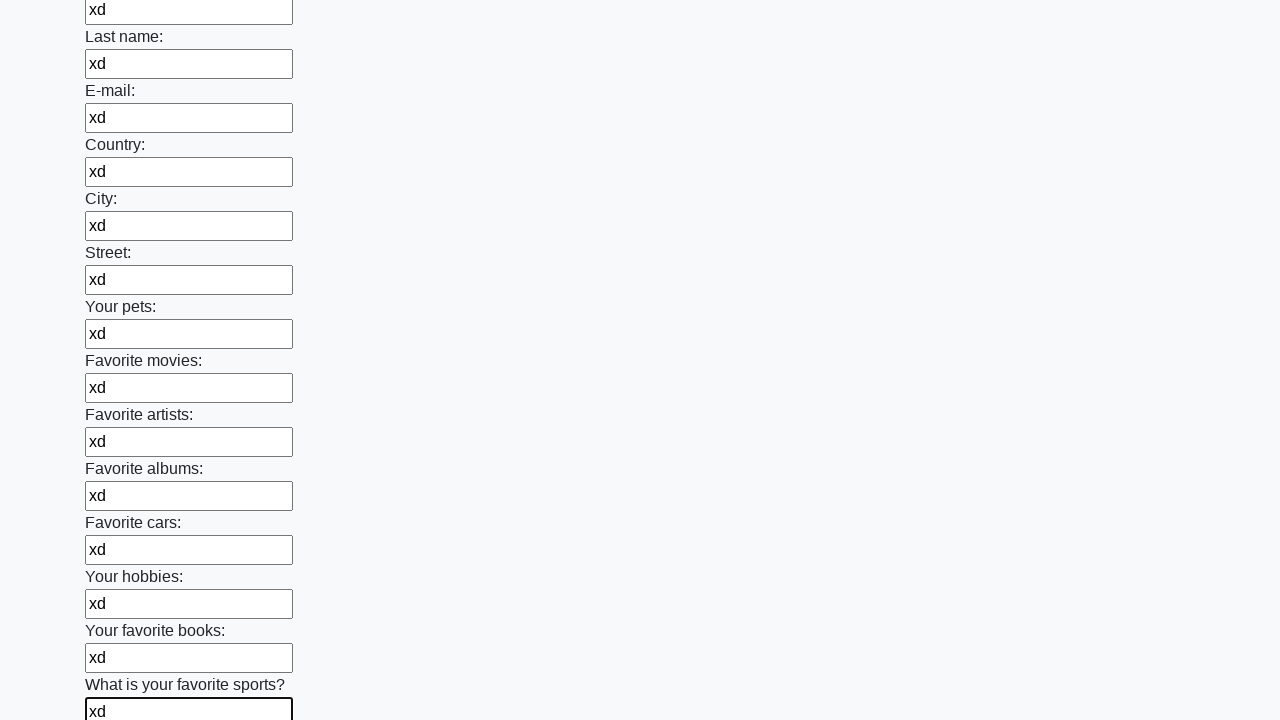

Filled input field with 'xd' on input >> nth=14
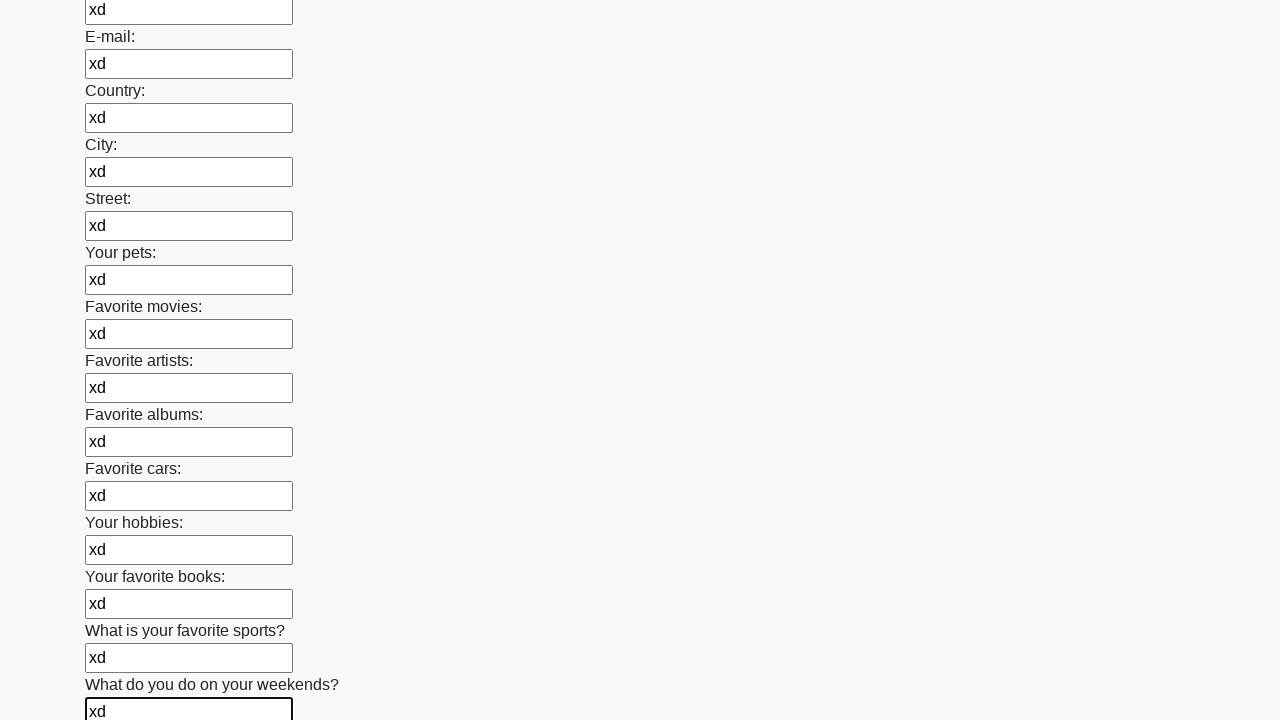

Filled input field with 'xd' on input >> nth=15
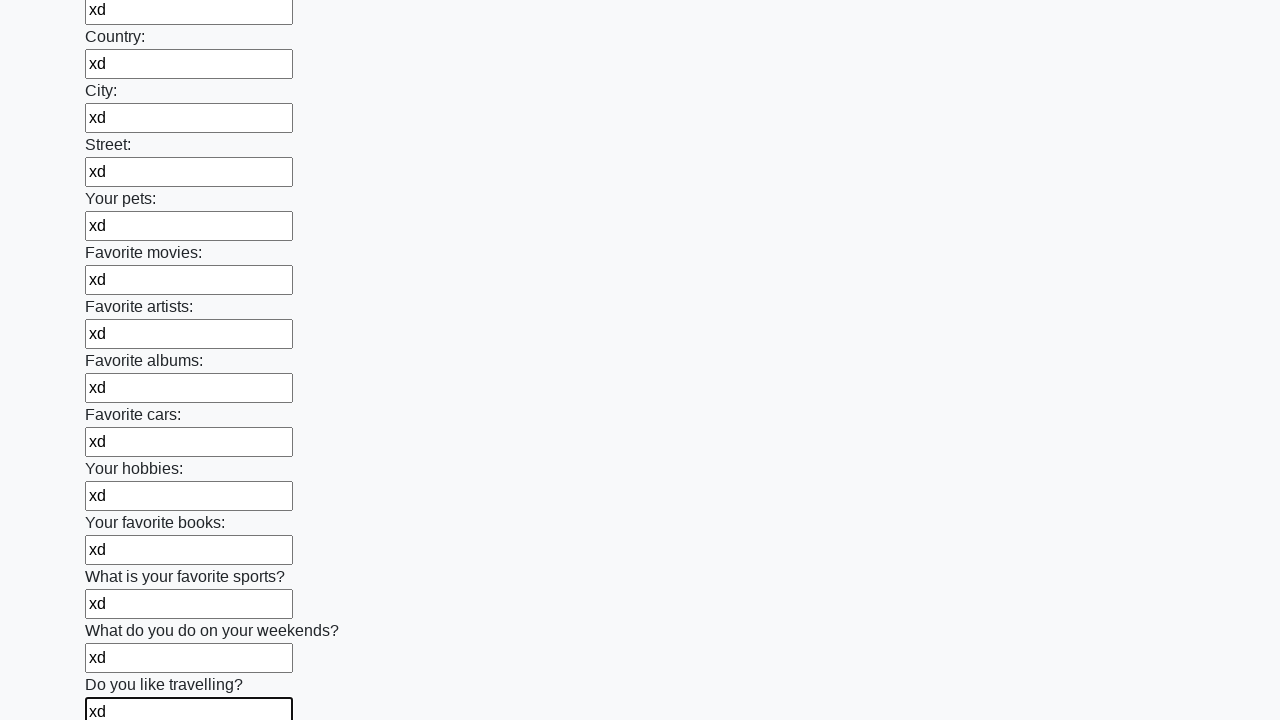

Filled input field with 'xd' on input >> nth=16
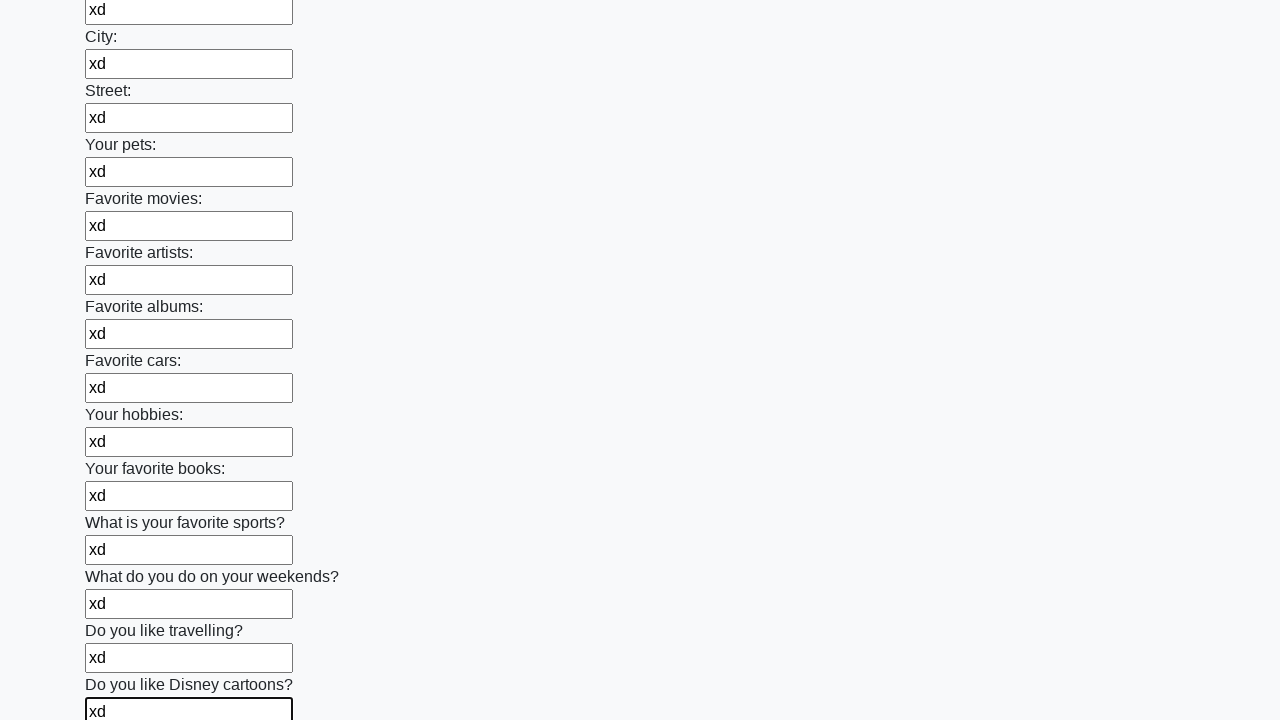

Filled input field with 'xd' on input >> nth=17
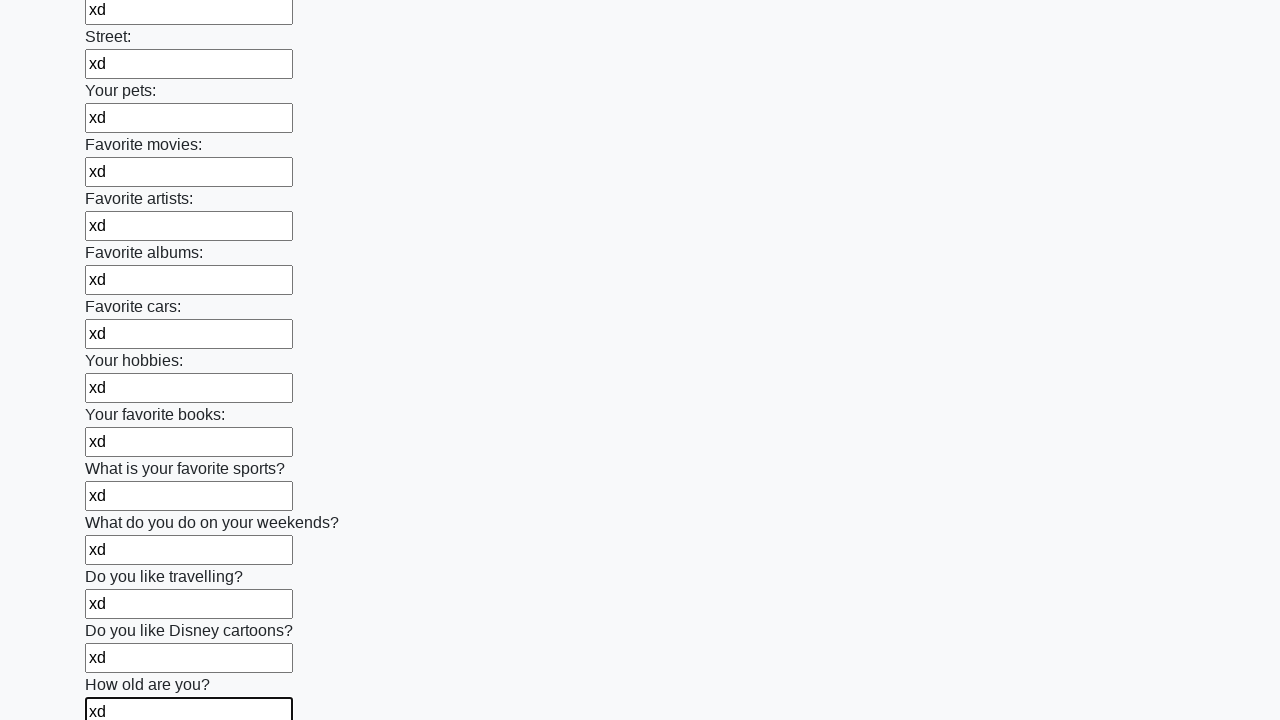

Filled input field with 'xd' on input >> nth=18
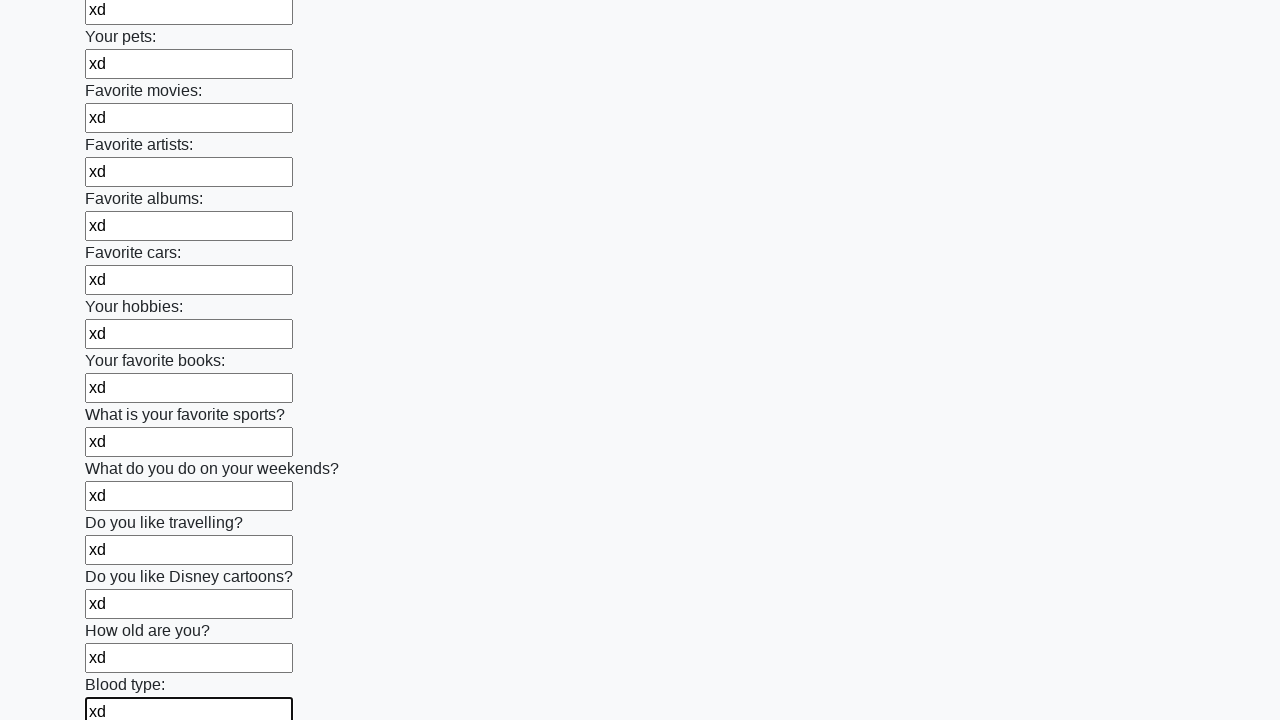

Filled input field with 'xd' on input >> nth=19
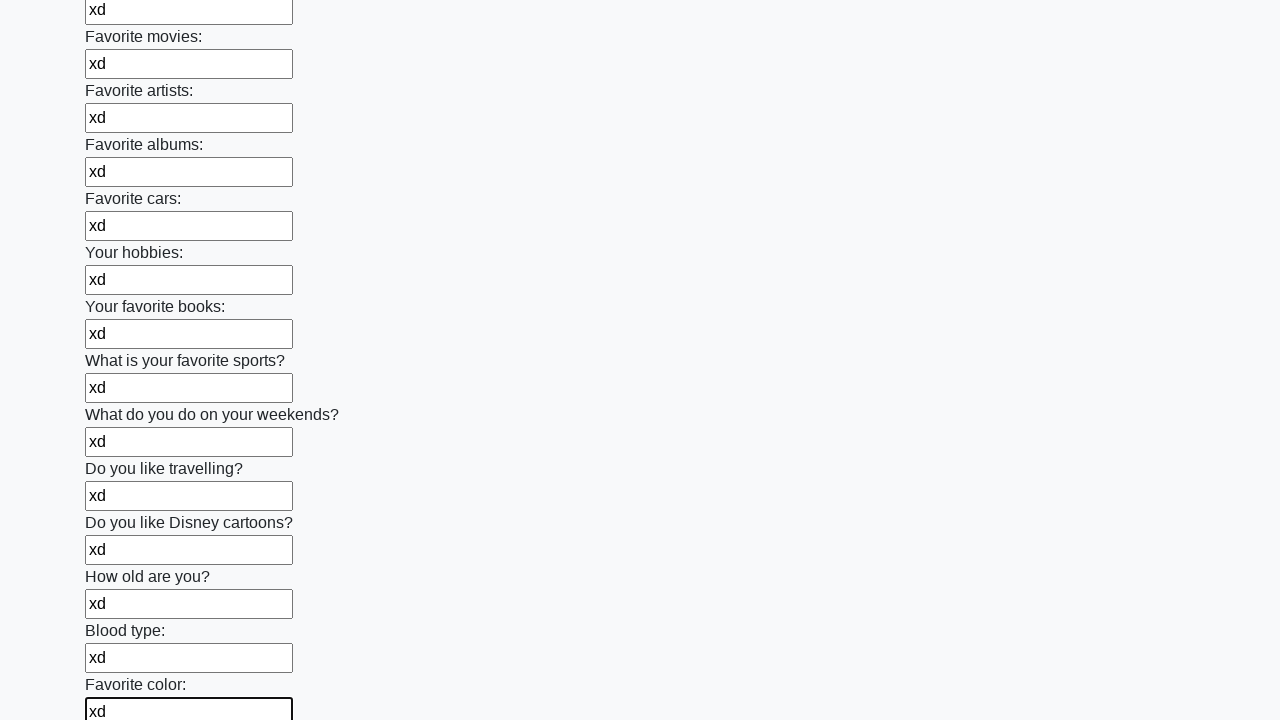

Filled input field with 'xd' on input >> nth=20
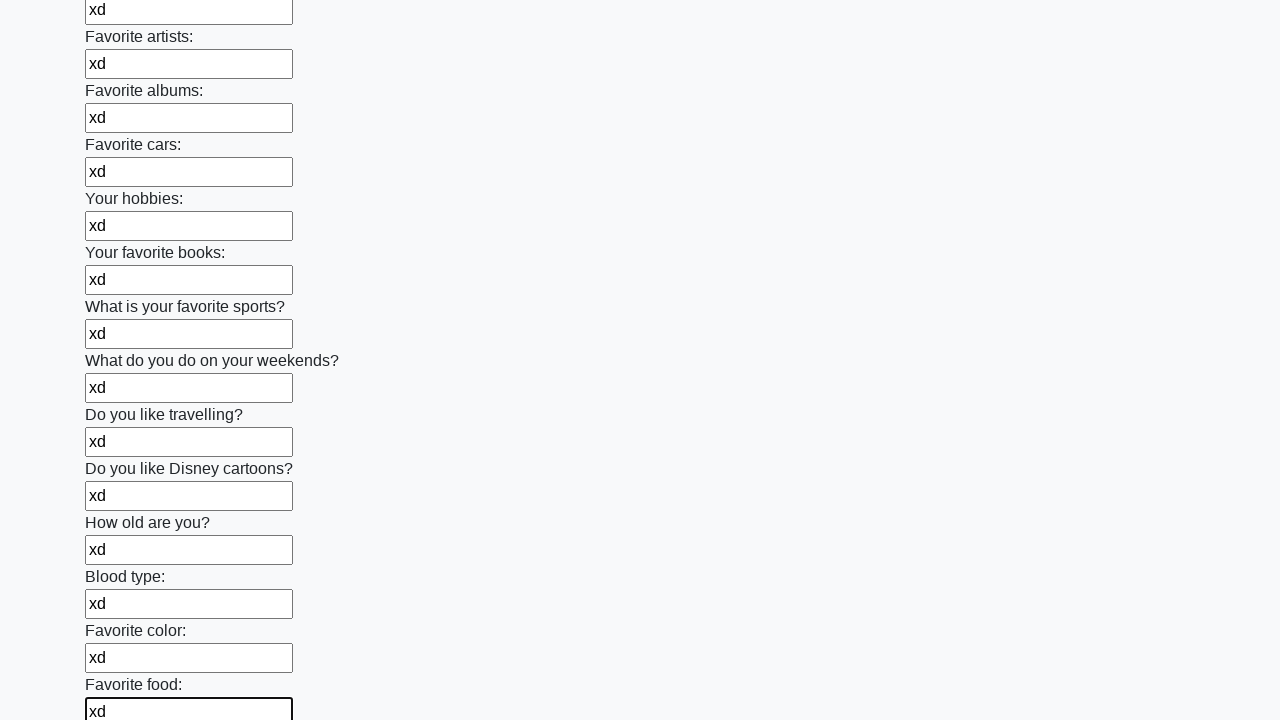

Filled input field with 'xd' on input >> nth=21
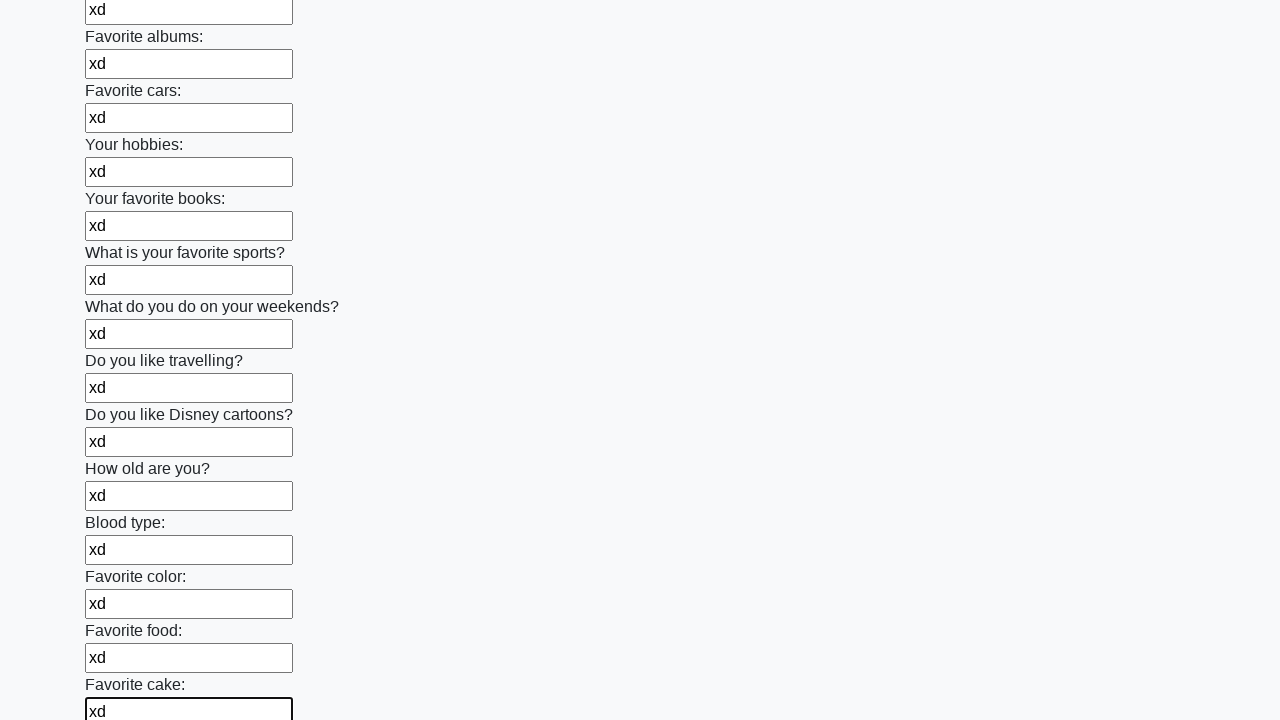

Filled input field with 'xd' on input >> nth=22
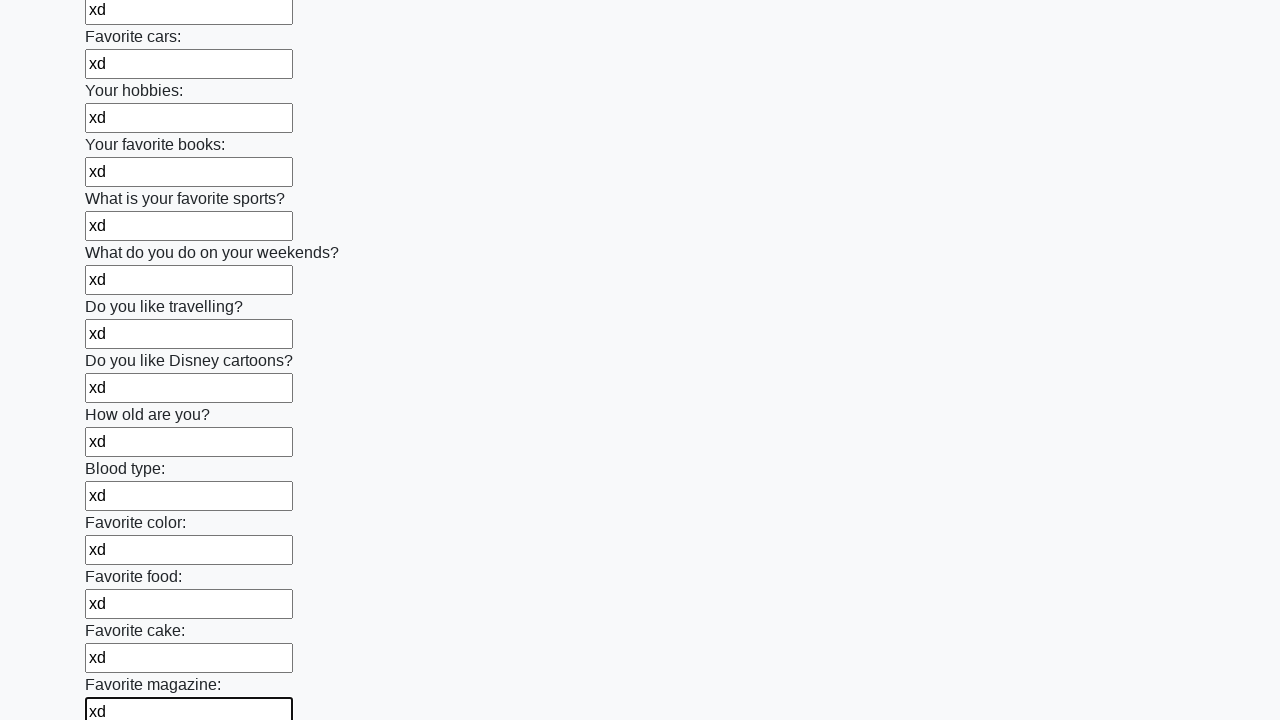

Filled input field with 'xd' on input >> nth=23
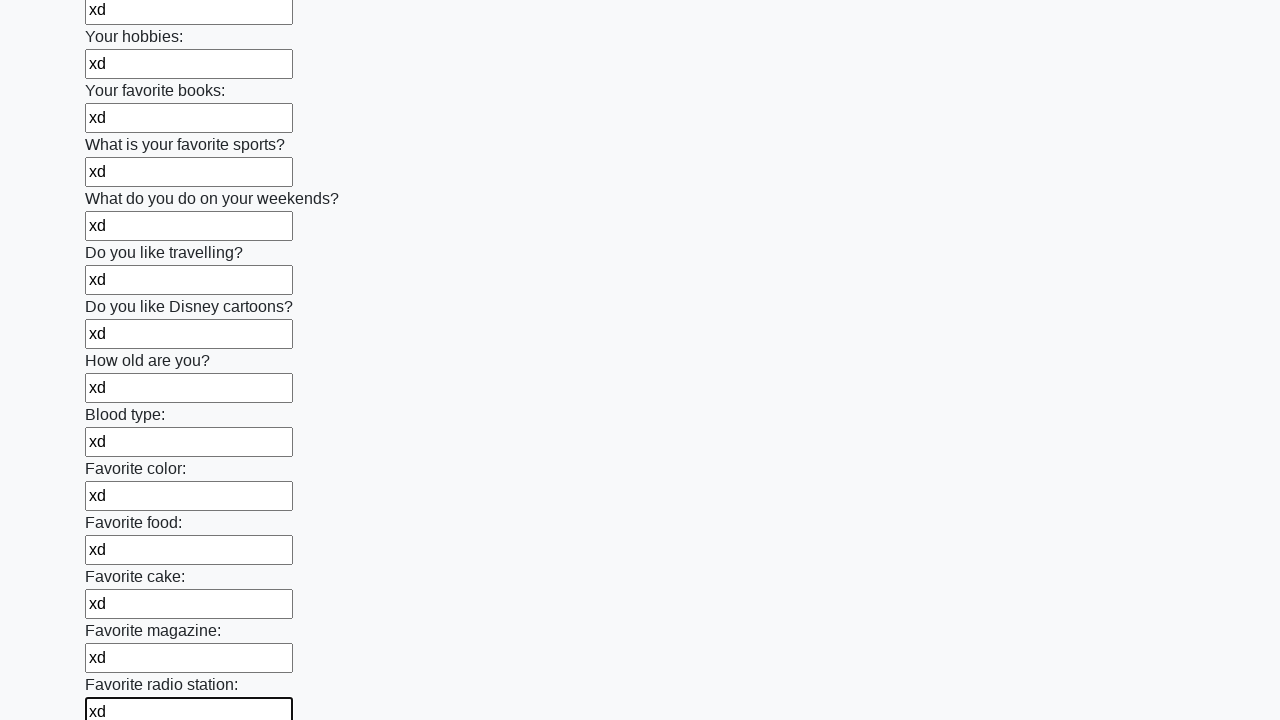

Filled input field with 'xd' on input >> nth=24
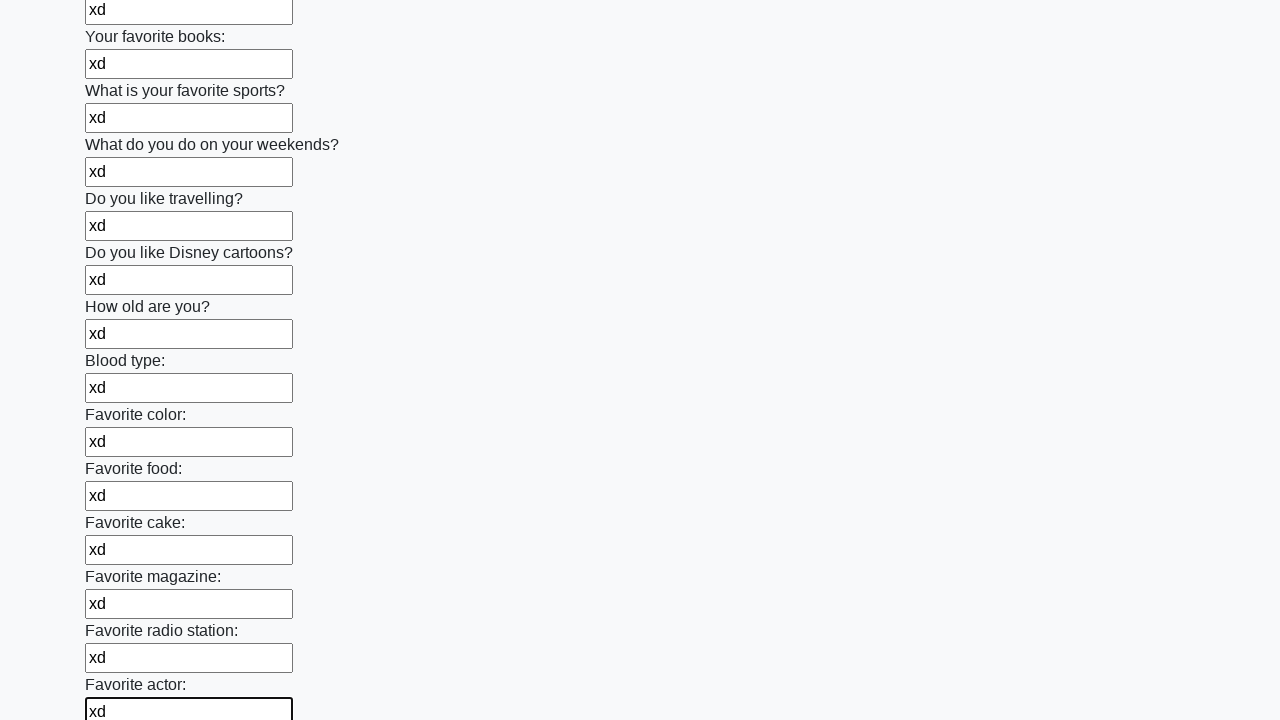

Filled input field with 'xd' on input >> nth=25
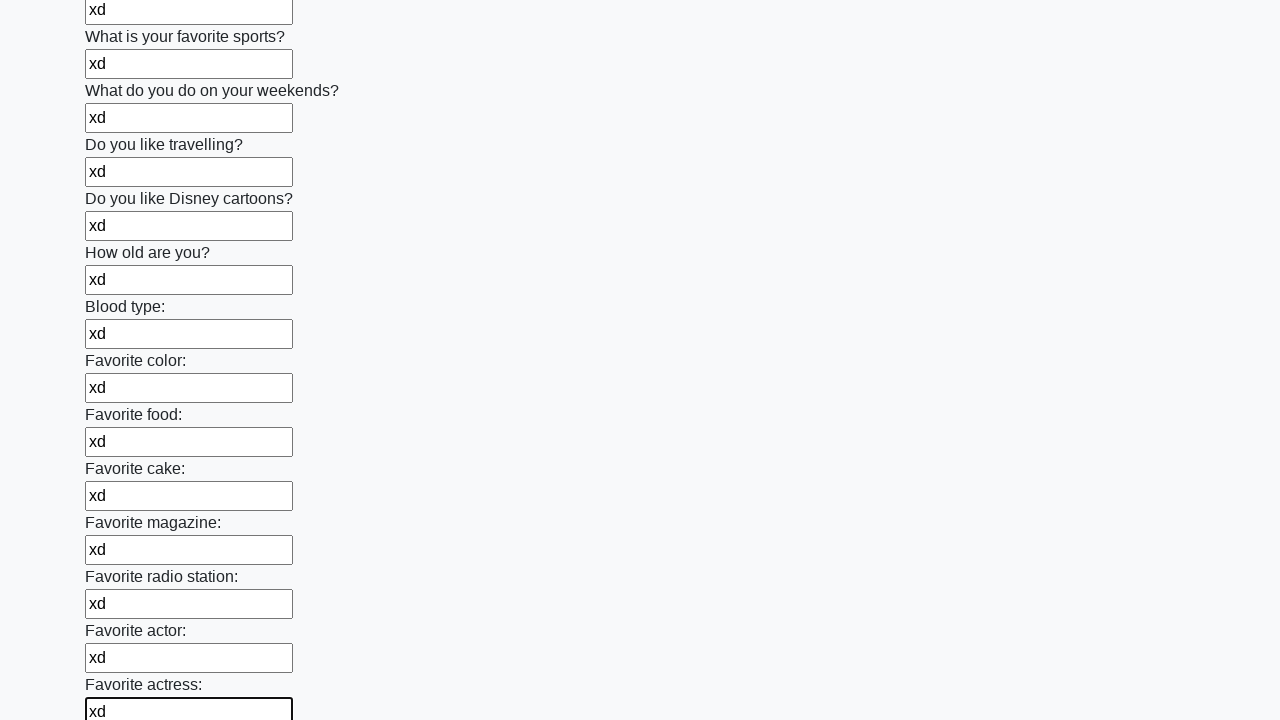

Filled input field with 'xd' on input >> nth=26
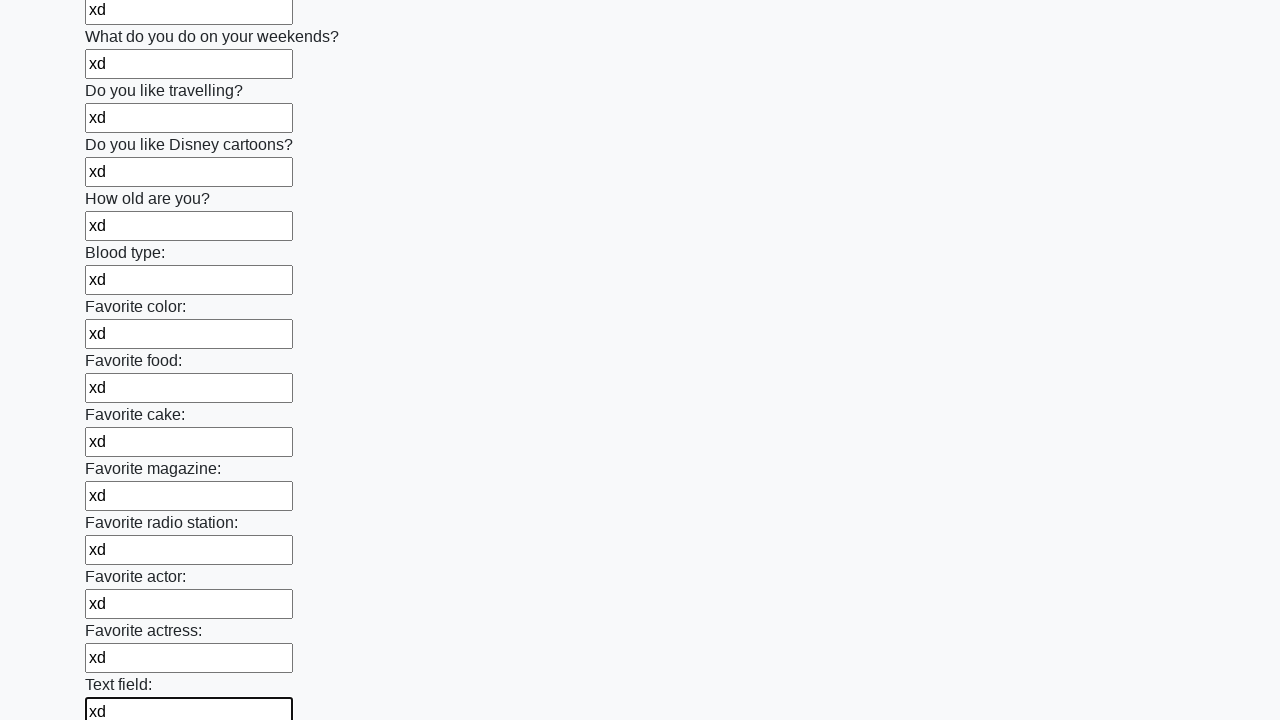

Filled input field with 'xd' on input >> nth=27
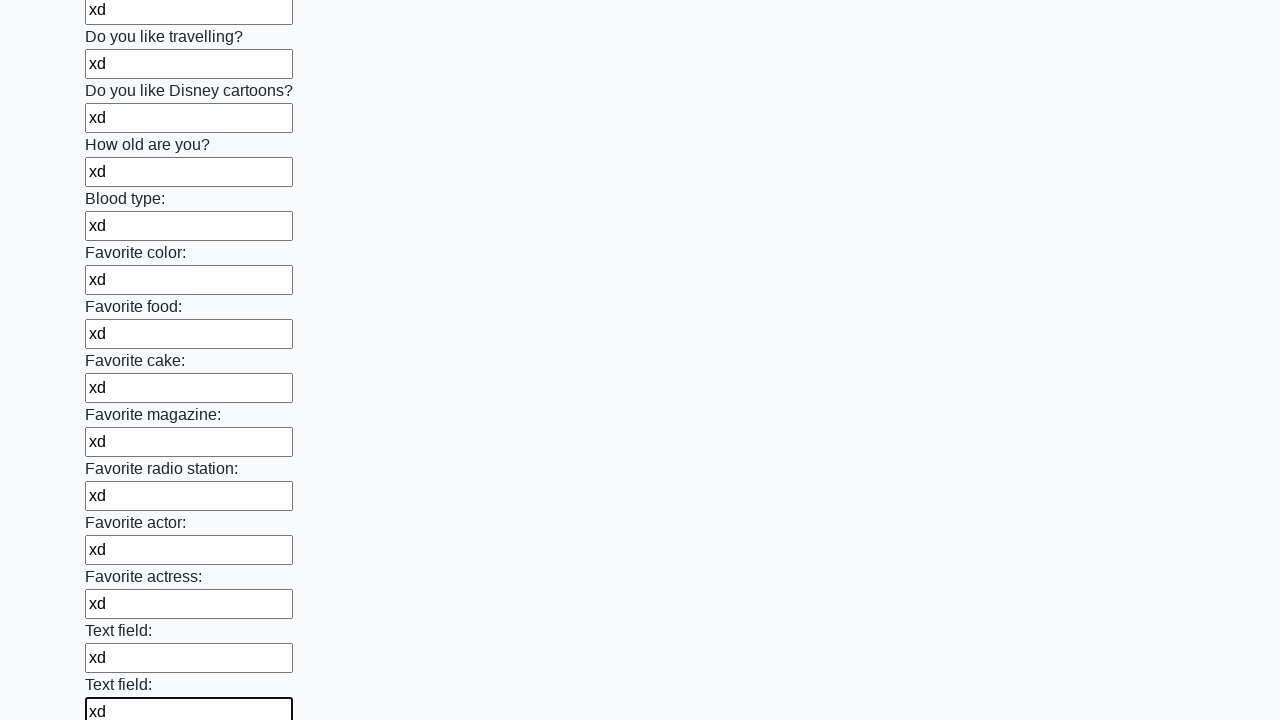

Filled input field with 'xd' on input >> nth=28
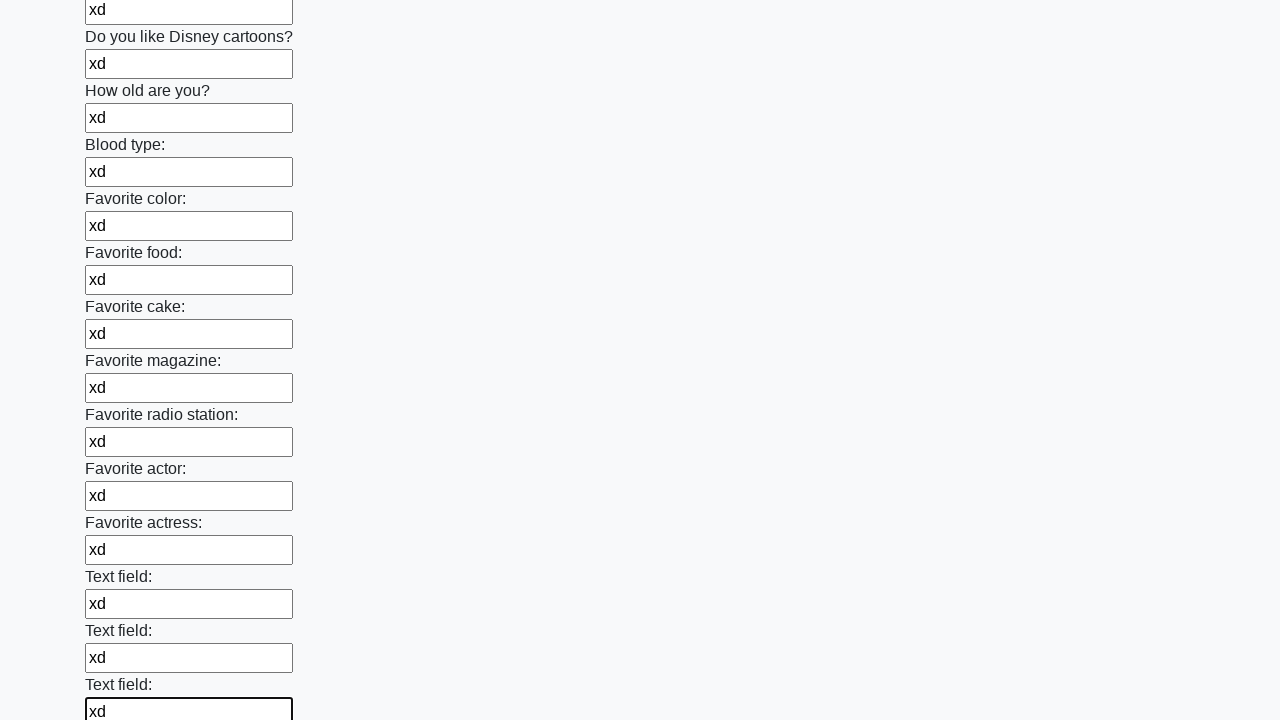

Filled input field with 'xd' on input >> nth=29
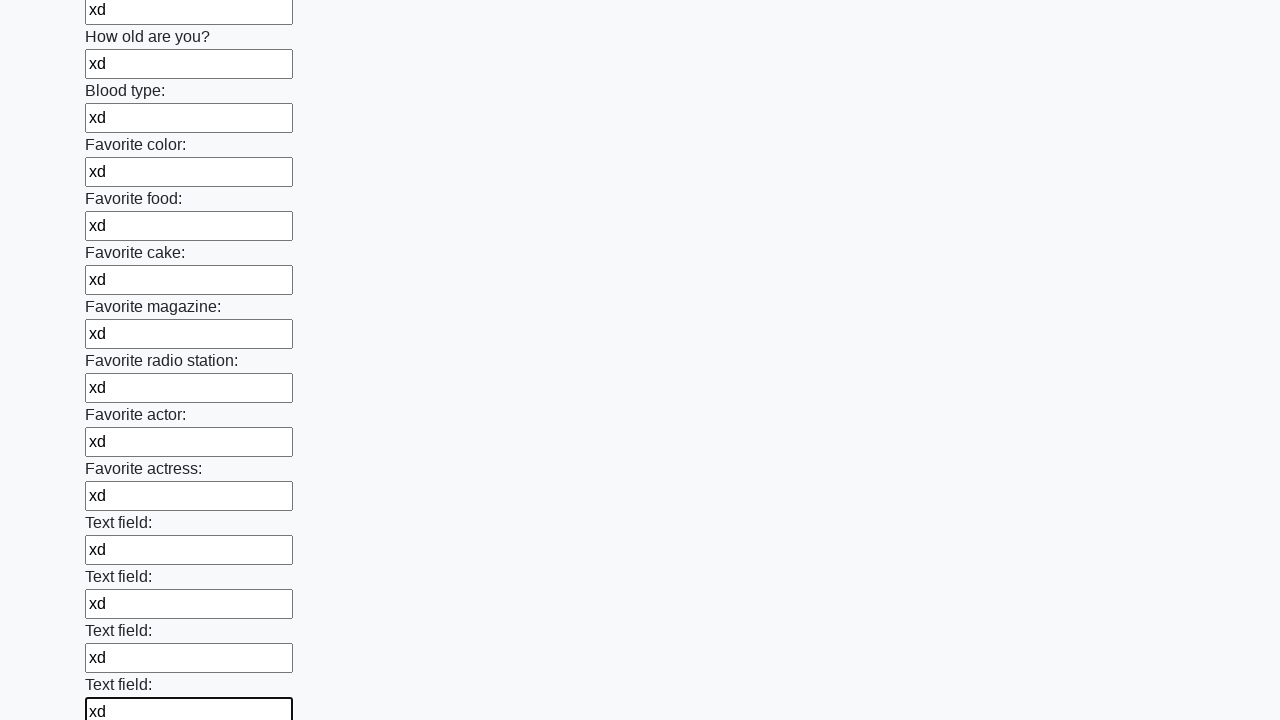

Filled input field with 'xd' on input >> nth=30
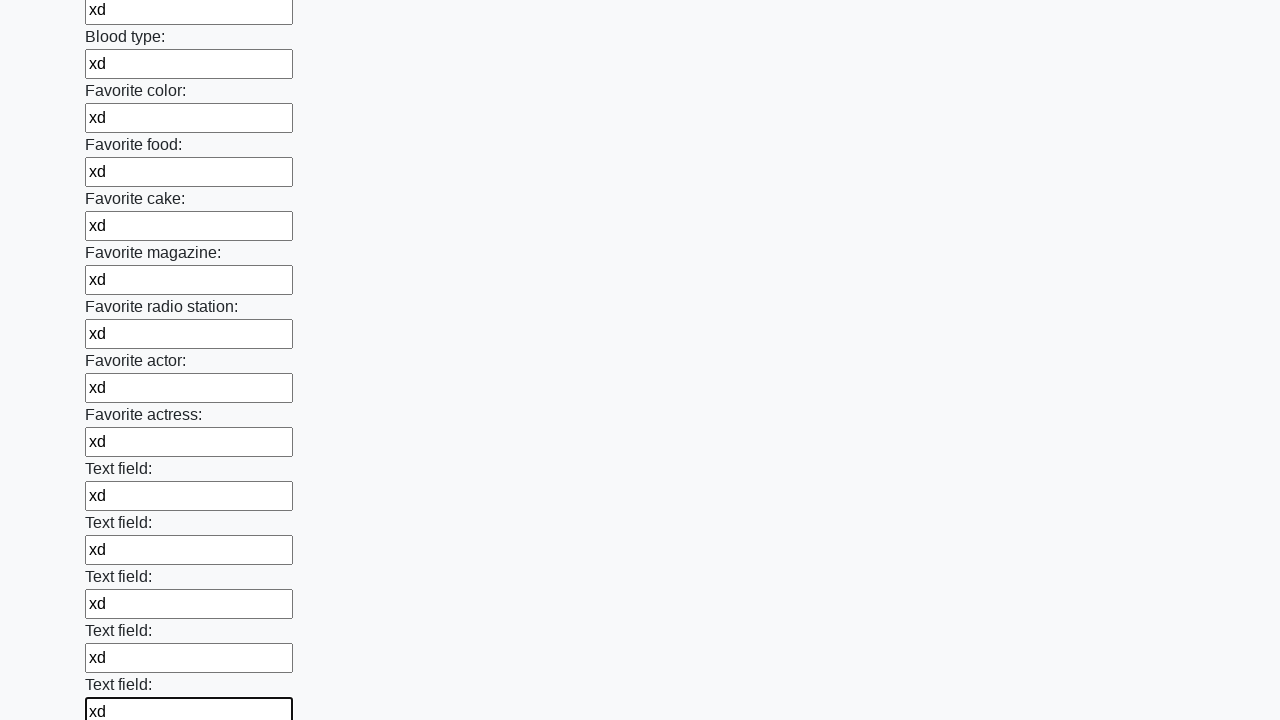

Filled input field with 'xd' on input >> nth=31
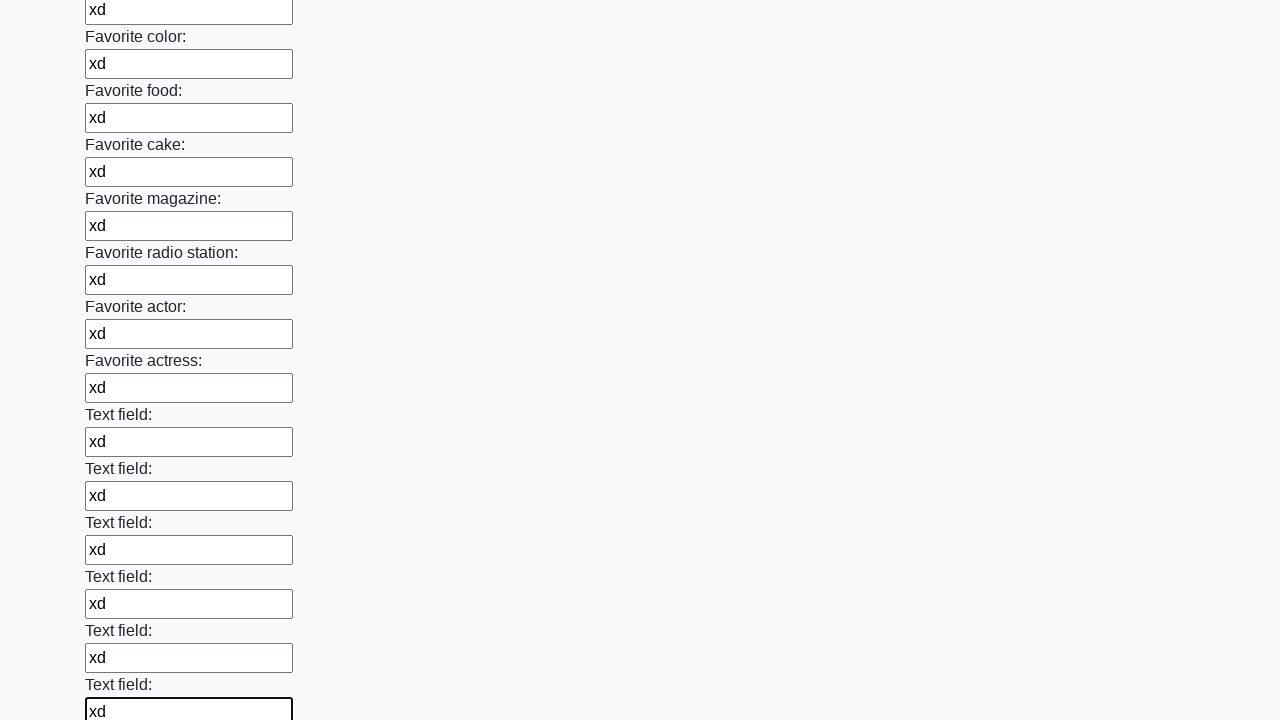

Filled input field with 'xd' on input >> nth=32
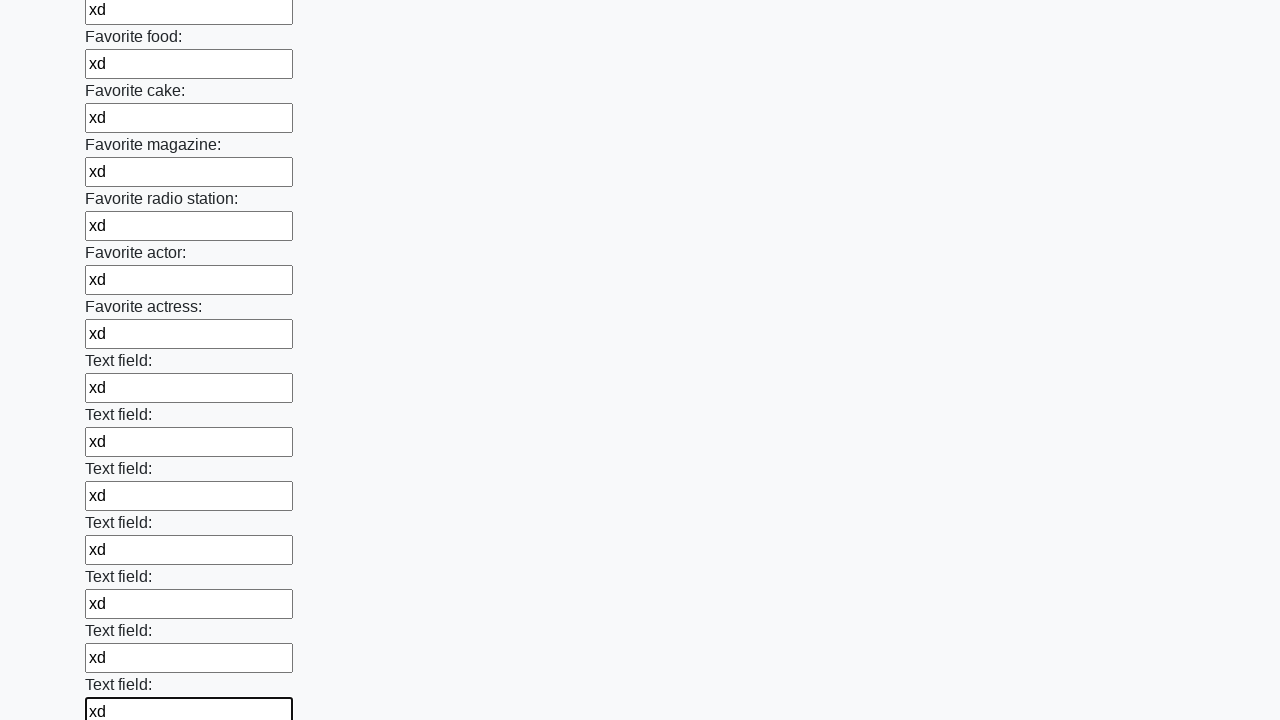

Filled input field with 'xd' on input >> nth=33
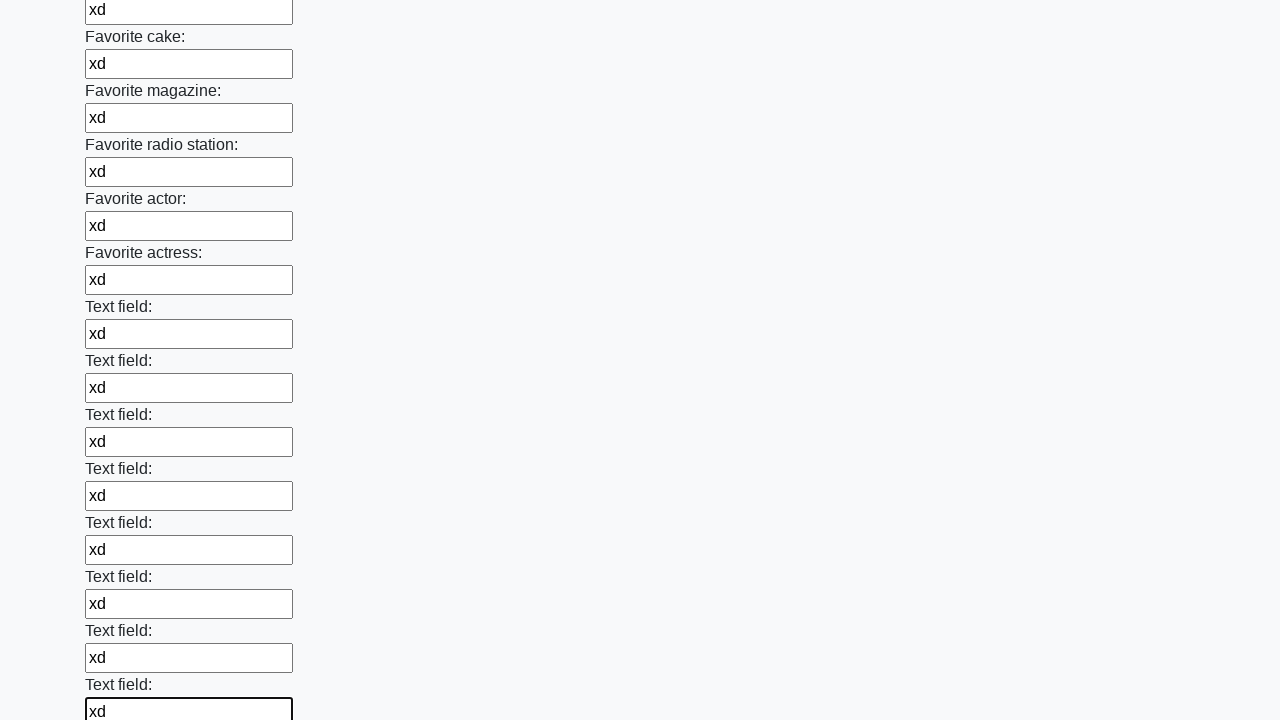

Filled input field with 'xd' on input >> nth=34
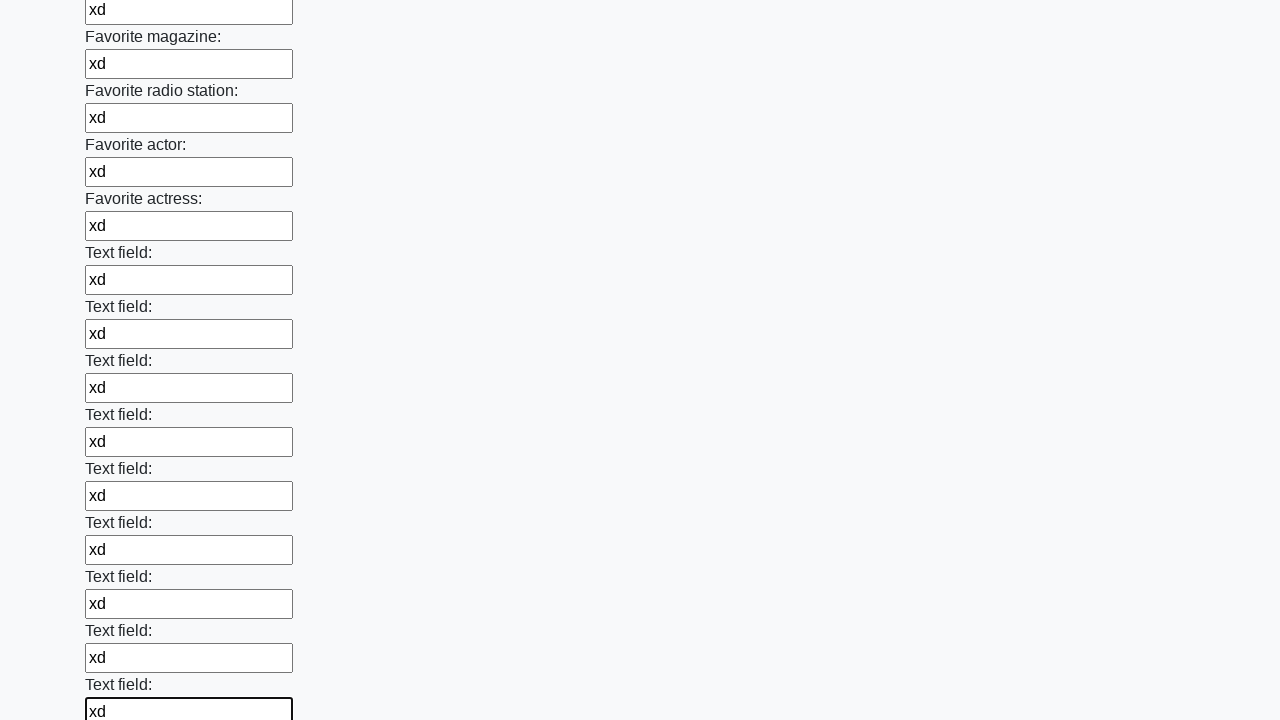

Filled input field with 'xd' on input >> nth=35
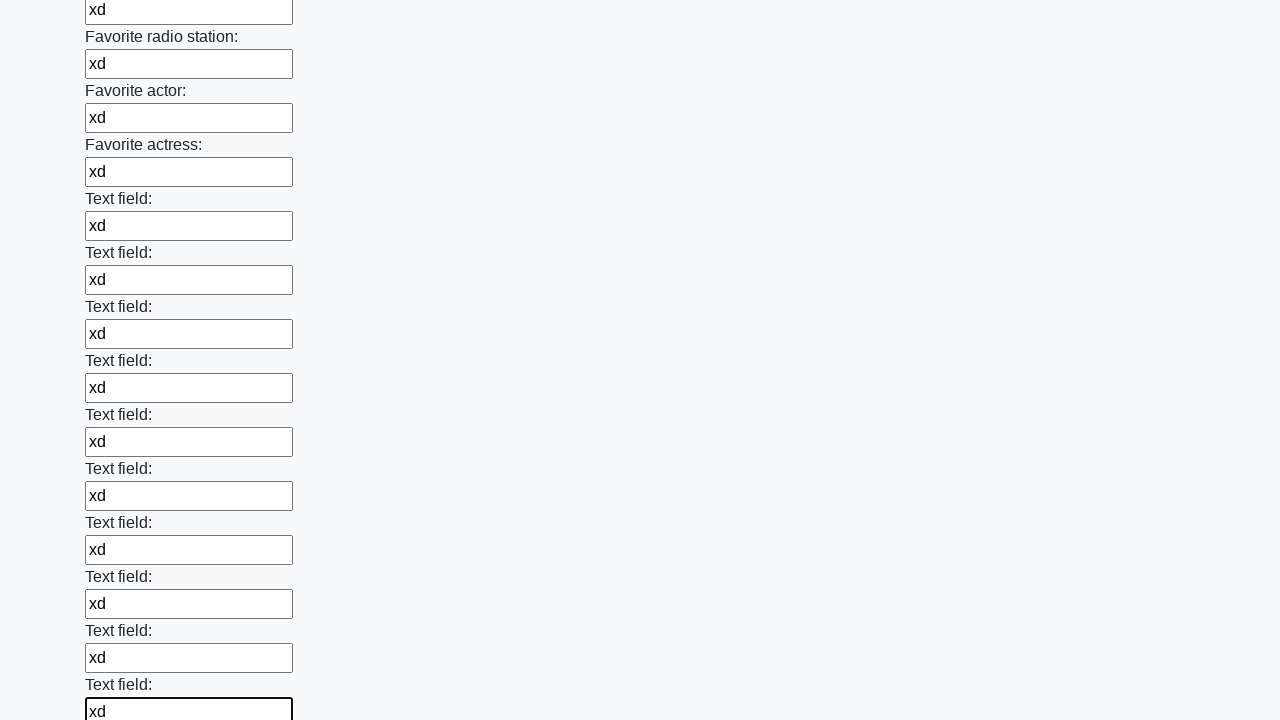

Filled input field with 'xd' on input >> nth=36
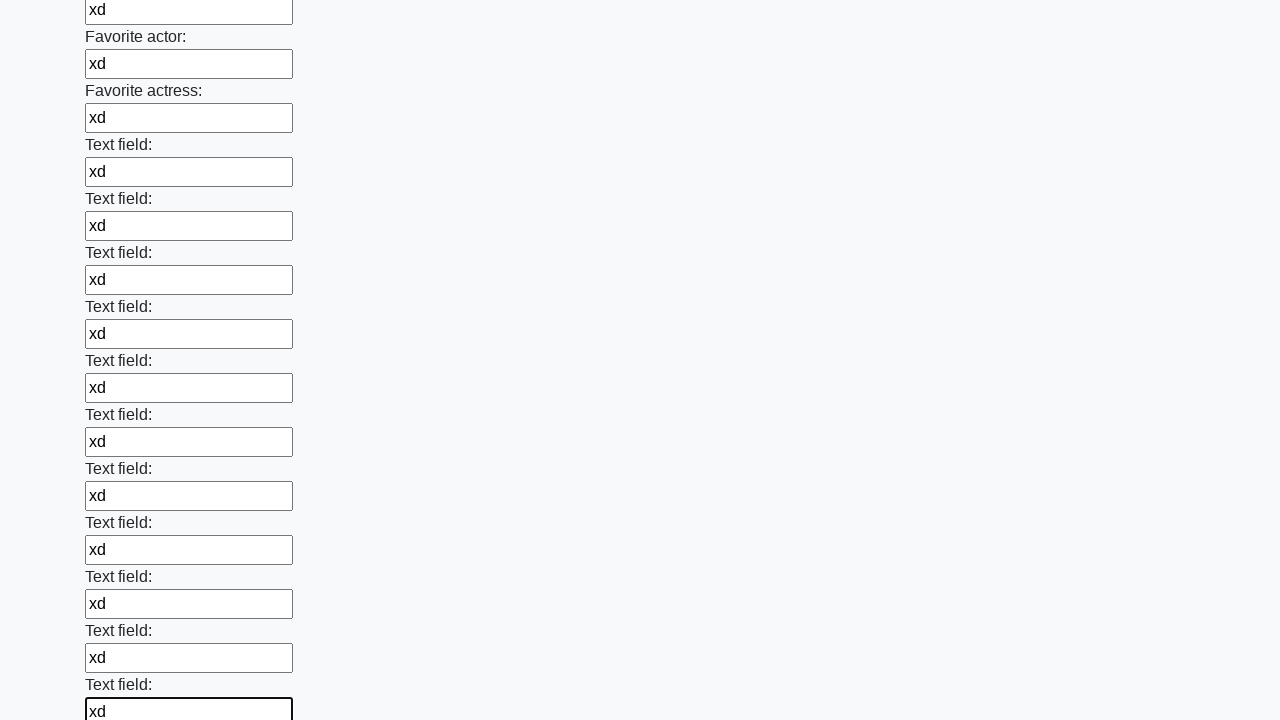

Filled input field with 'xd' on input >> nth=37
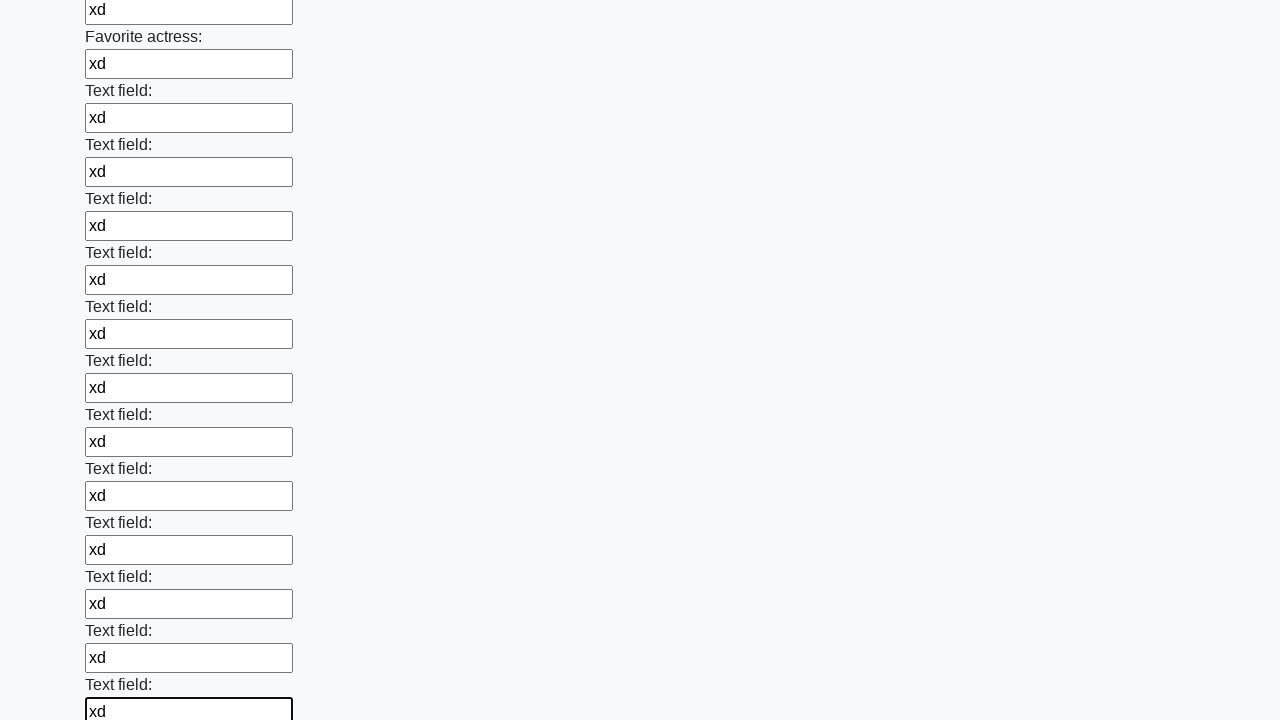

Filled input field with 'xd' on input >> nth=38
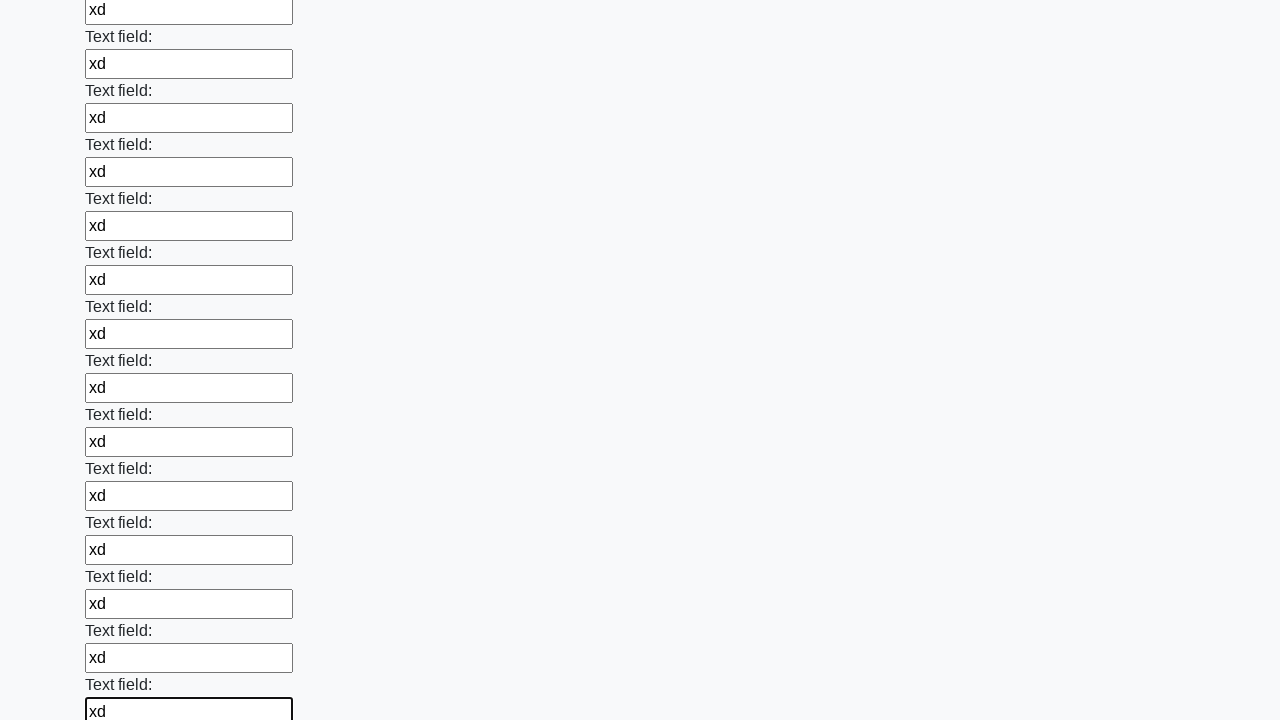

Filled input field with 'xd' on input >> nth=39
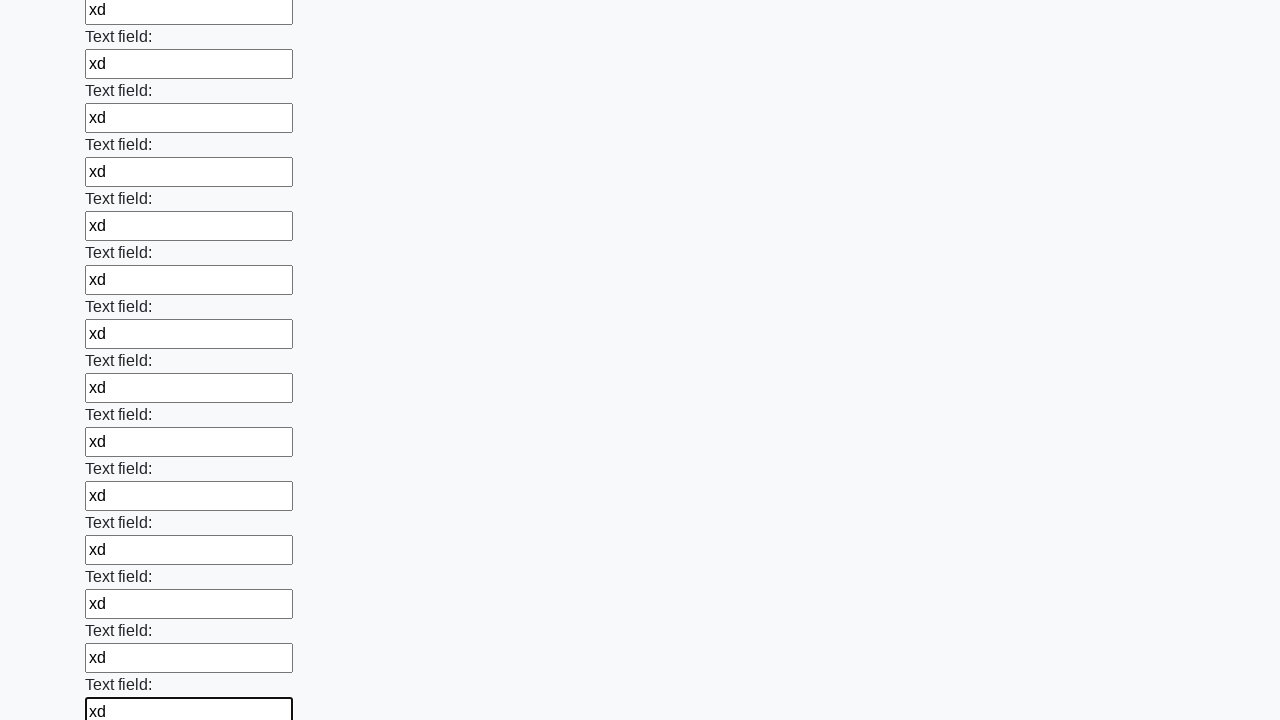

Filled input field with 'xd' on input >> nth=40
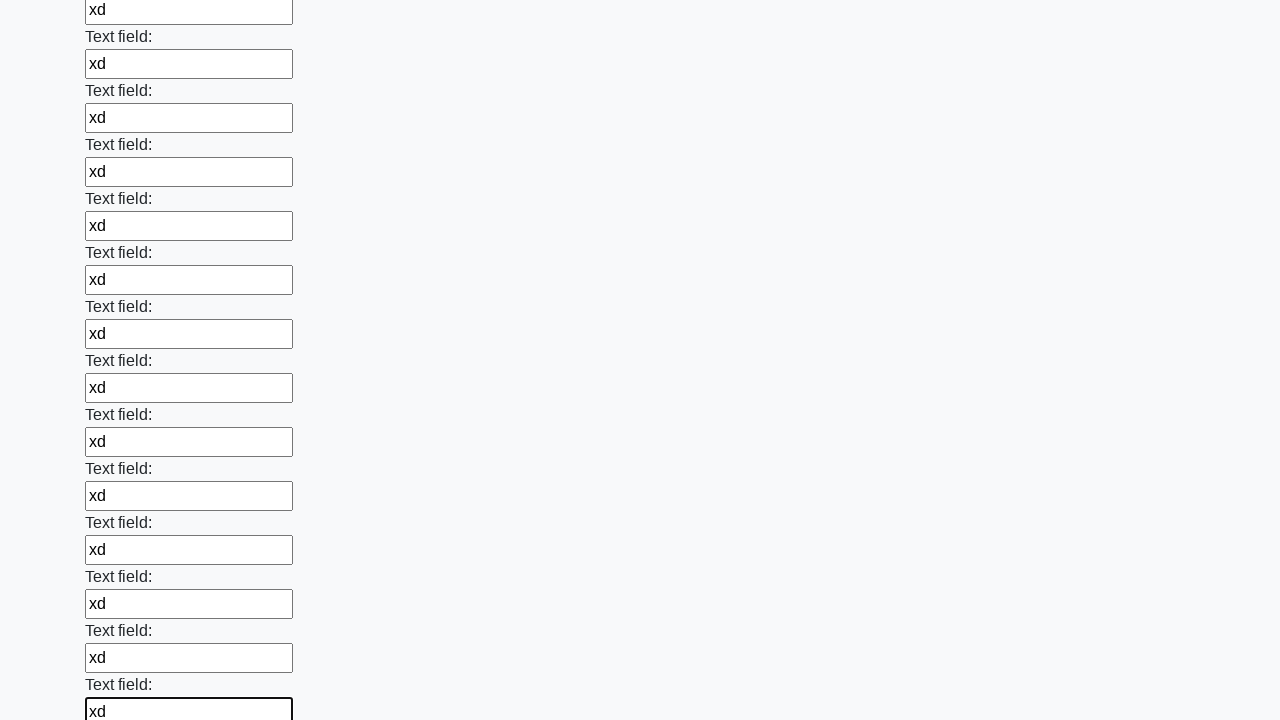

Filled input field with 'xd' on input >> nth=41
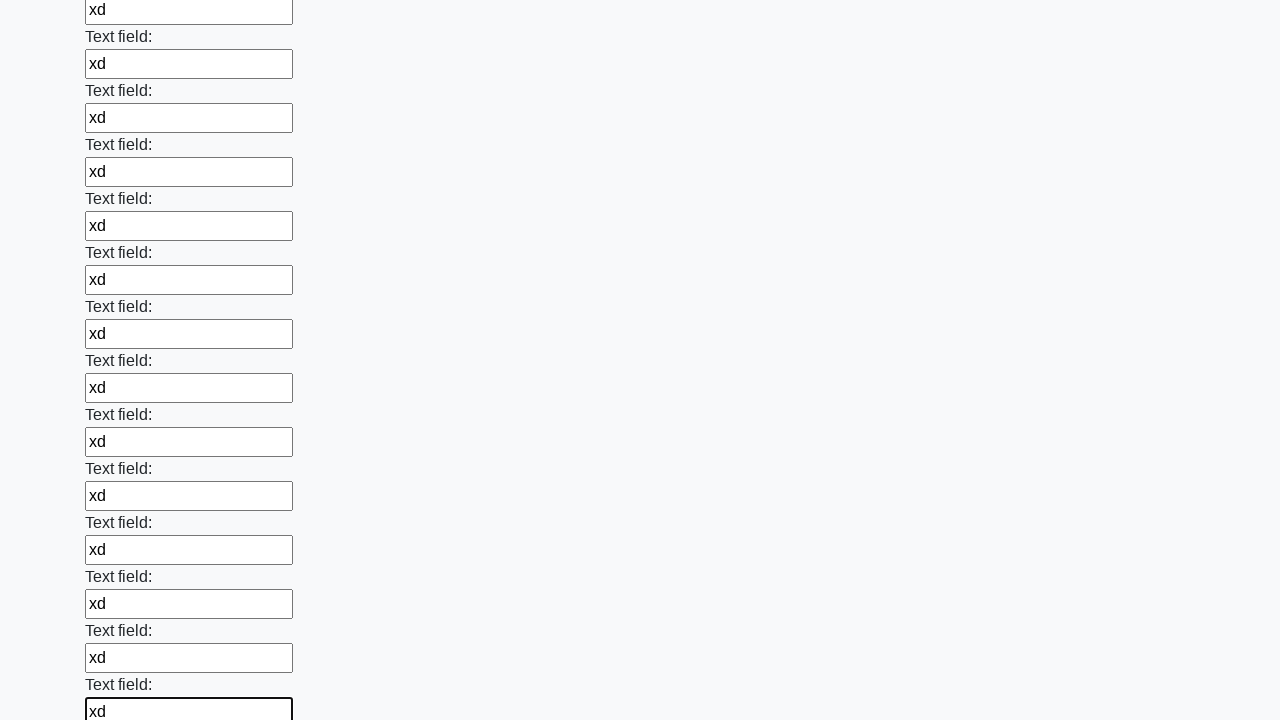

Filled input field with 'xd' on input >> nth=42
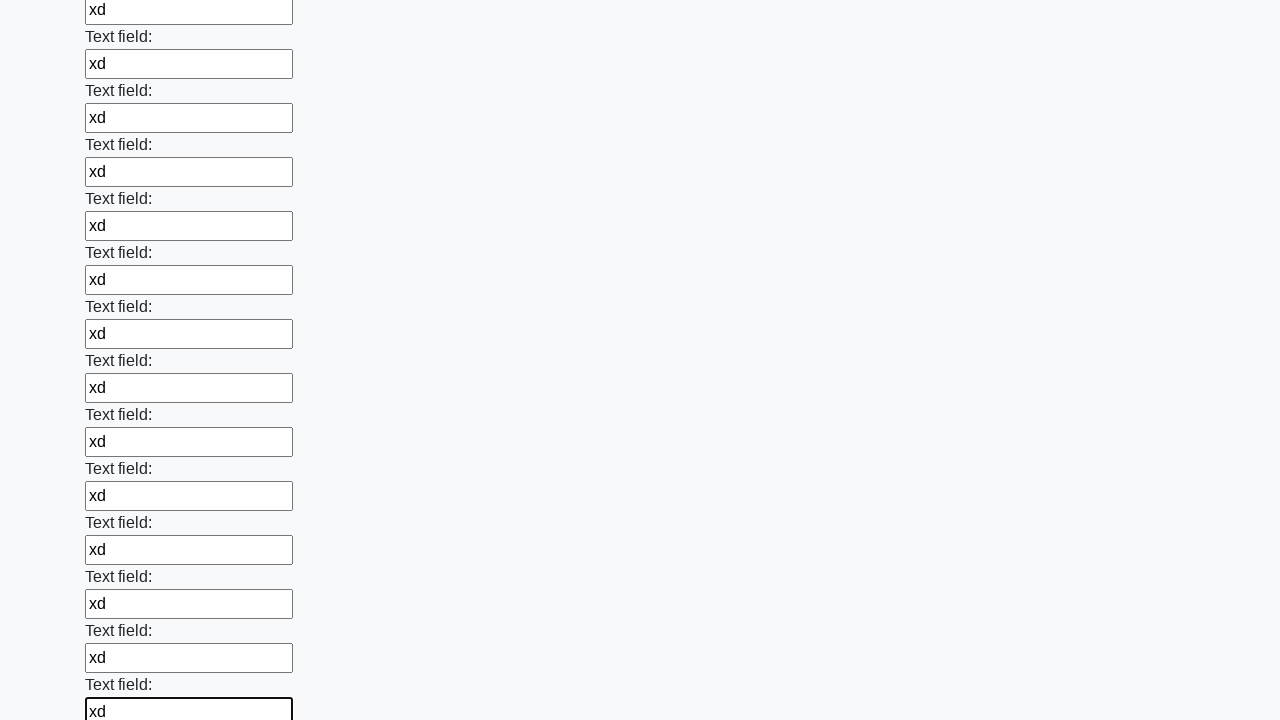

Filled input field with 'xd' on input >> nth=43
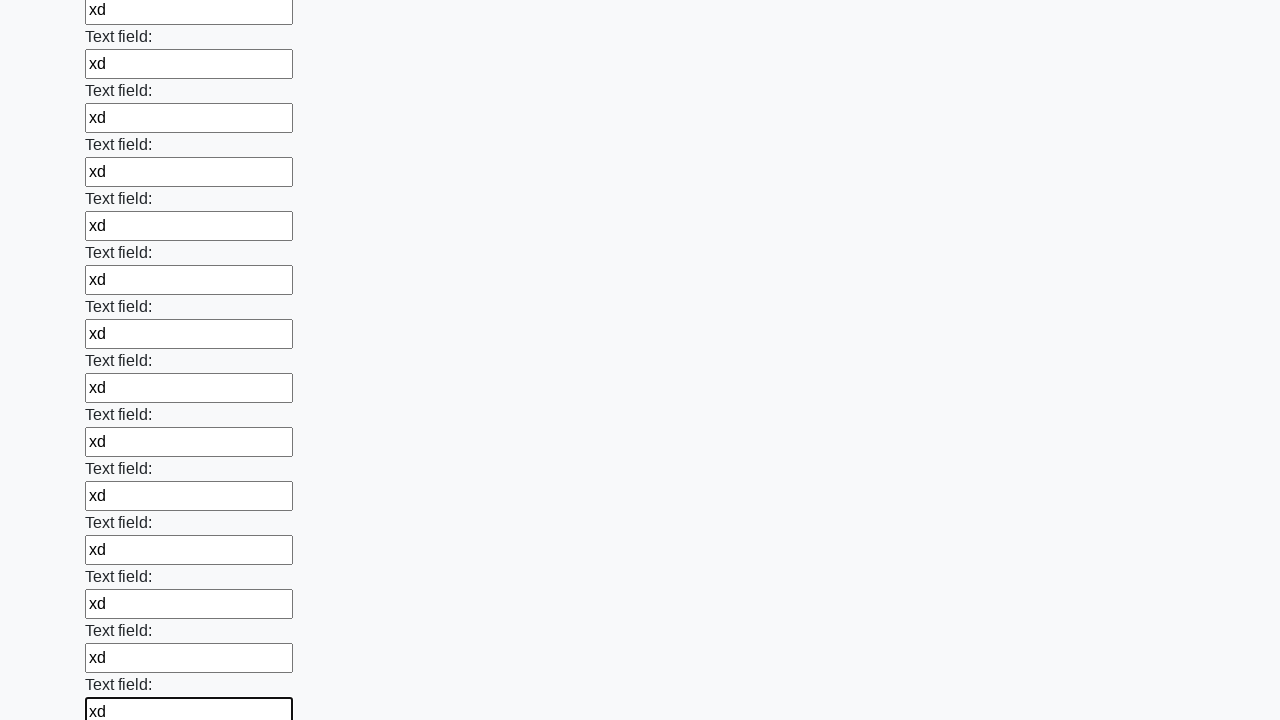

Filled input field with 'xd' on input >> nth=44
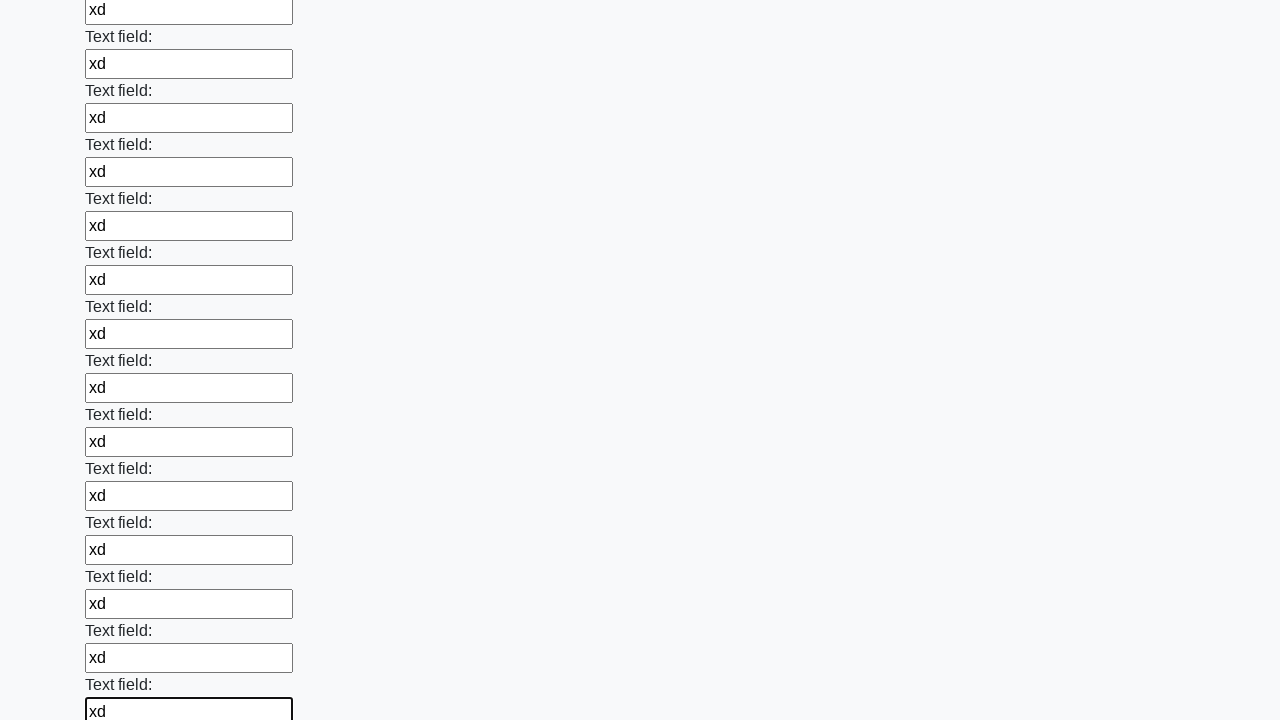

Filled input field with 'xd' on input >> nth=45
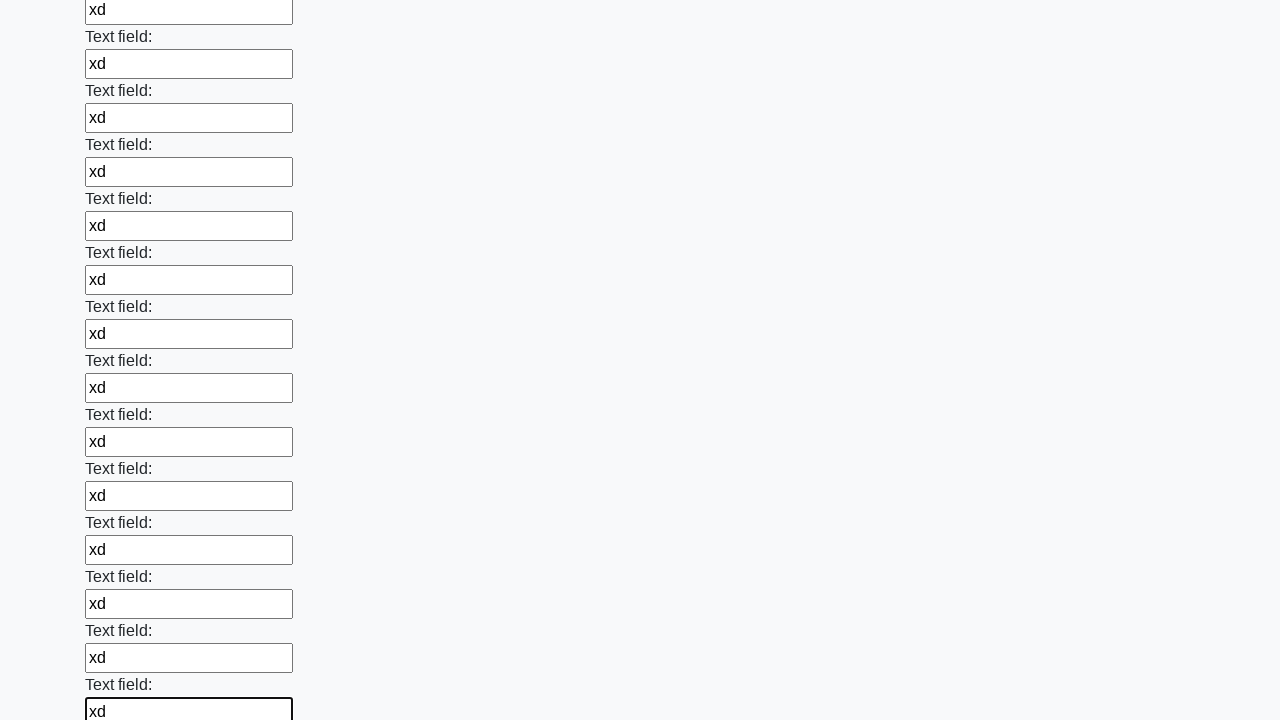

Filled input field with 'xd' on input >> nth=46
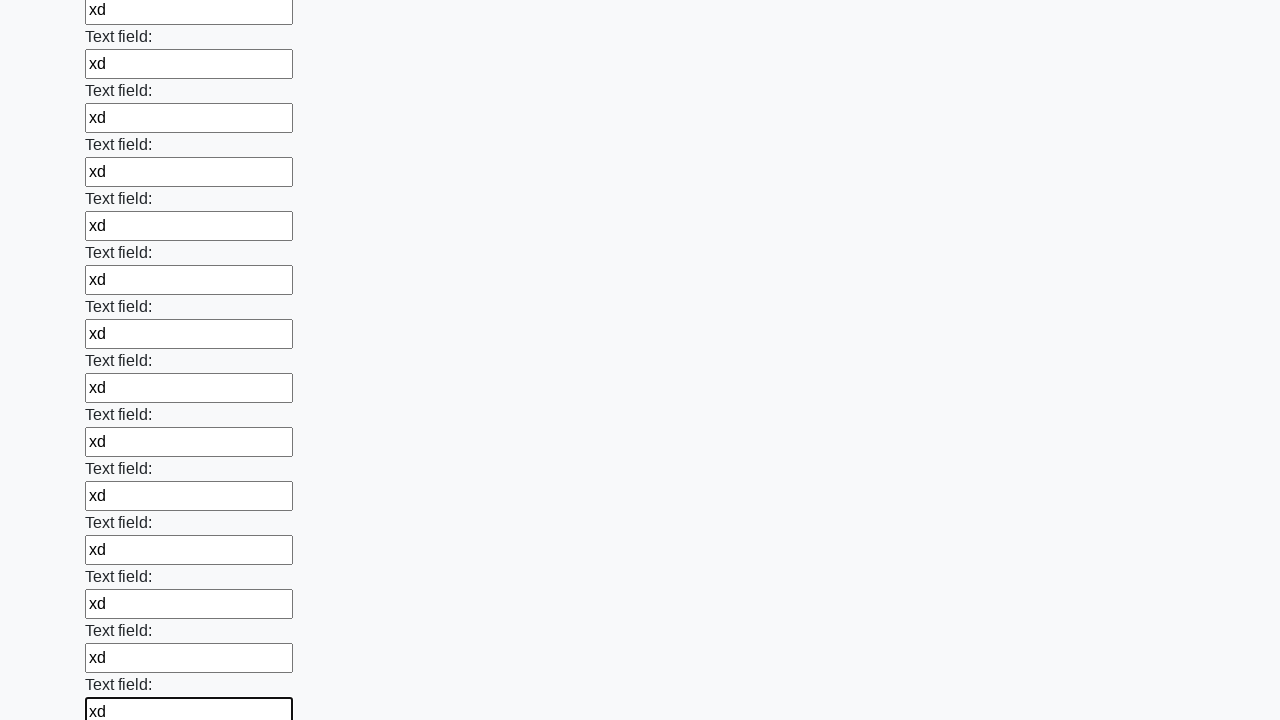

Filled input field with 'xd' on input >> nth=47
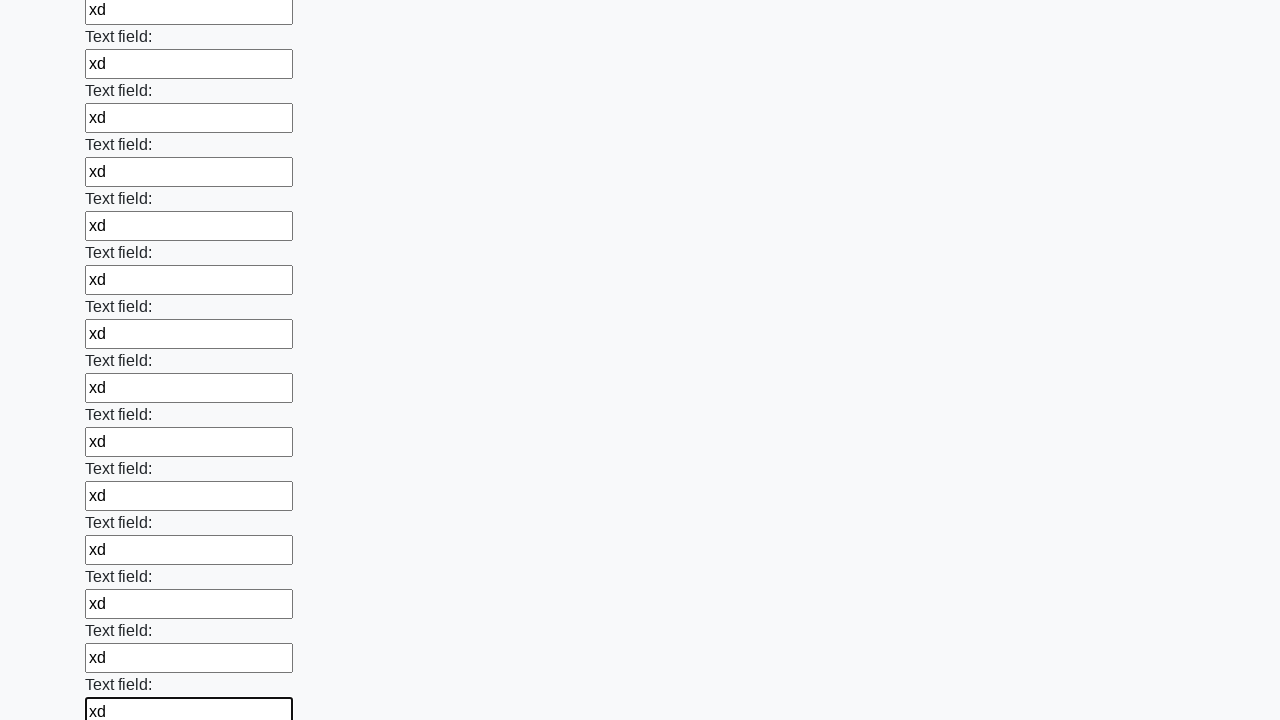

Filled input field with 'xd' on input >> nth=48
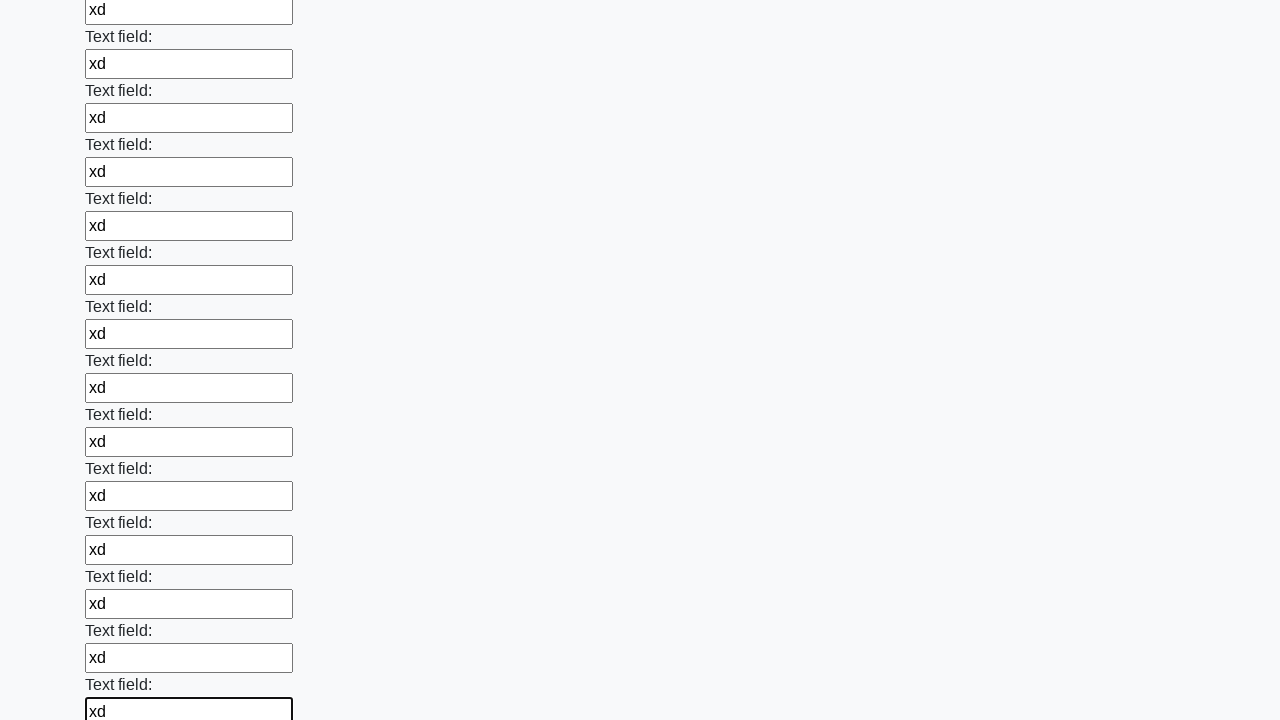

Filled input field with 'xd' on input >> nth=49
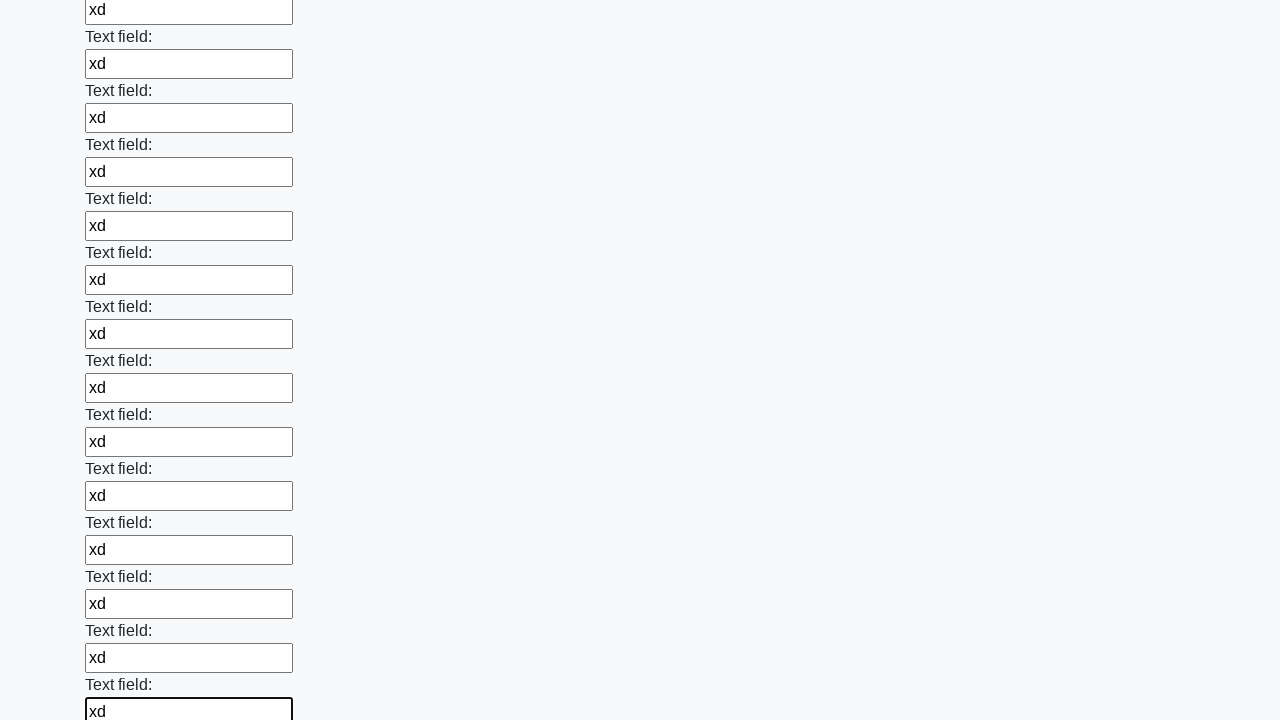

Filled input field with 'xd' on input >> nth=50
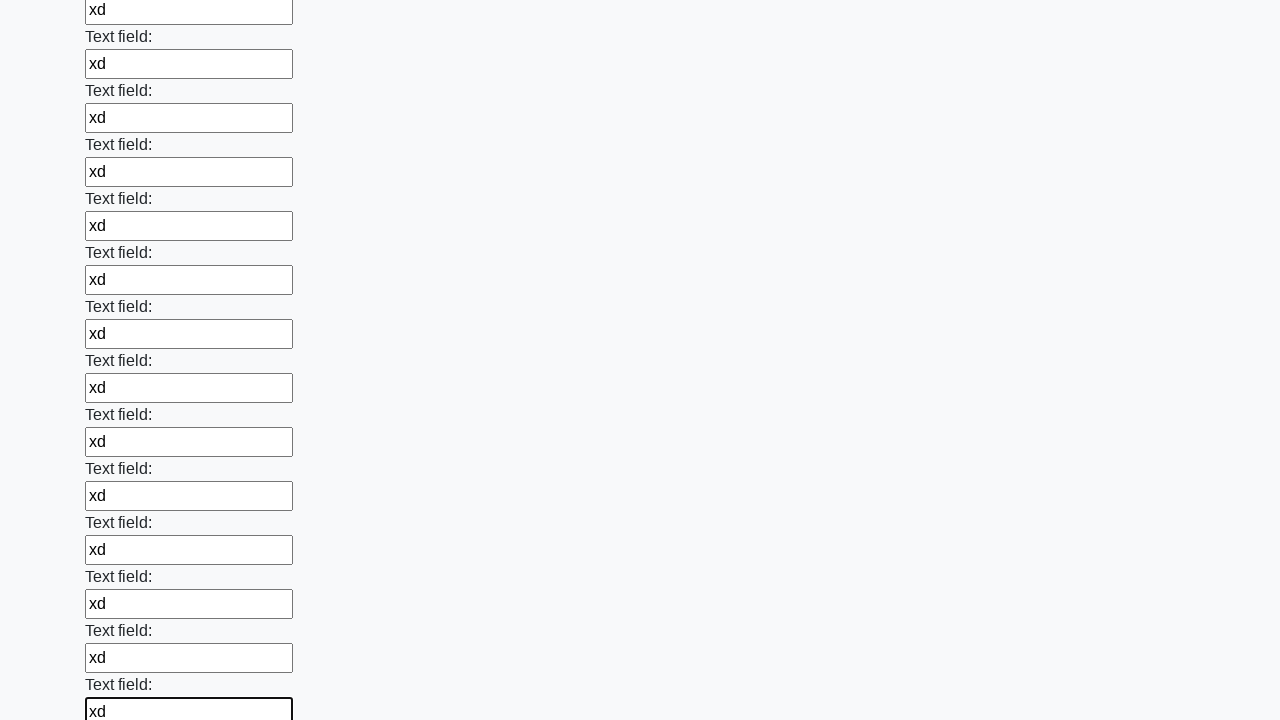

Filled input field with 'xd' on input >> nth=51
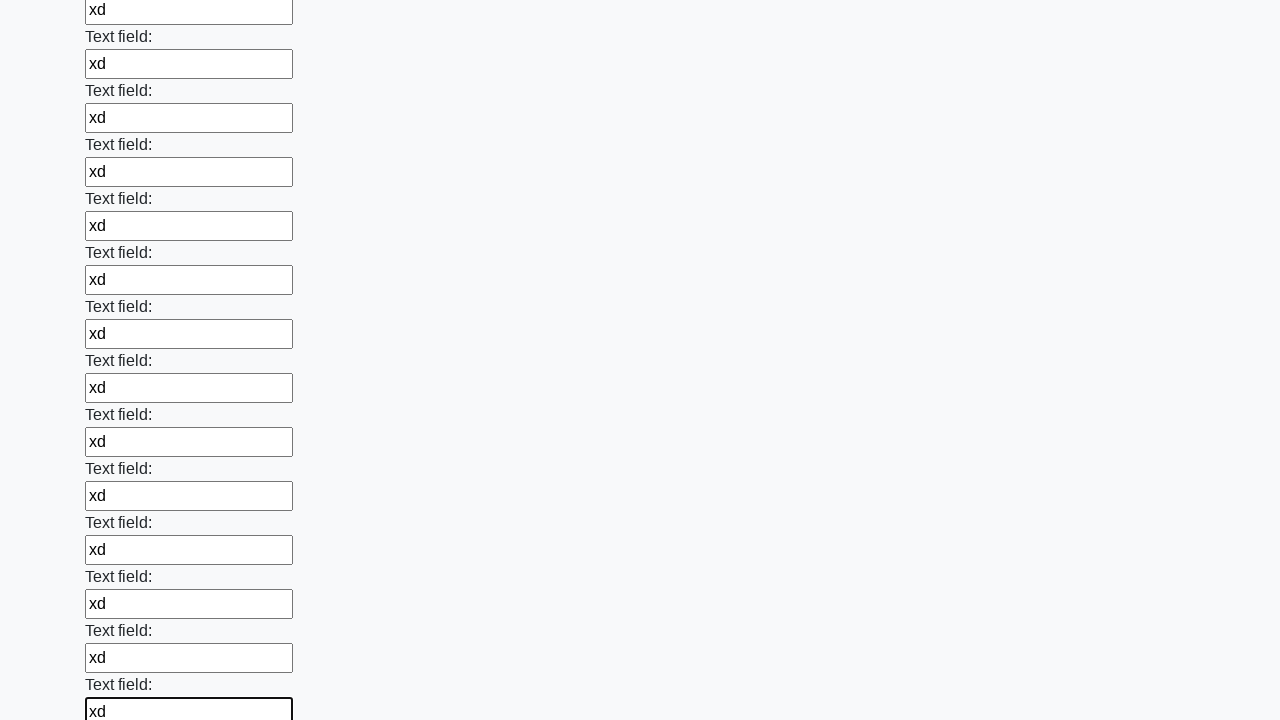

Filled input field with 'xd' on input >> nth=52
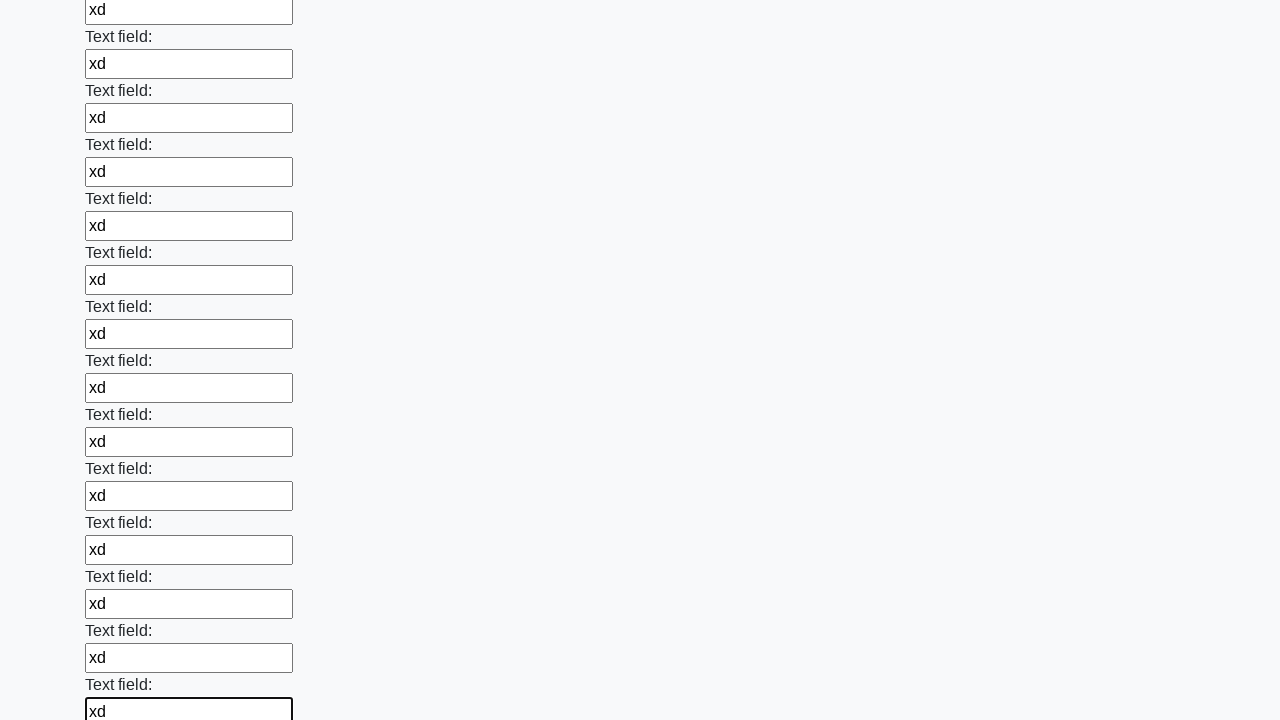

Filled input field with 'xd' on input >> nth=53
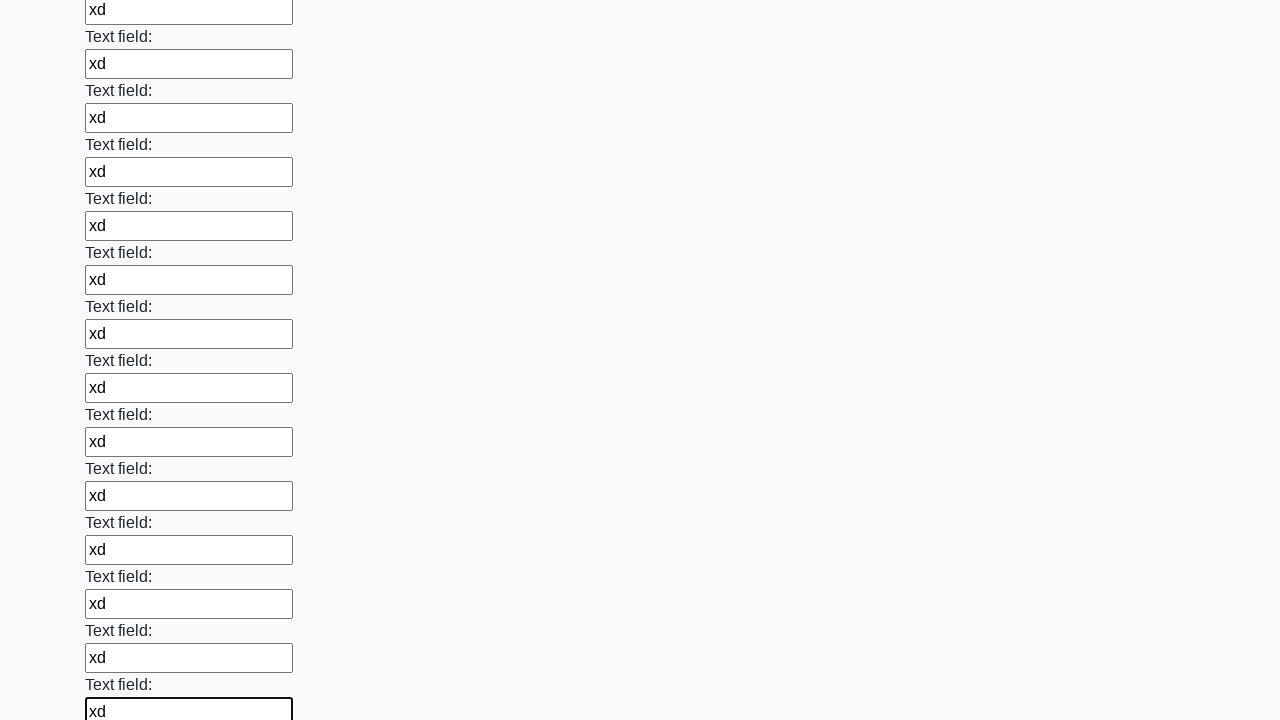

Filled input field with 'xd' on input >> nth=54
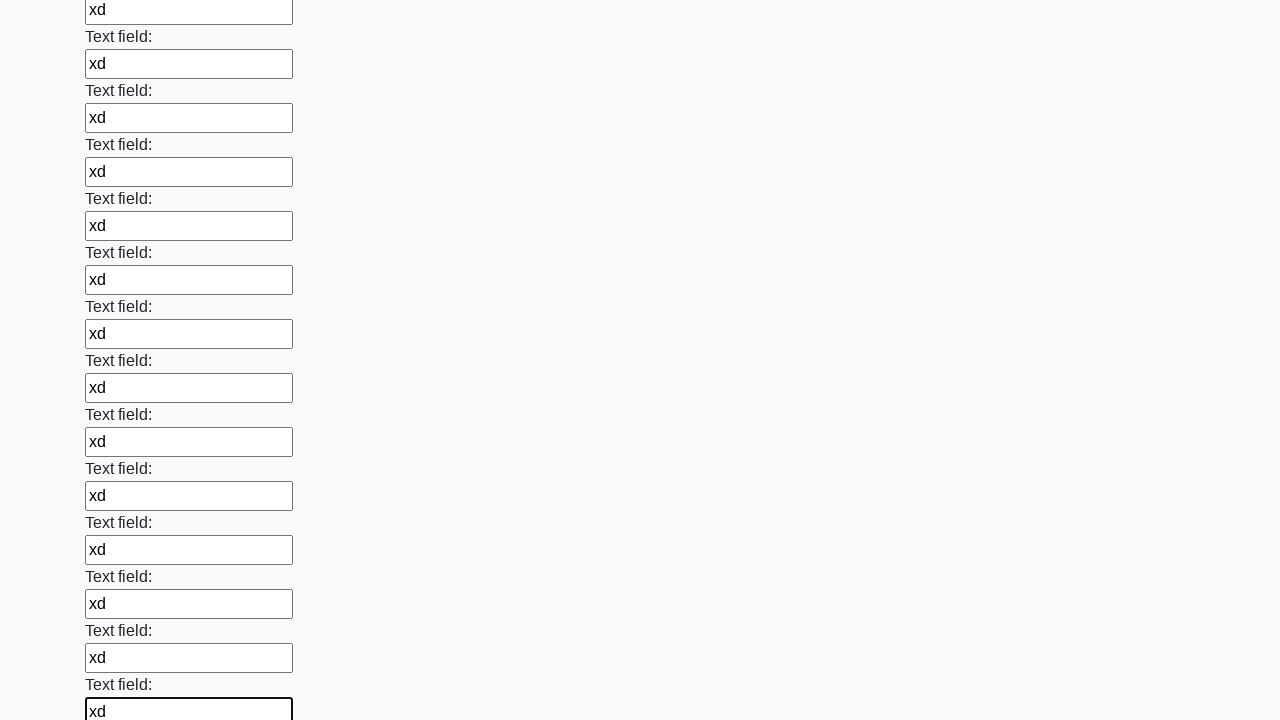

Filled input field with 'xd' on input >> nth=55
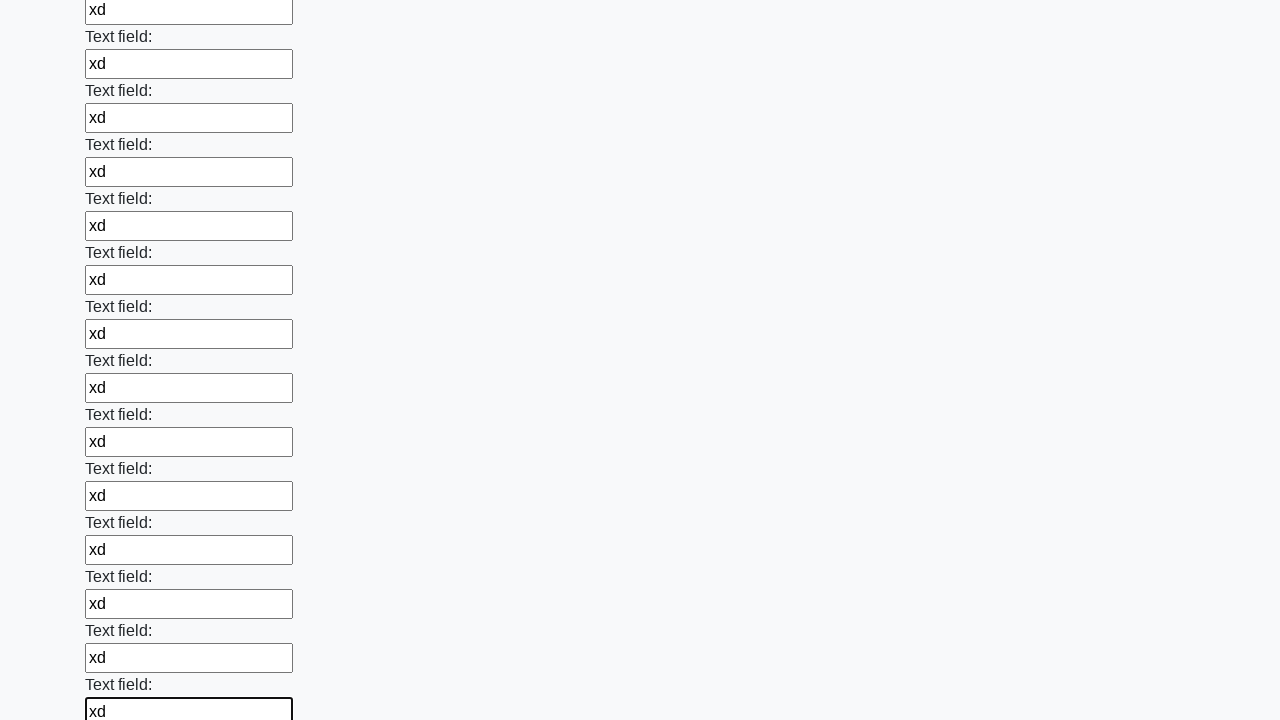

Filled input field with 'xd' on input >> nth=56
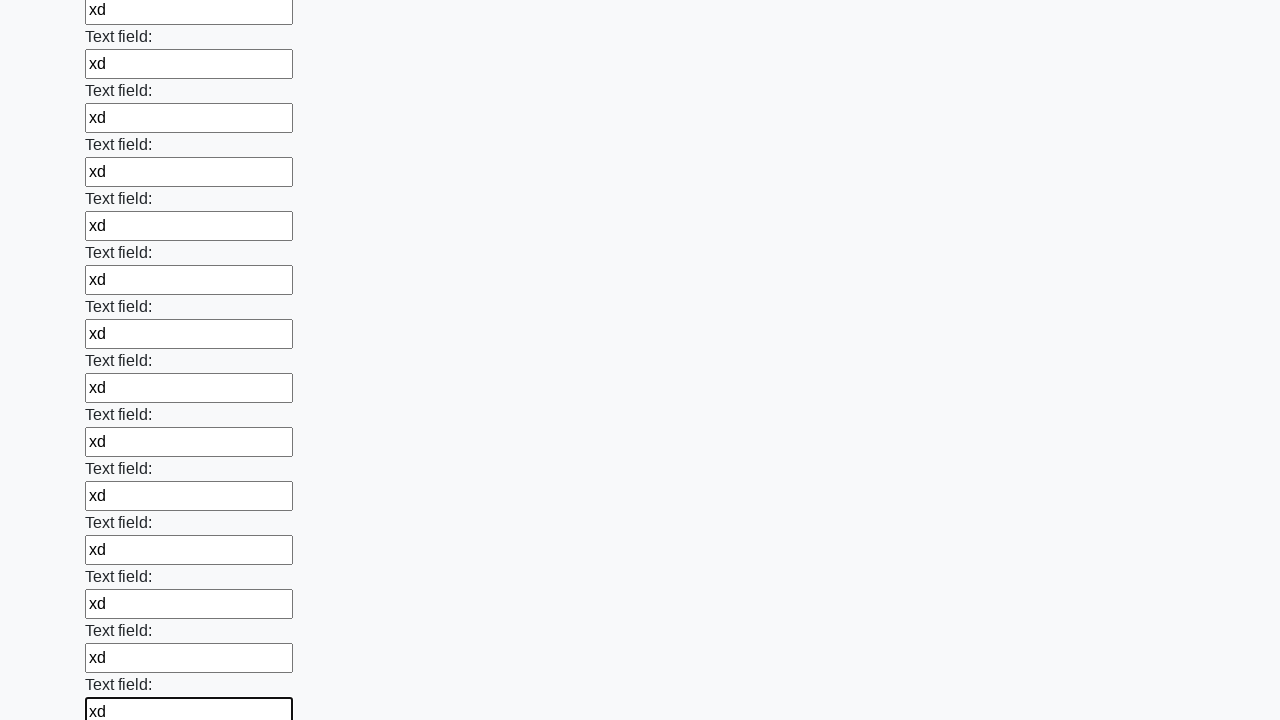

Filled input field with 'xd' on input >> nth=57
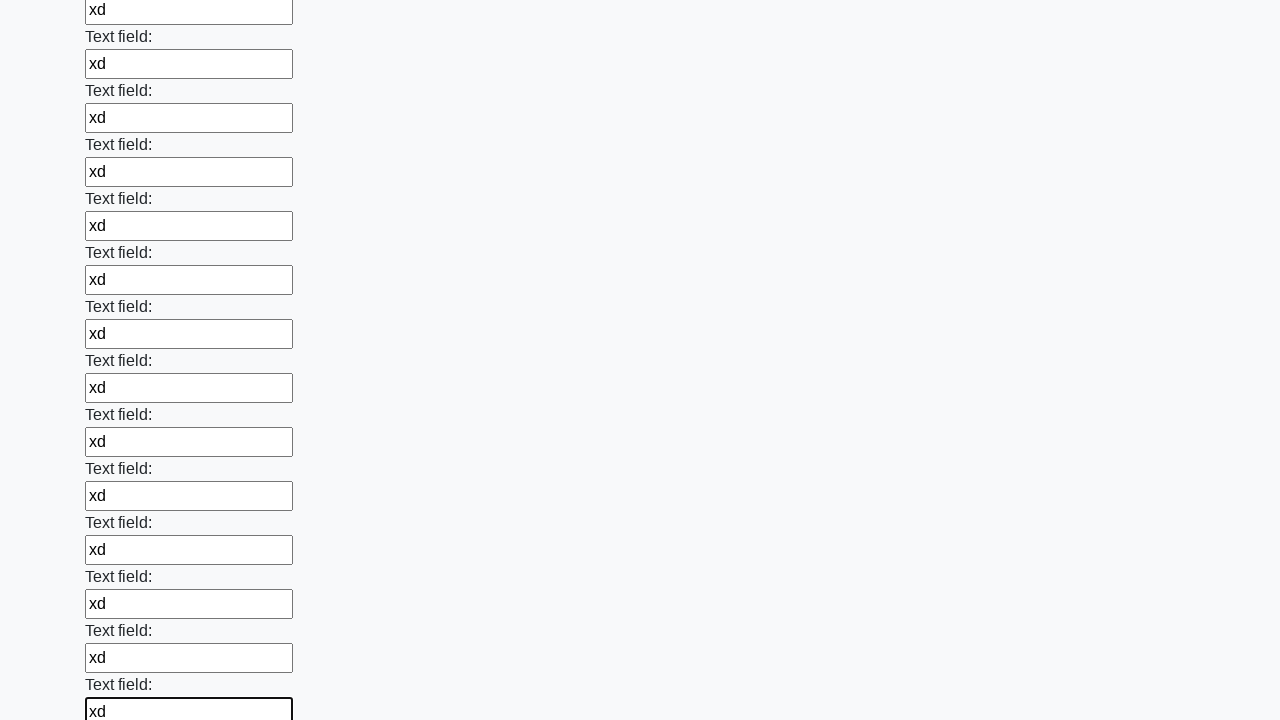

Filled input field with 'xd' on input >> nth=58
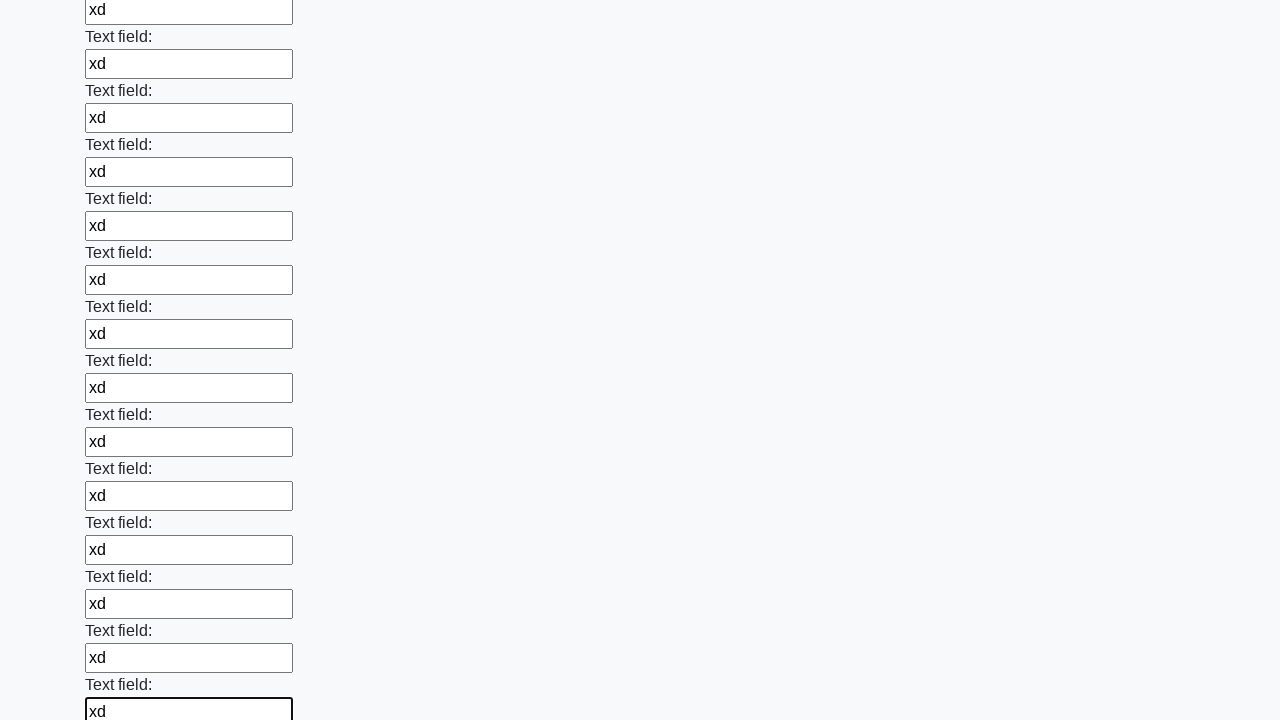

Filled input field with 'xd' on input >> nth=59
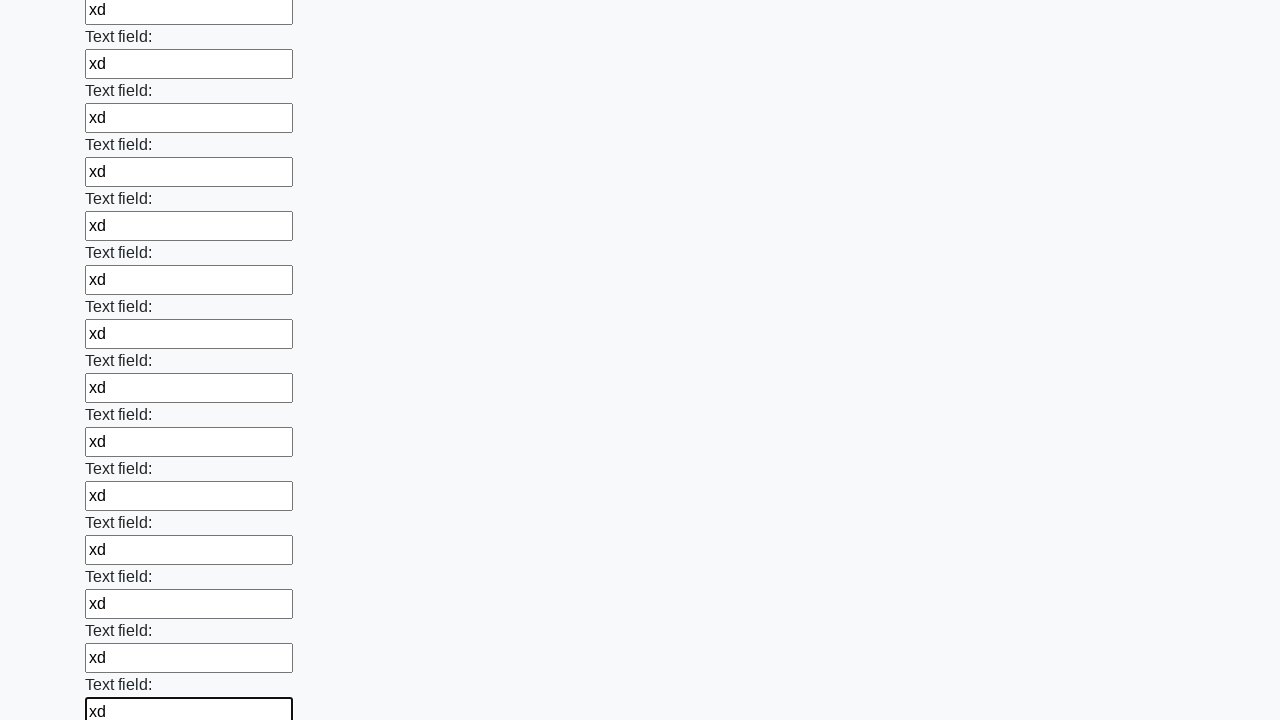

Filled input field with 'xd' on input >> nth=60
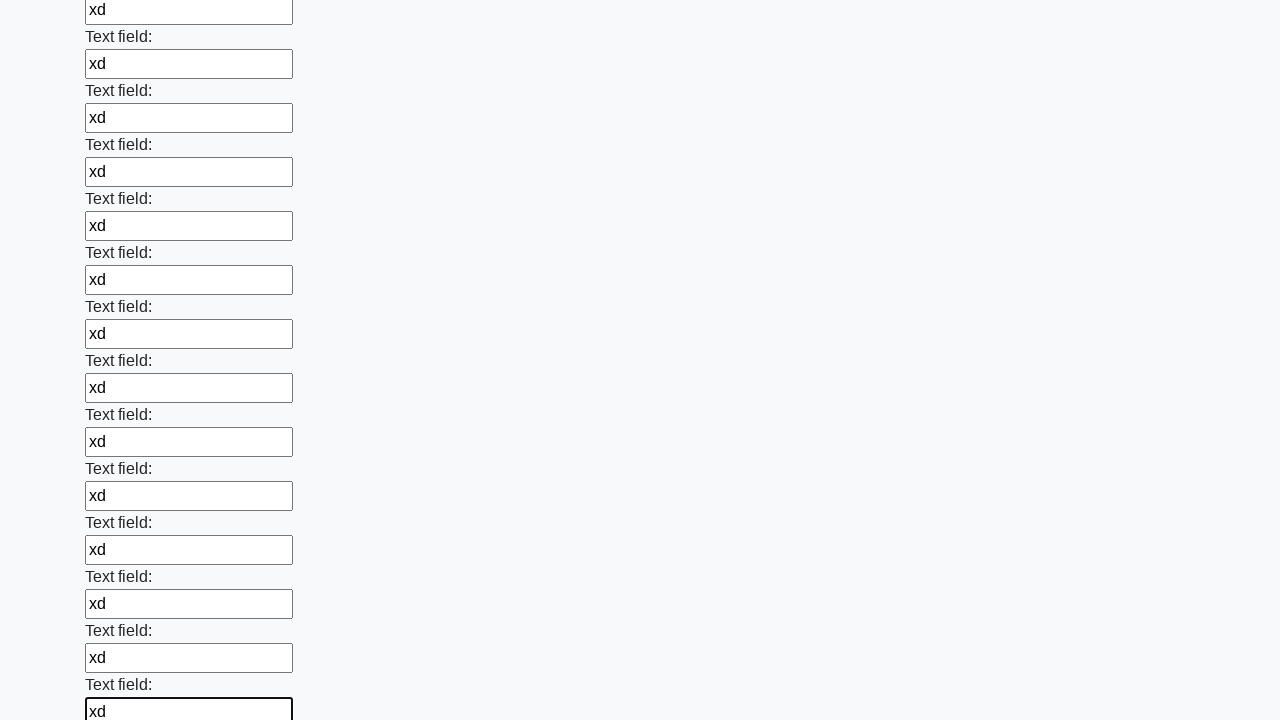

Filled input field with 'xd' on input >> nth=61
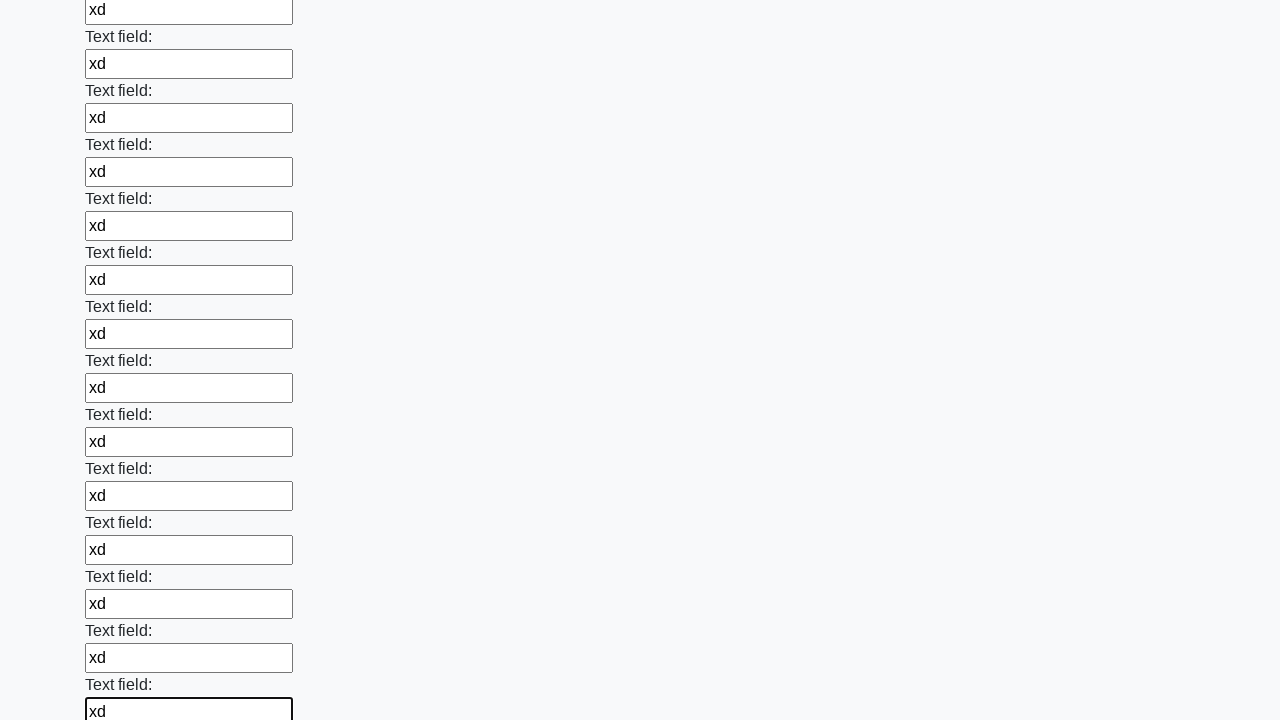

Filled input field with 'xd' on input >> nth=62
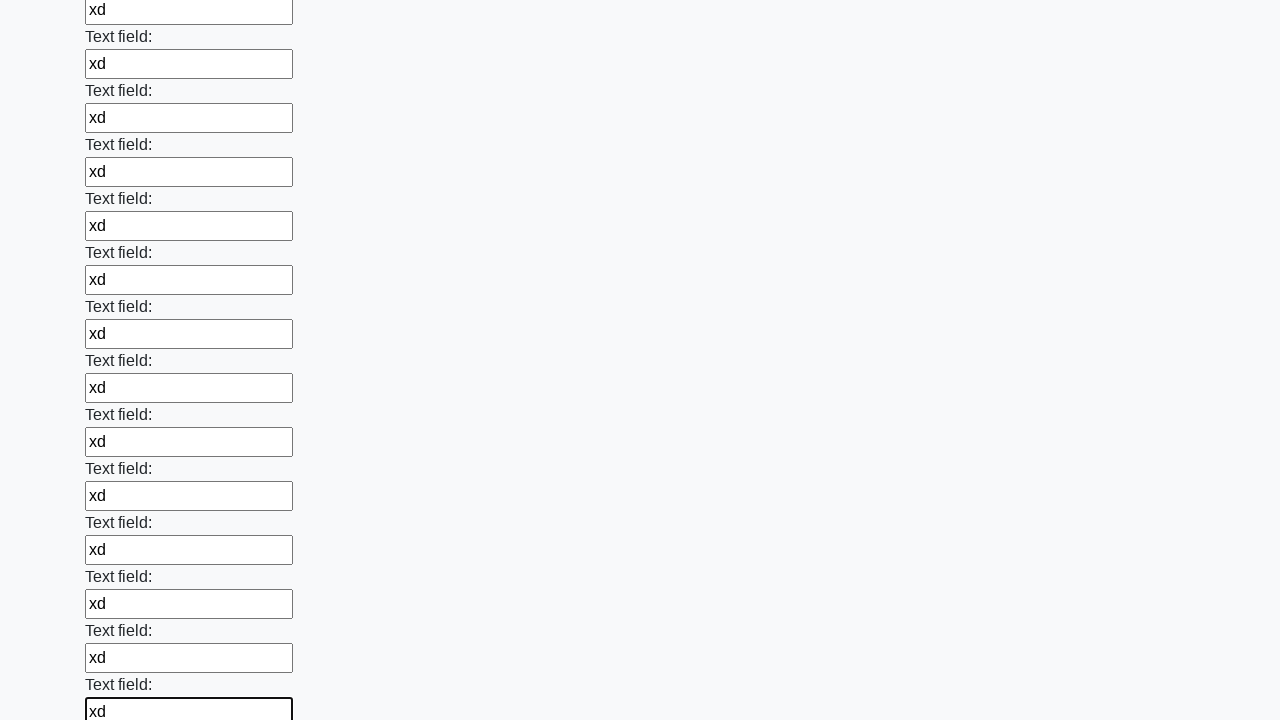

Filled input field with 'xd' on input >> nth=63
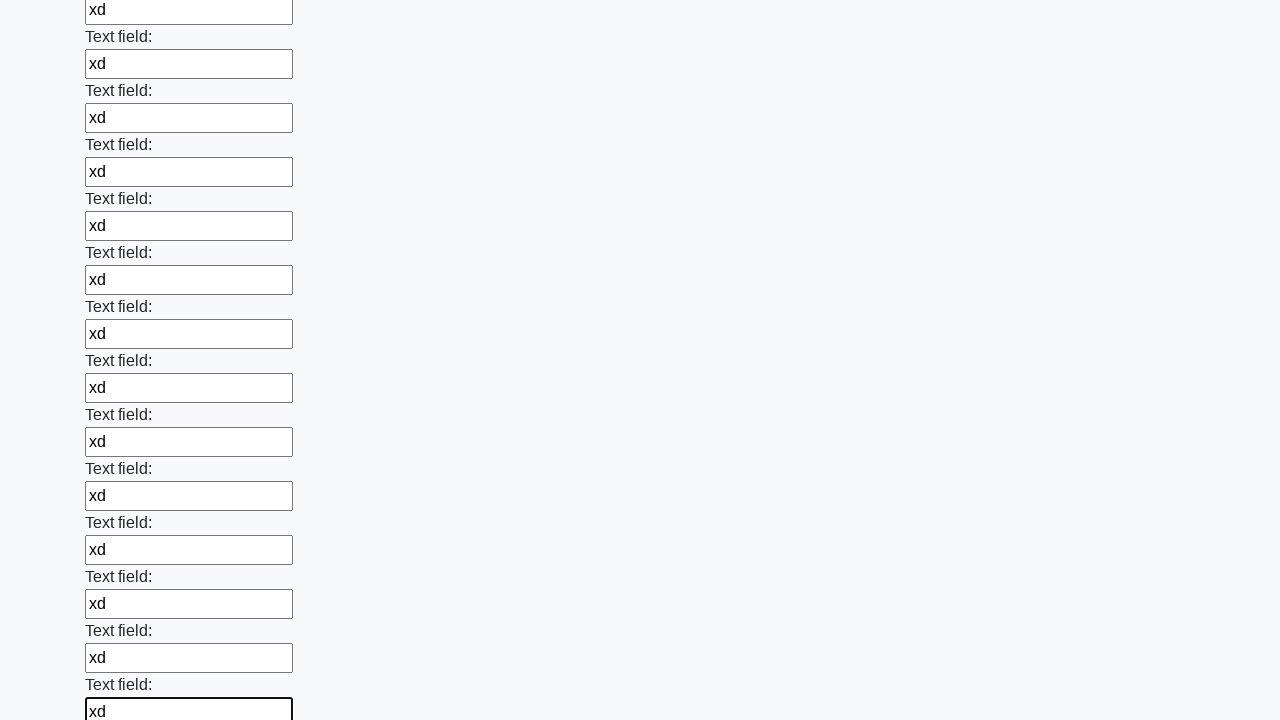

Filled input field with 'xd' on input >> nth=64
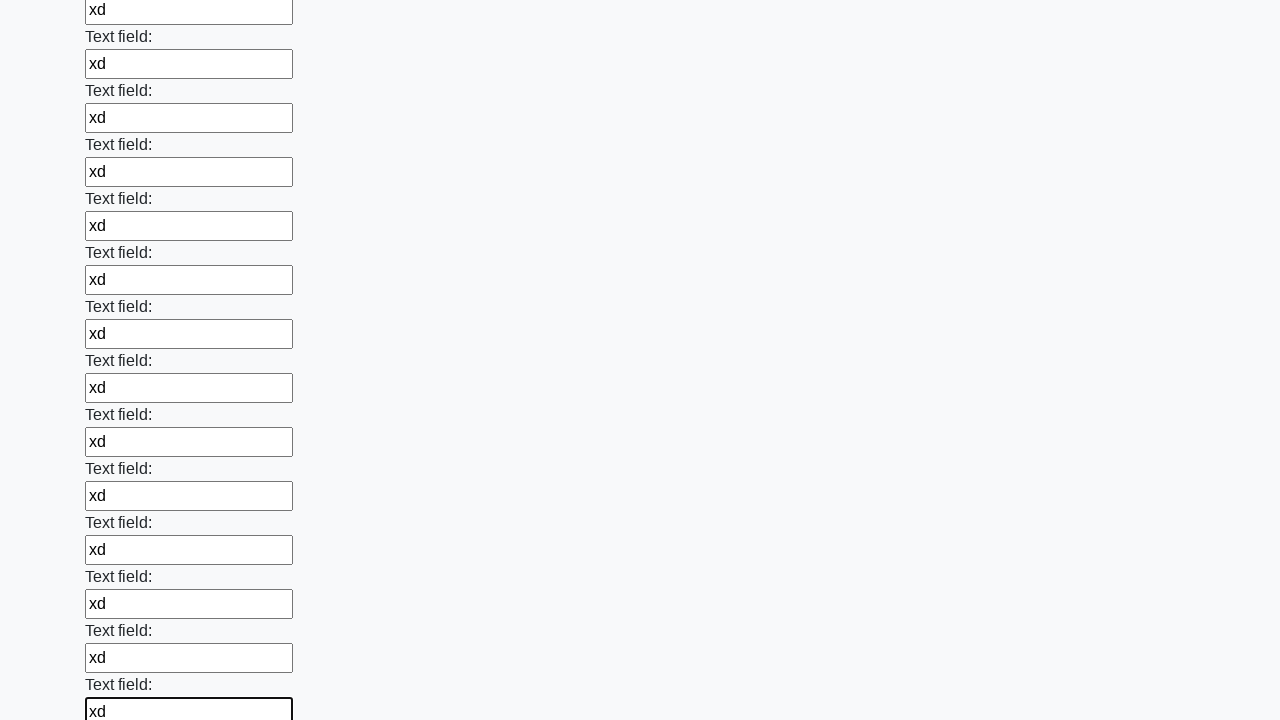

Filled input field with 'xd' on input >> nth=65
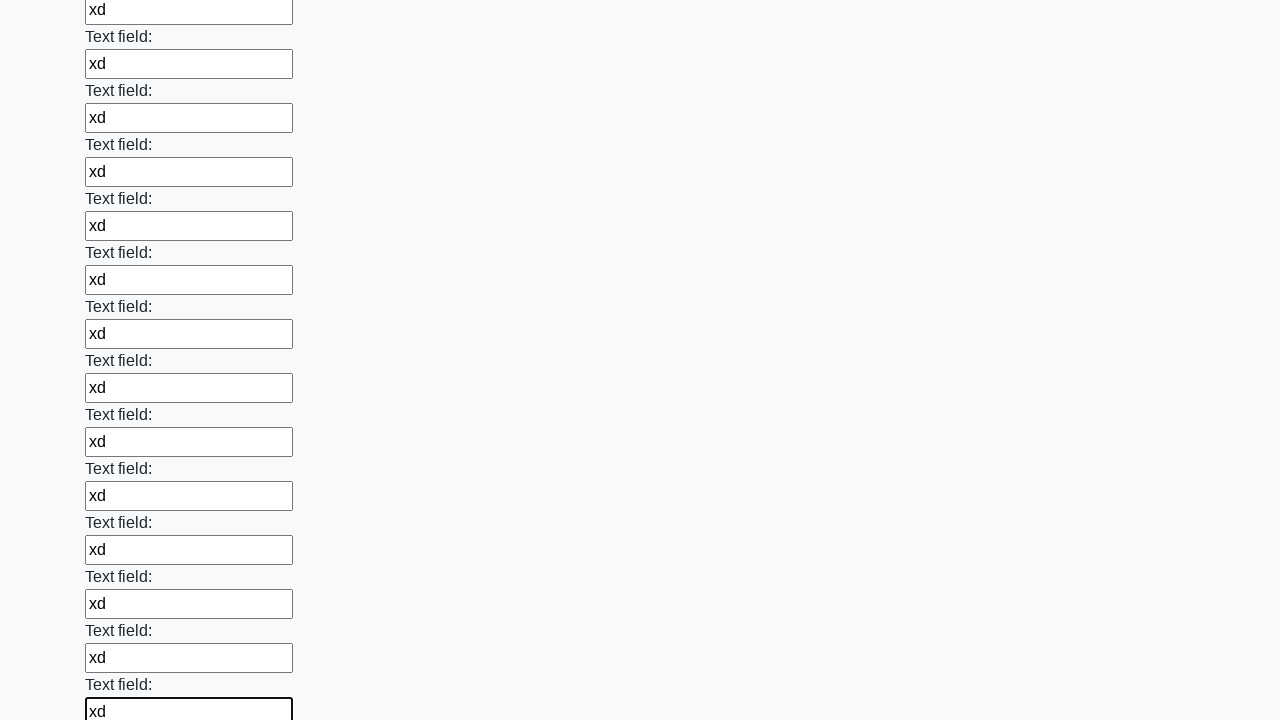

Filled input field with 'xd' on input >> nth=66
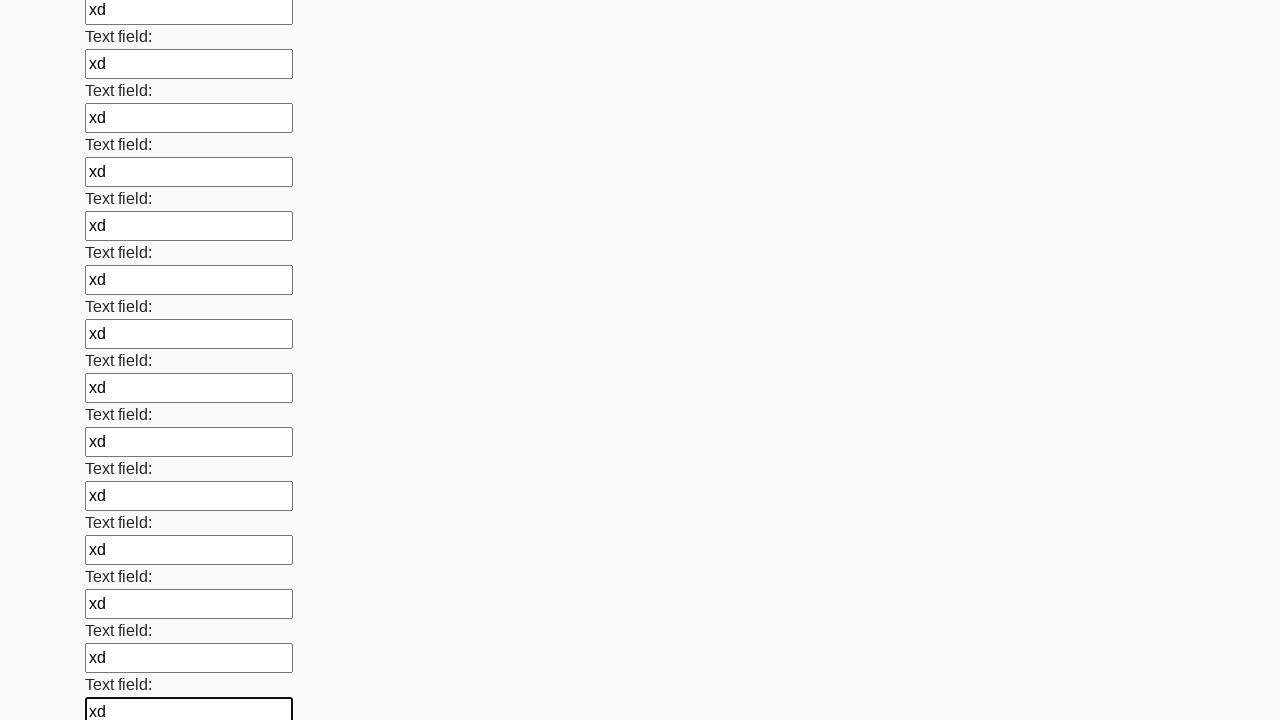

Filled input field with 'xd' on input >> nth=67
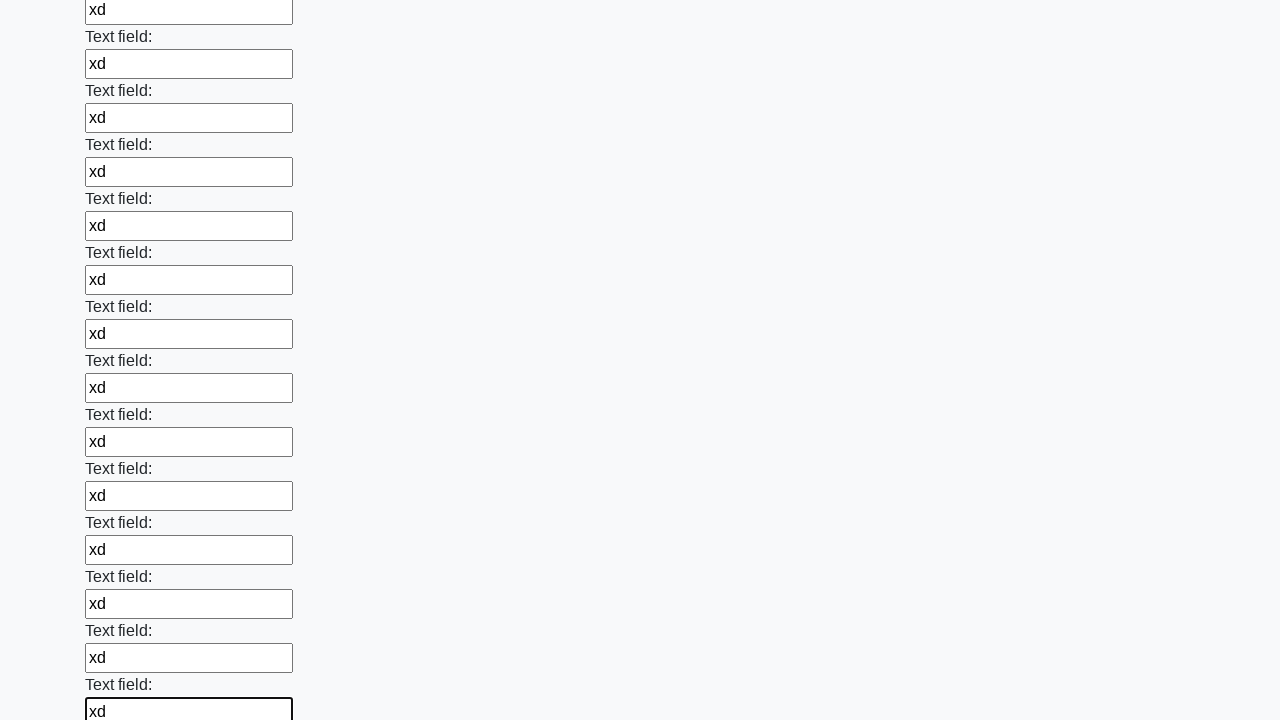

Filled input field with 'xd' on input >> nth=68
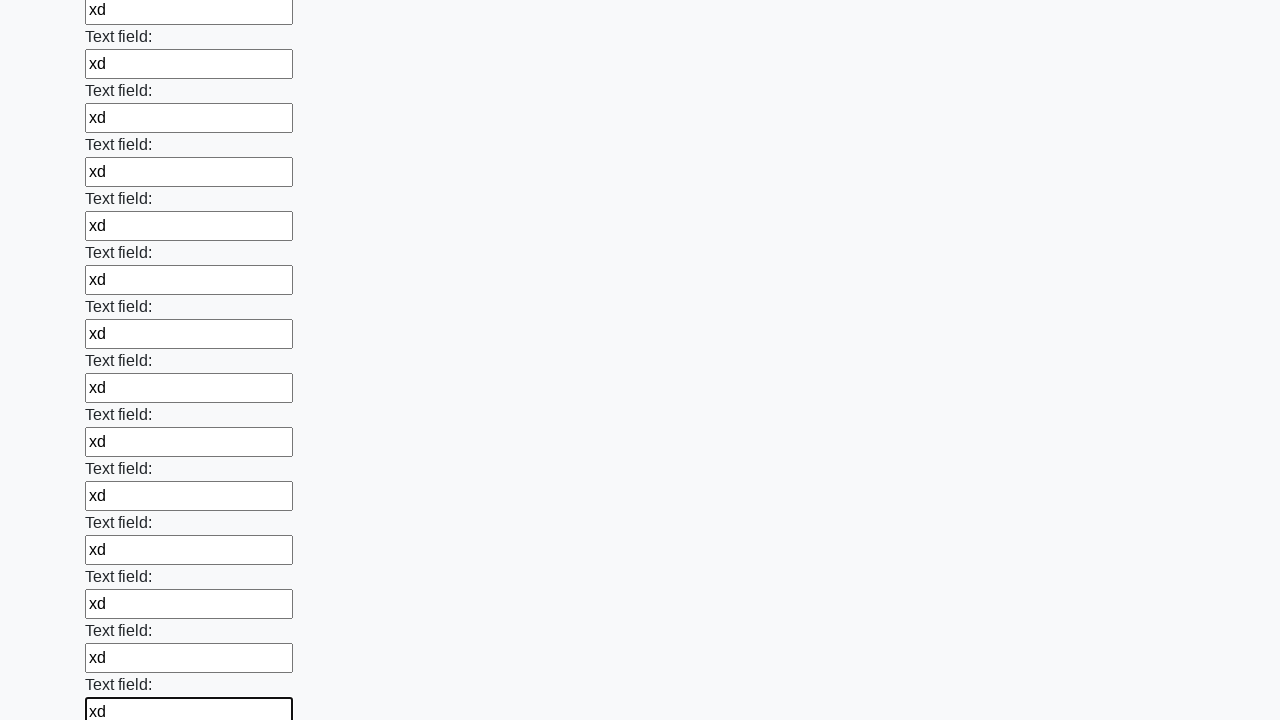

Filled input field with 'xd' on input >> nth=69
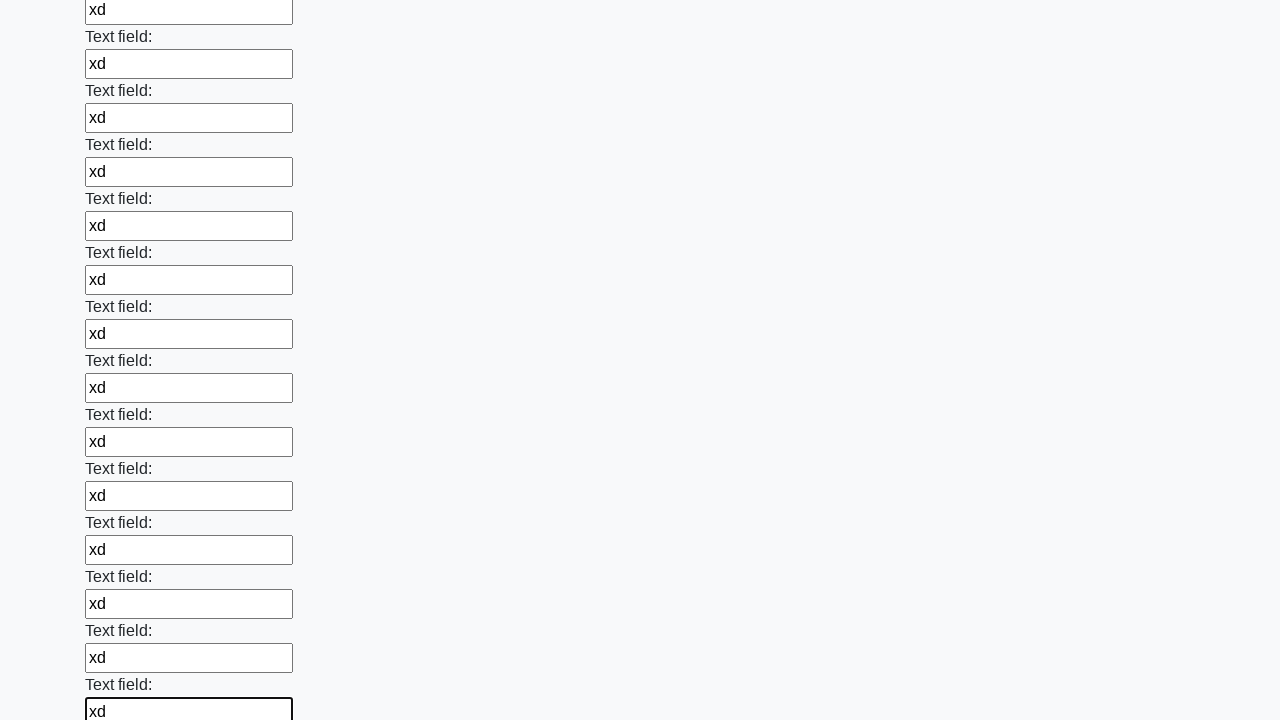

Filled input field with 'xd' on input >> nth=70
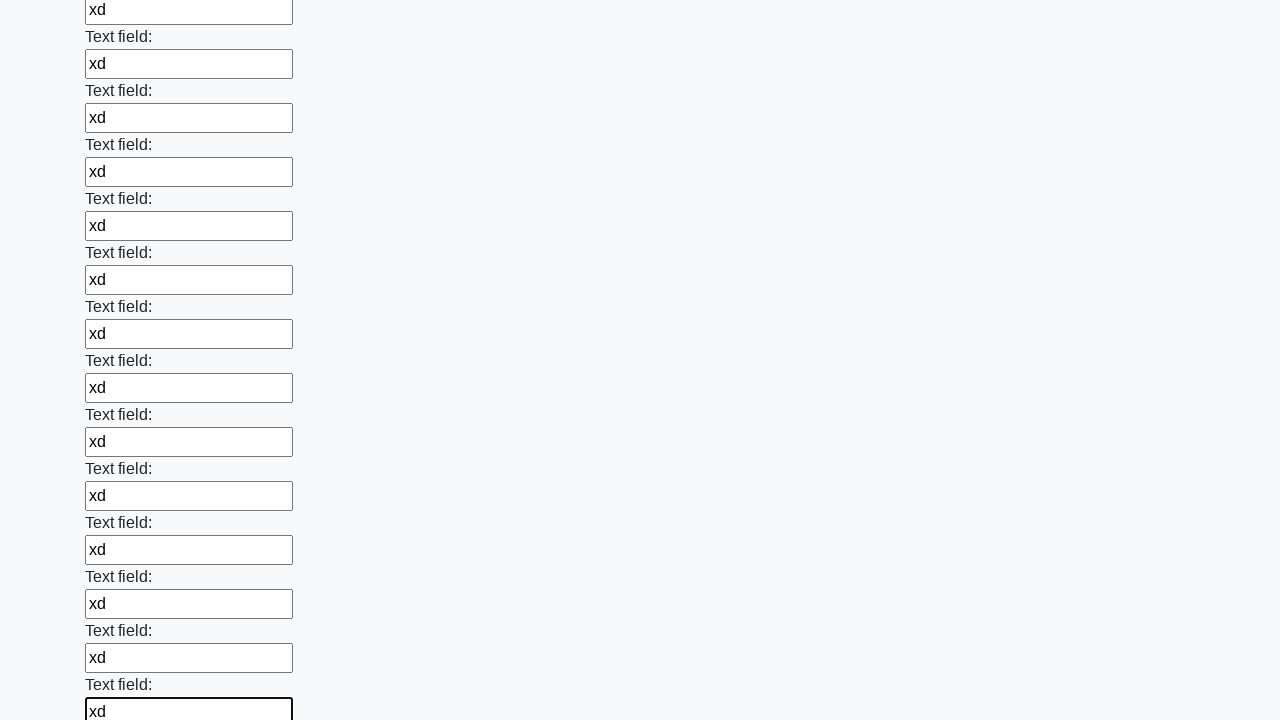

Filled input field with 'xd' on input >> nth=71
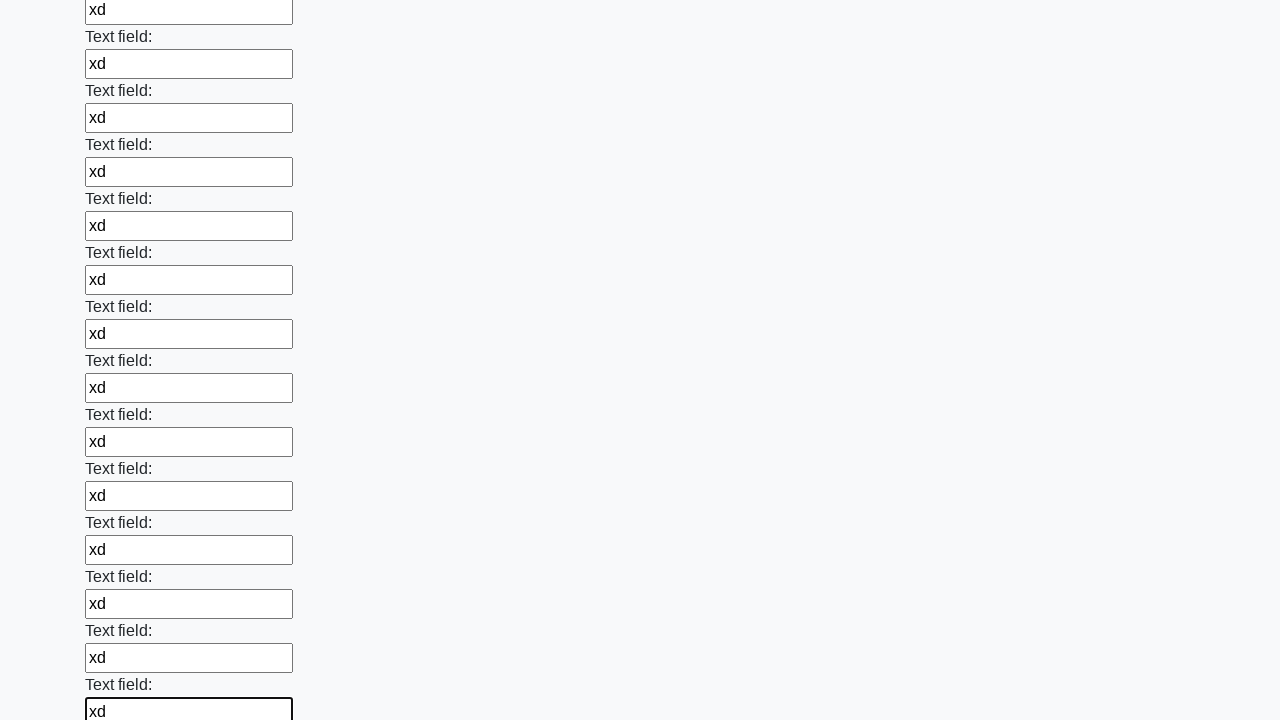

Filled input field with 'xd' on input >> nth=72
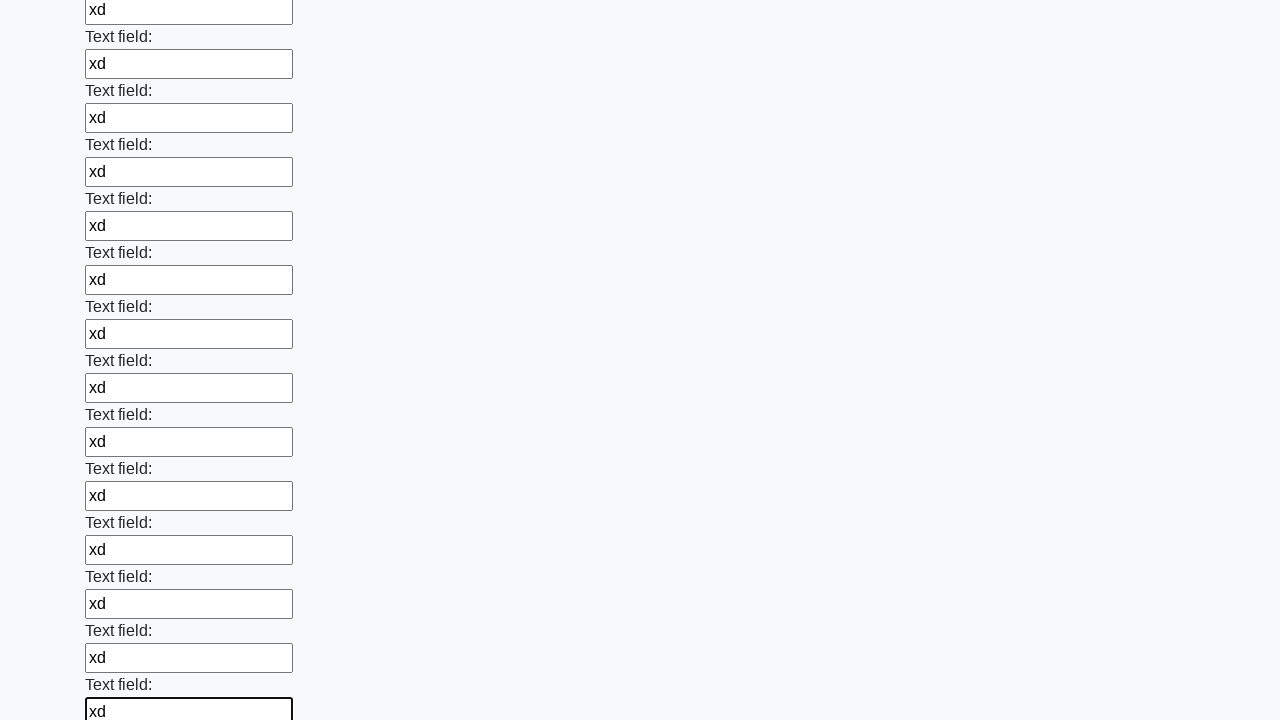

Filled input field with 'xd' on input >> nth=73
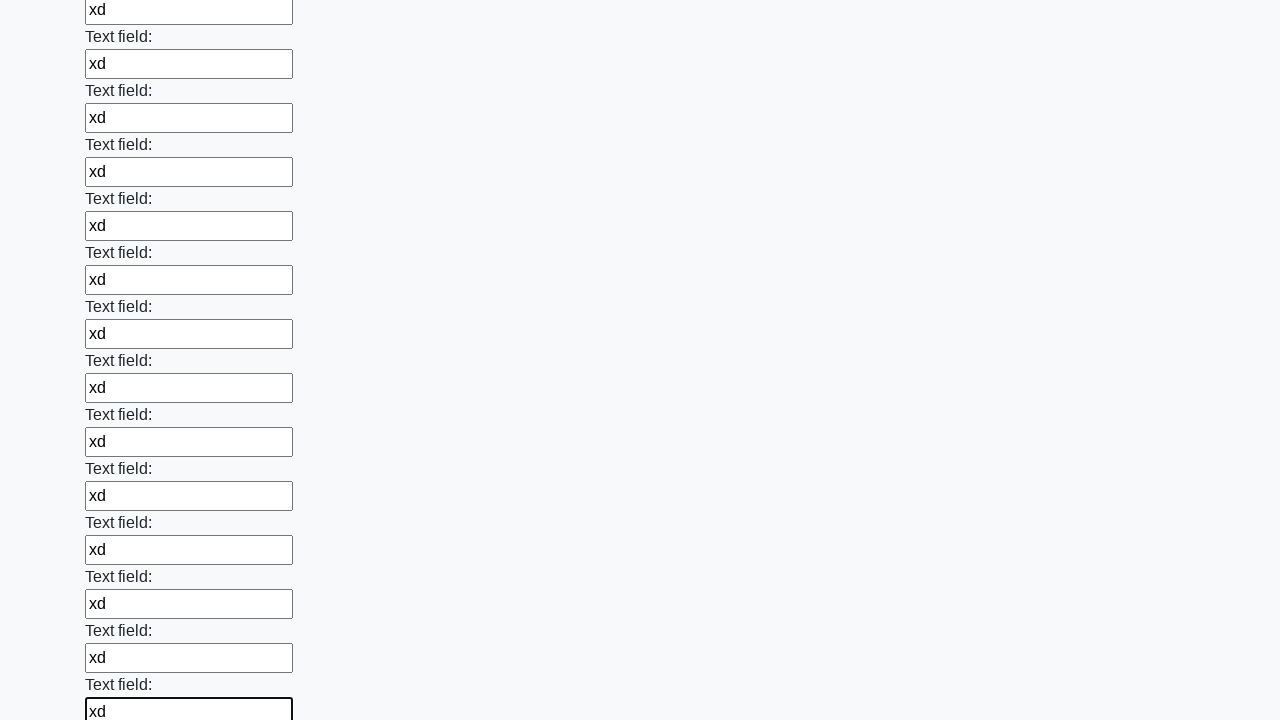

Filled input field with 'xd' on input >> nth=74
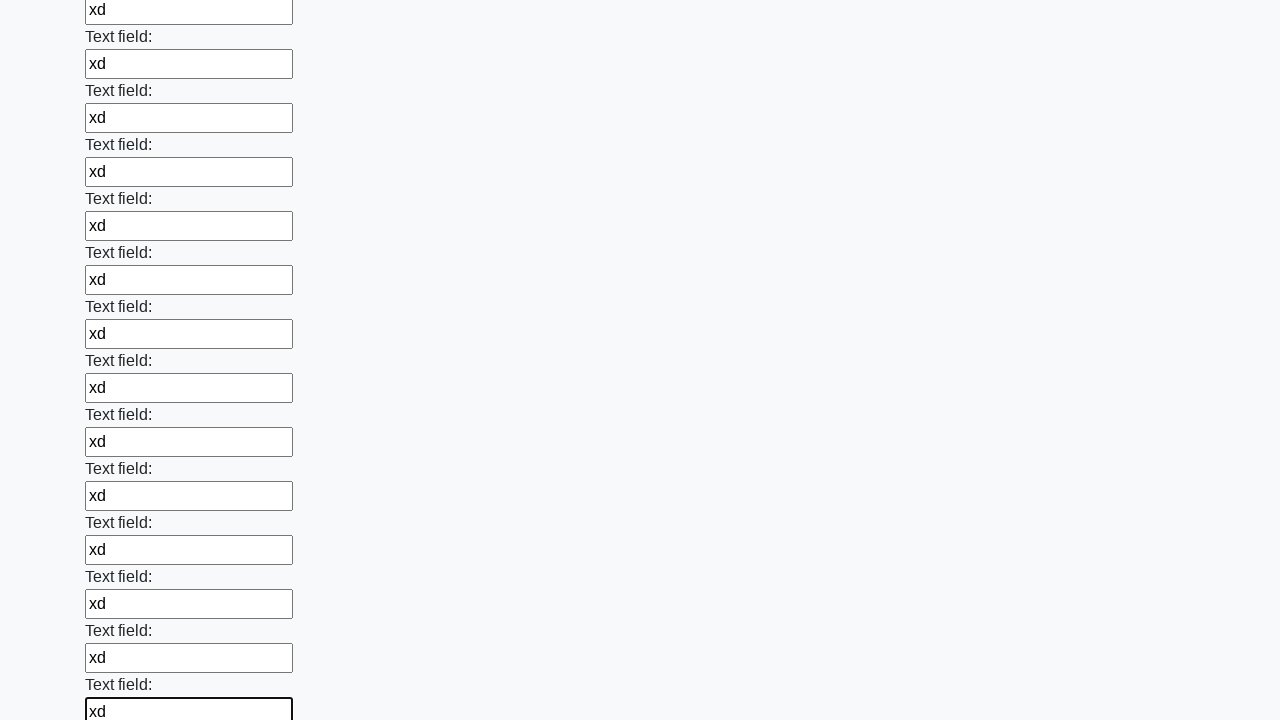

Filled input field with 'xd' on input >> nth=75
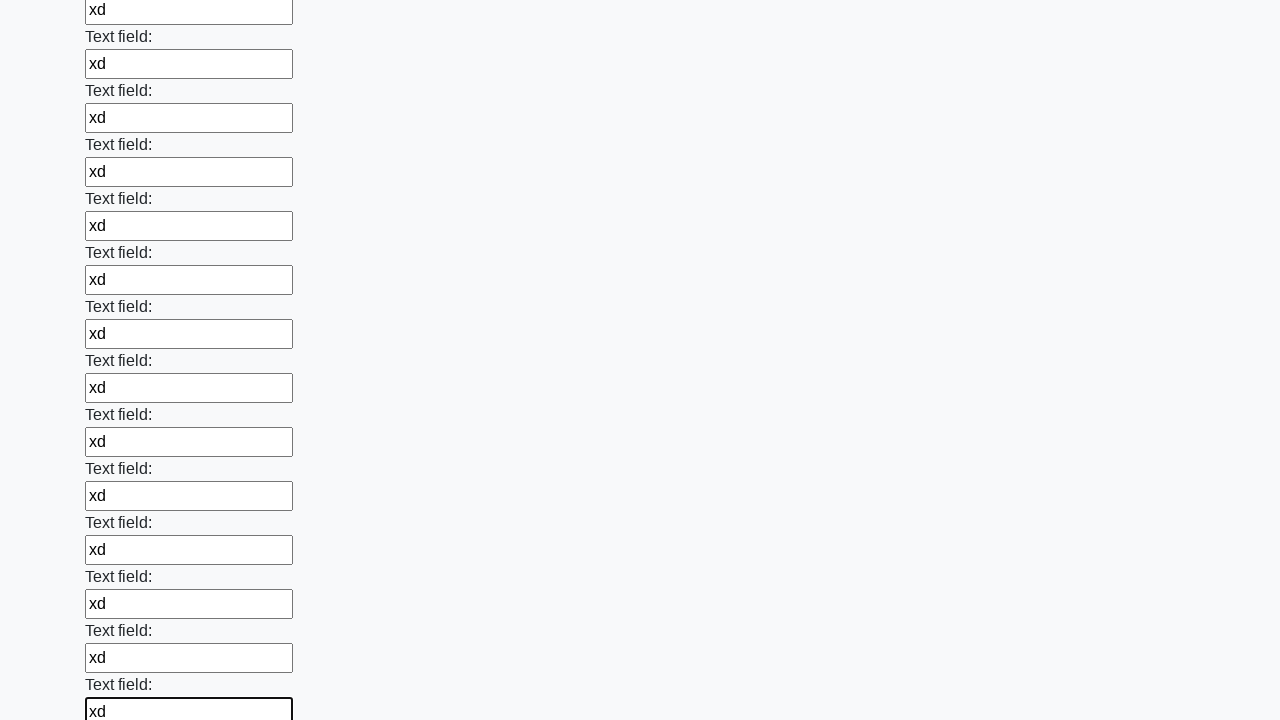

Filled input field with 'xd' on input >> nth=76
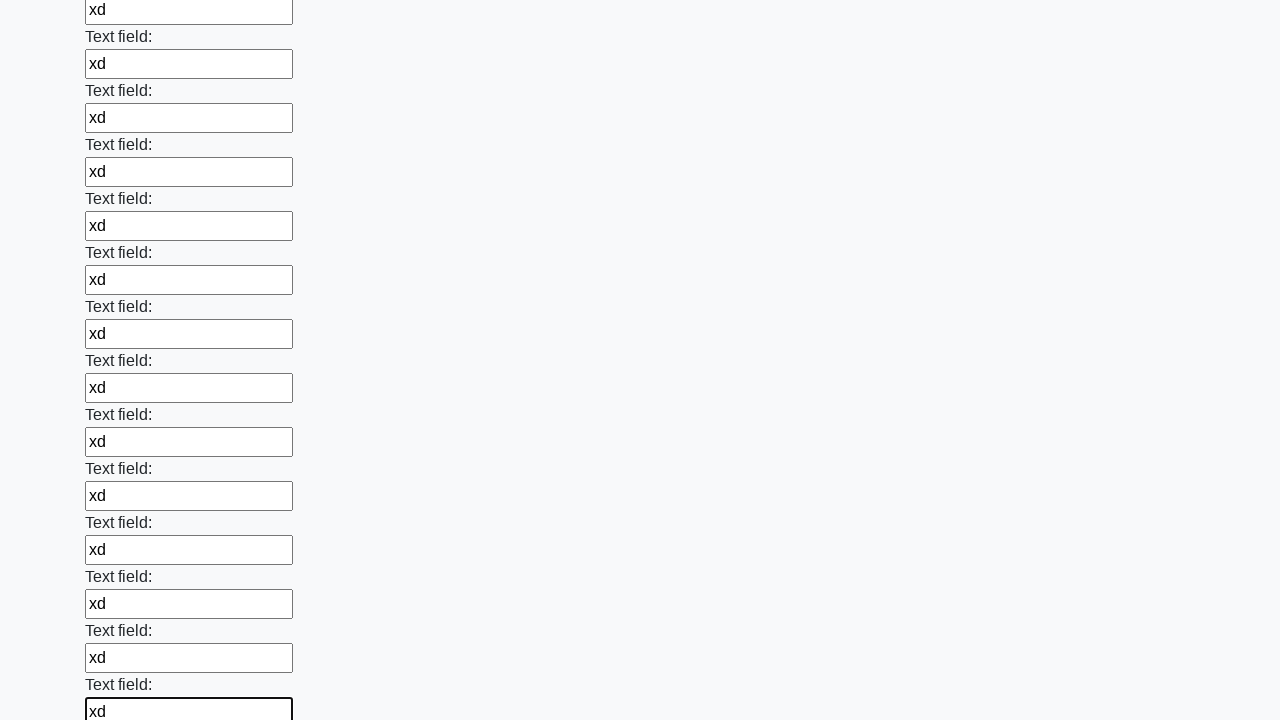

Filled input field with 'xd' on input >> nth=77
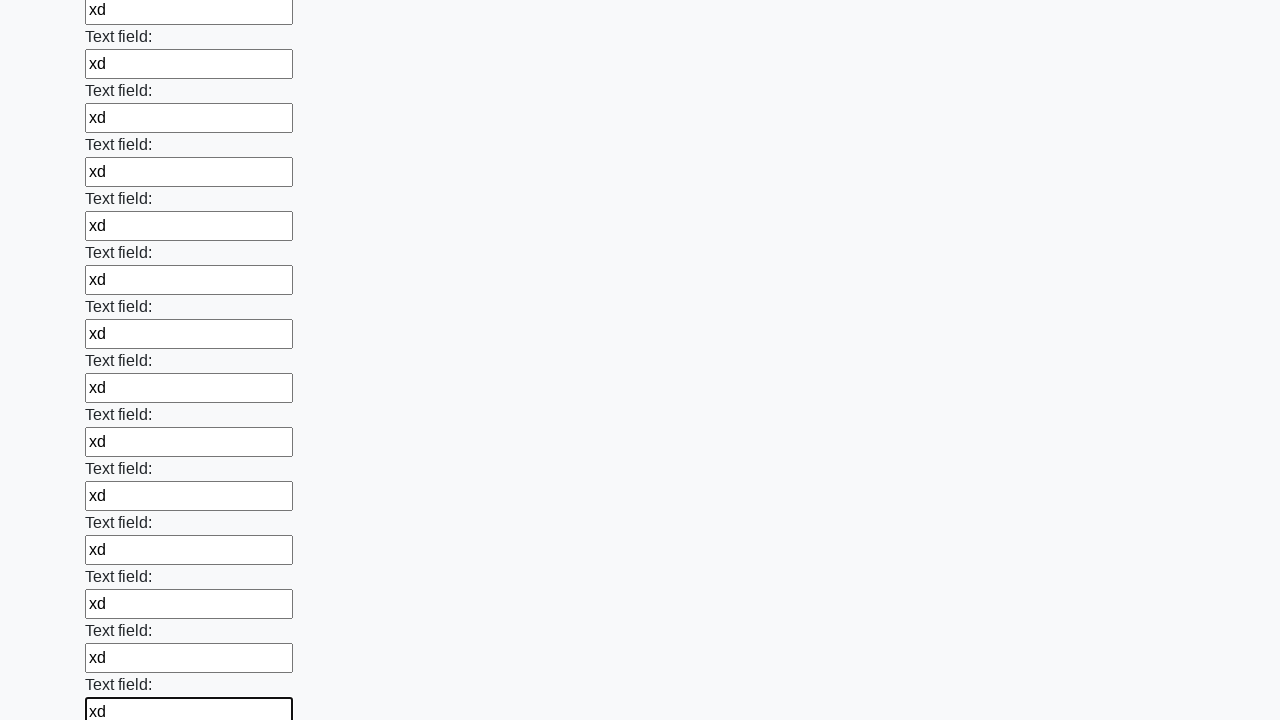

Filled input field with 'xd' on input >> nth=78
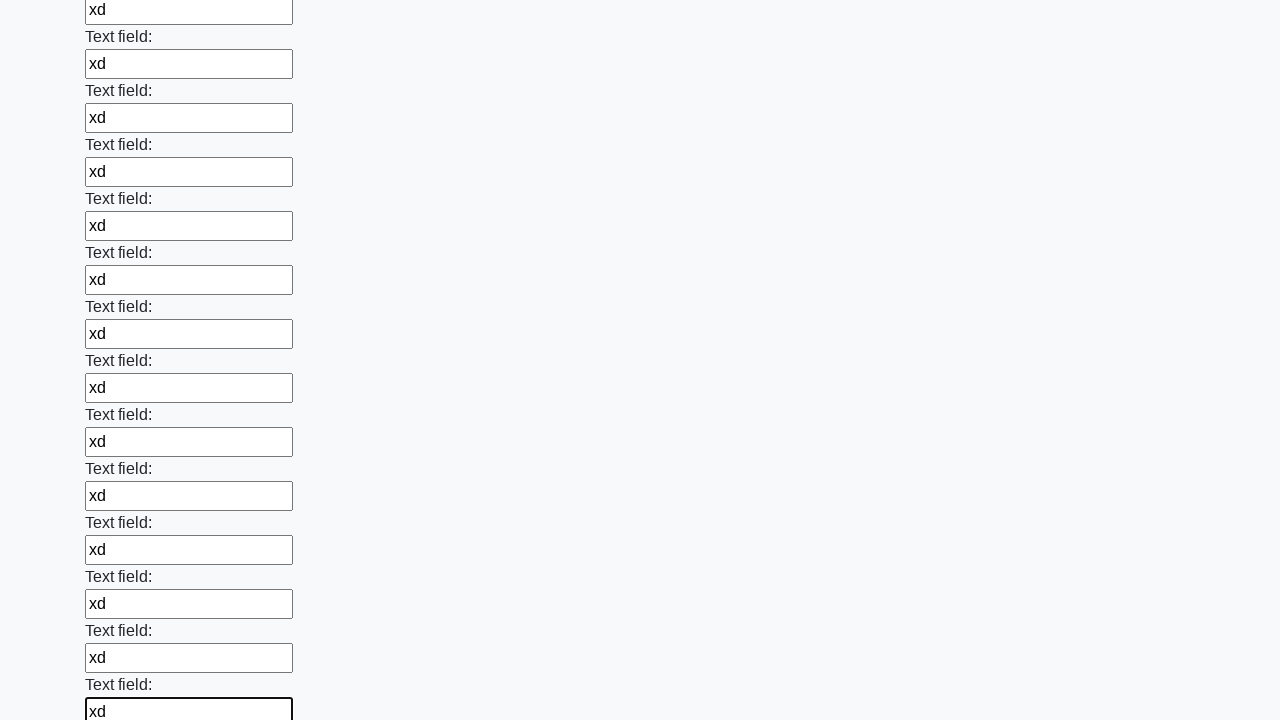

Filled input field with 'xd' on input >> nth=79
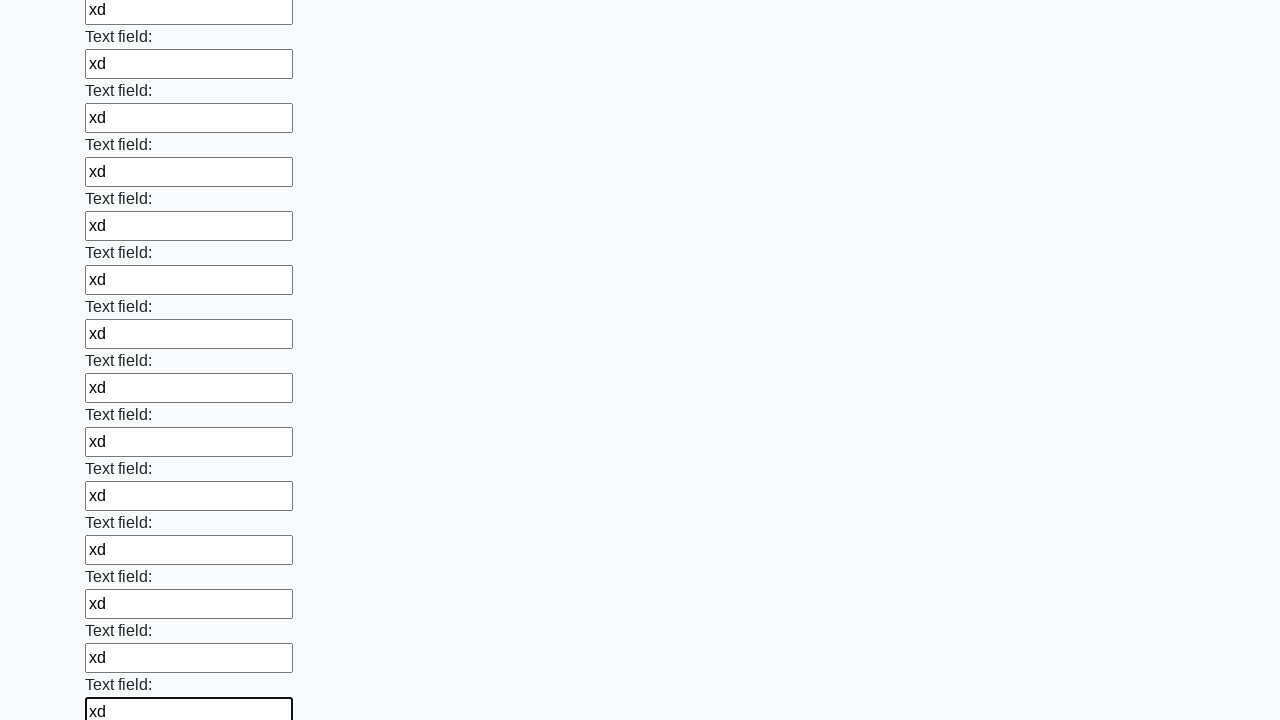

Filled input field with 'xd' on input >> nth=80
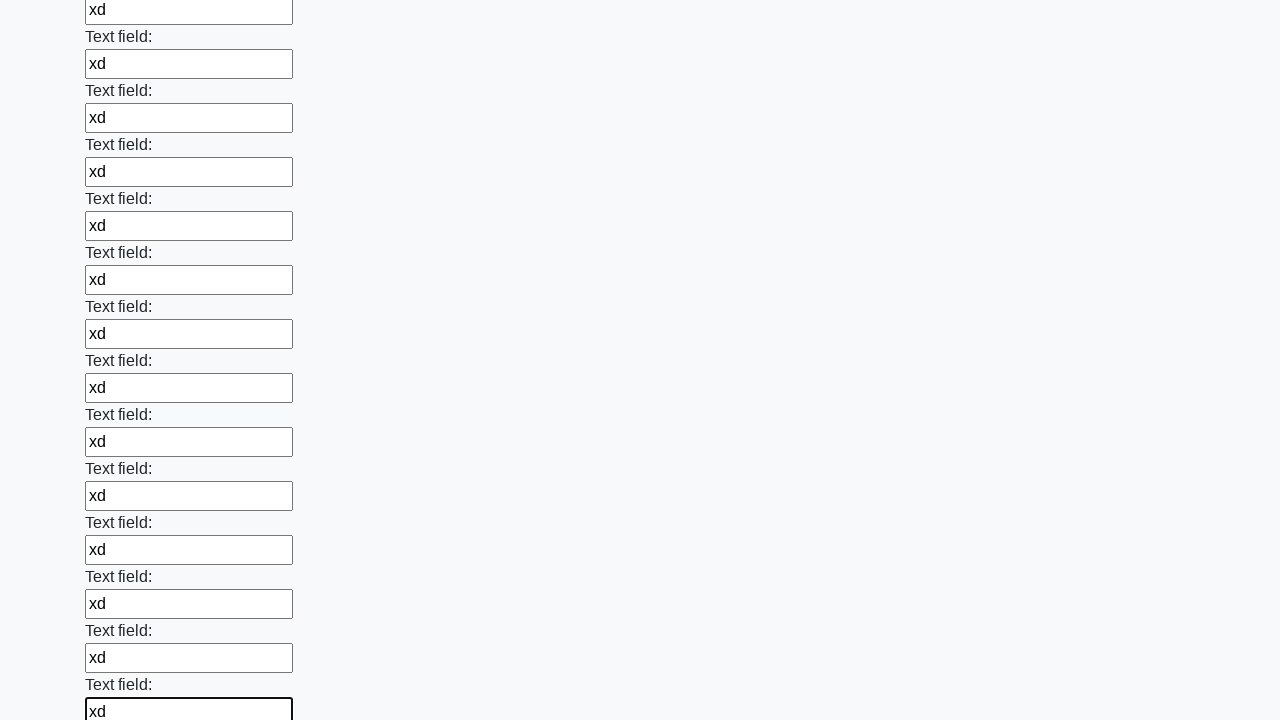

Filled input field with 'xd' on input >> nth=81
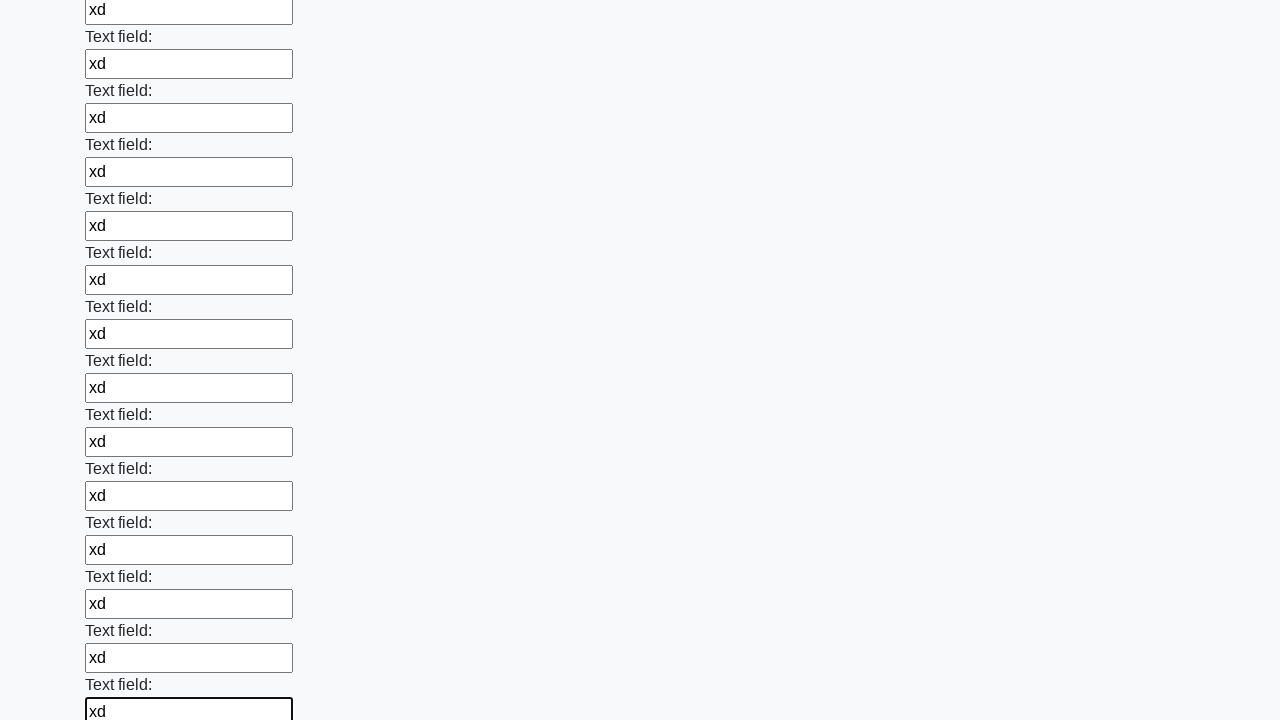

Filled input field with 'xd' on input >> nth=82
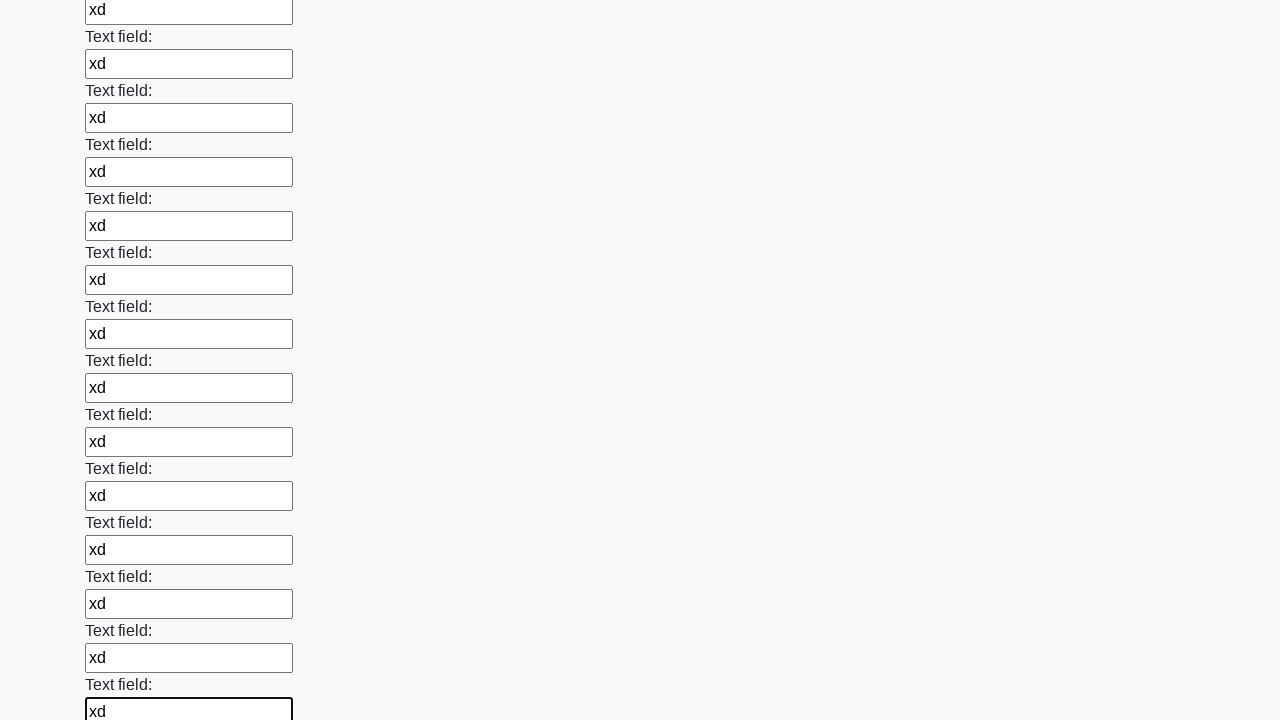

Filled input field with 'xd' on input >> nth=83
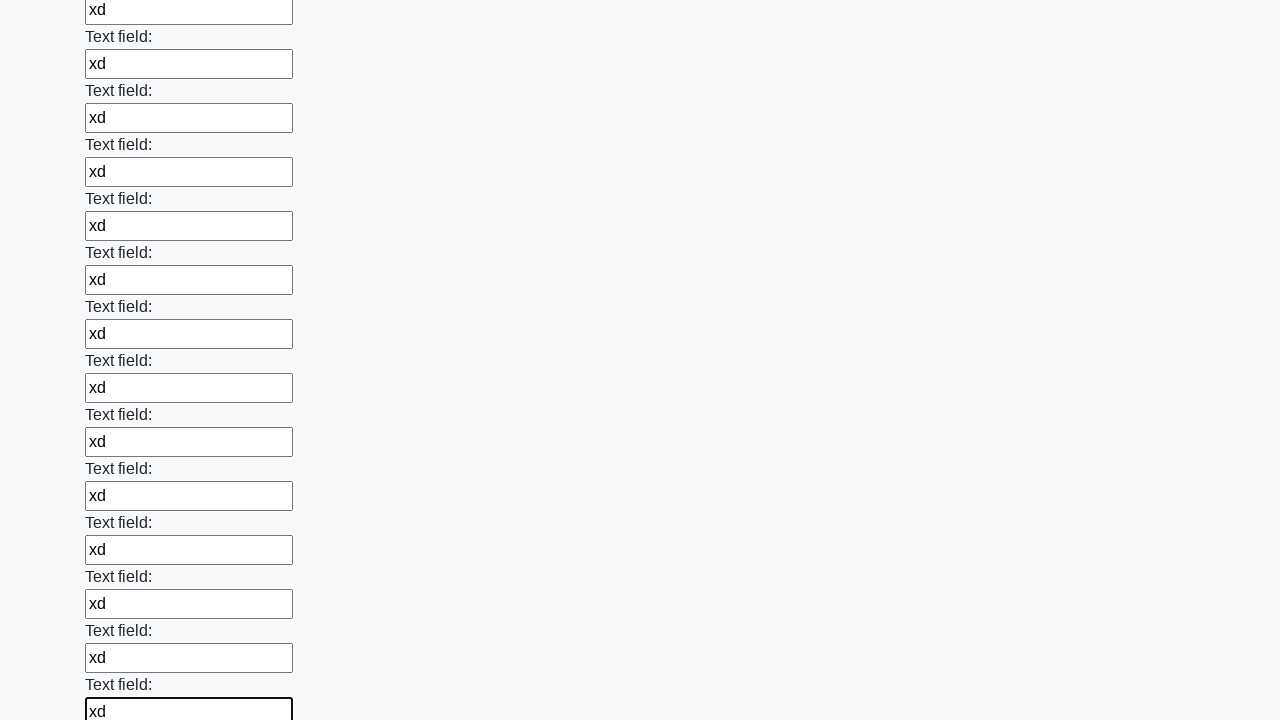

Filled input field with 'xd' on input >> nth=84
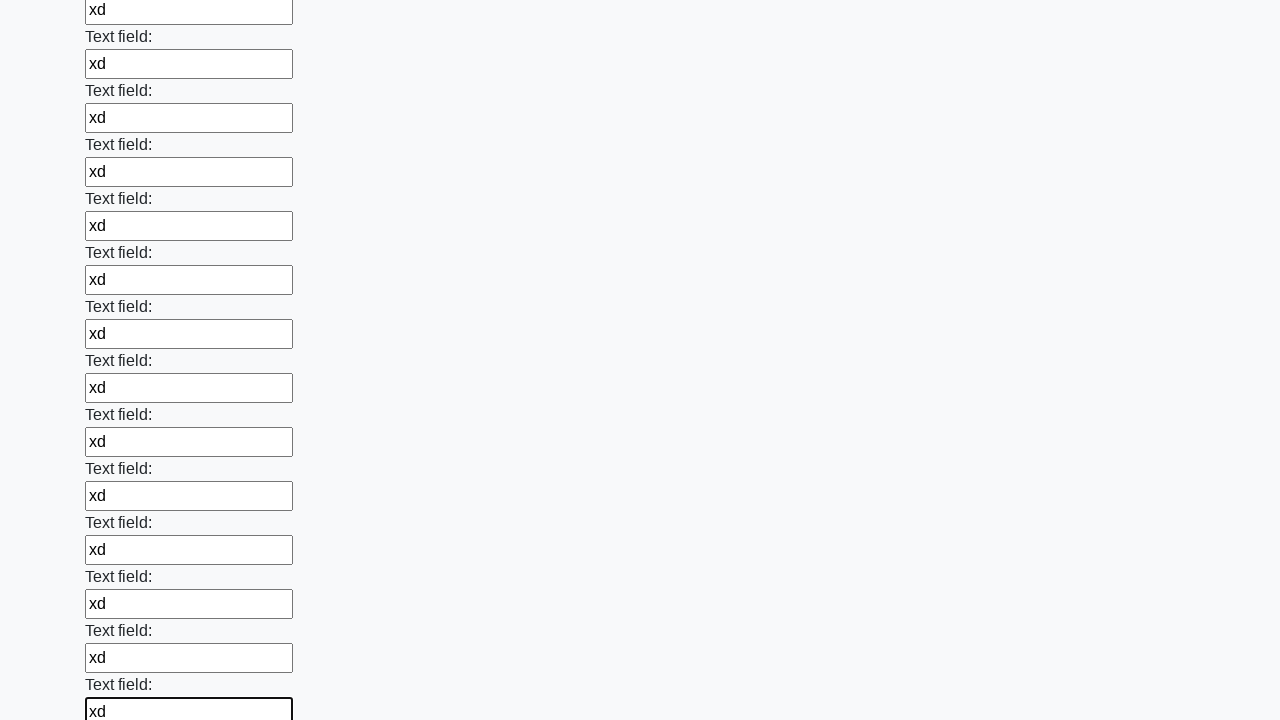

Filled input field with 'xd' on input >> nth=85
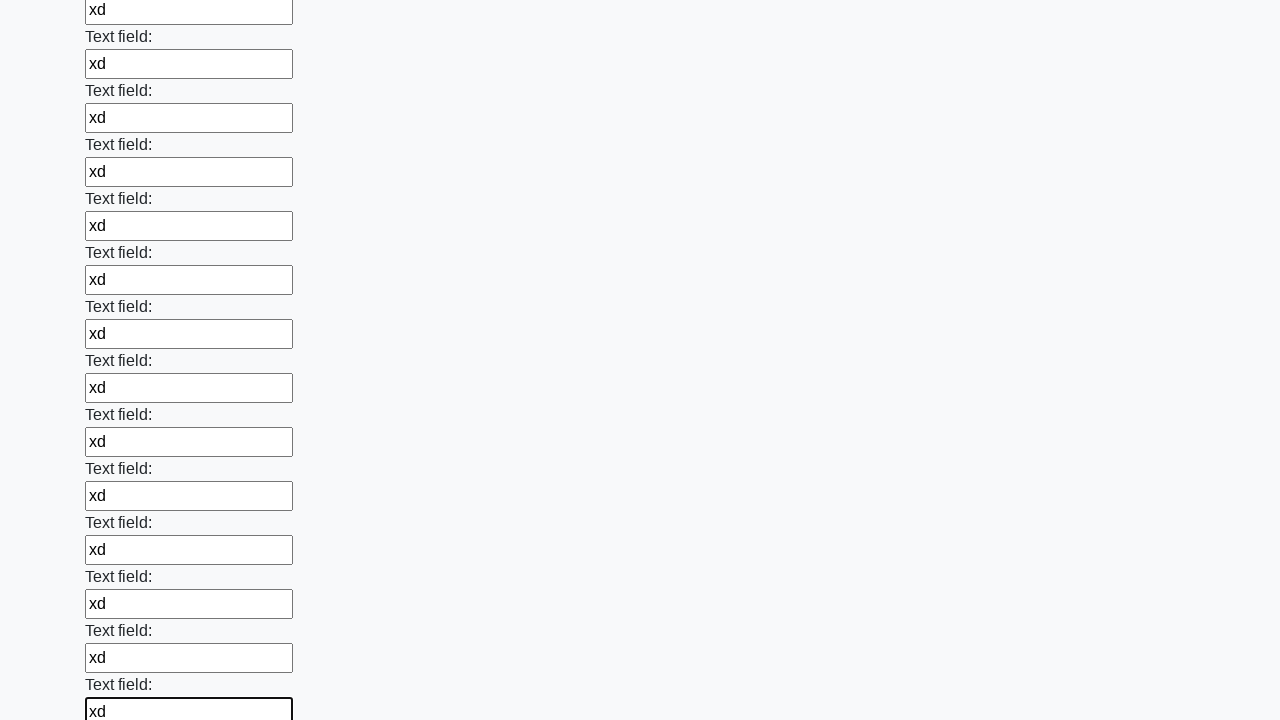

Filled input field with 'xd' on input >> nth=86
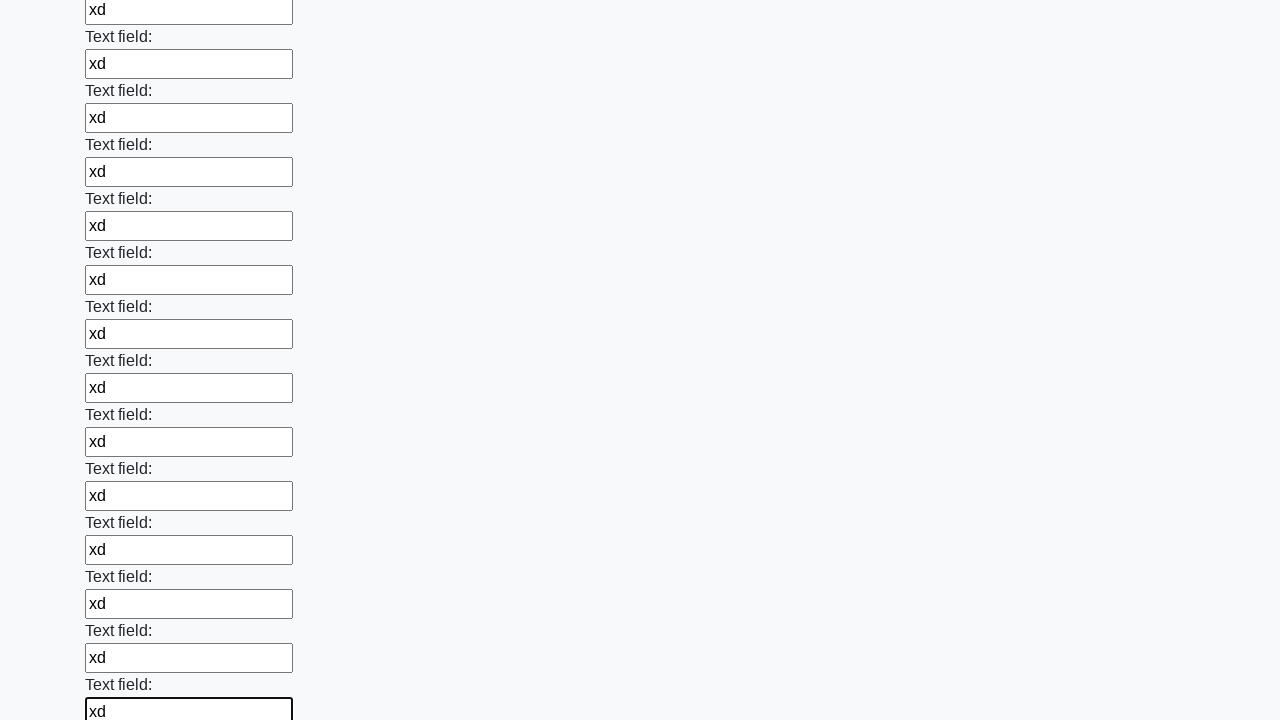

Filled input field with 'xd' on input >> nth=87
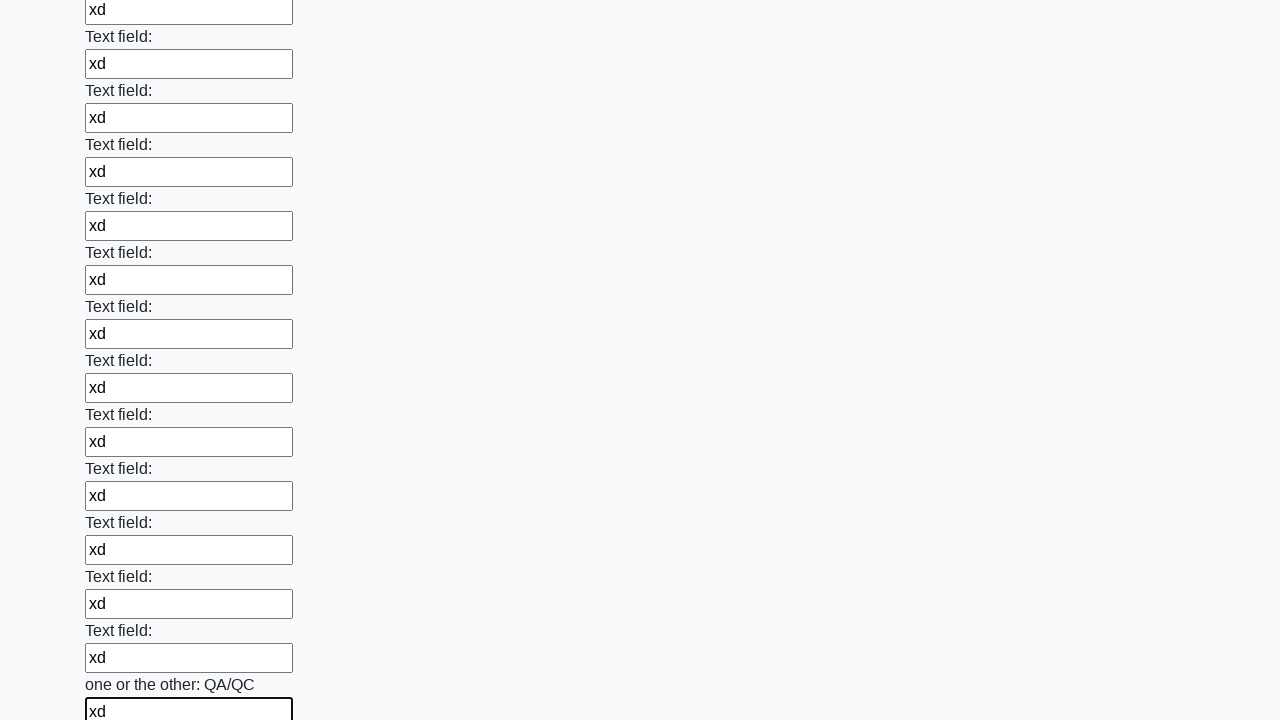

Filled input field with 'xd' on input >> nth=88
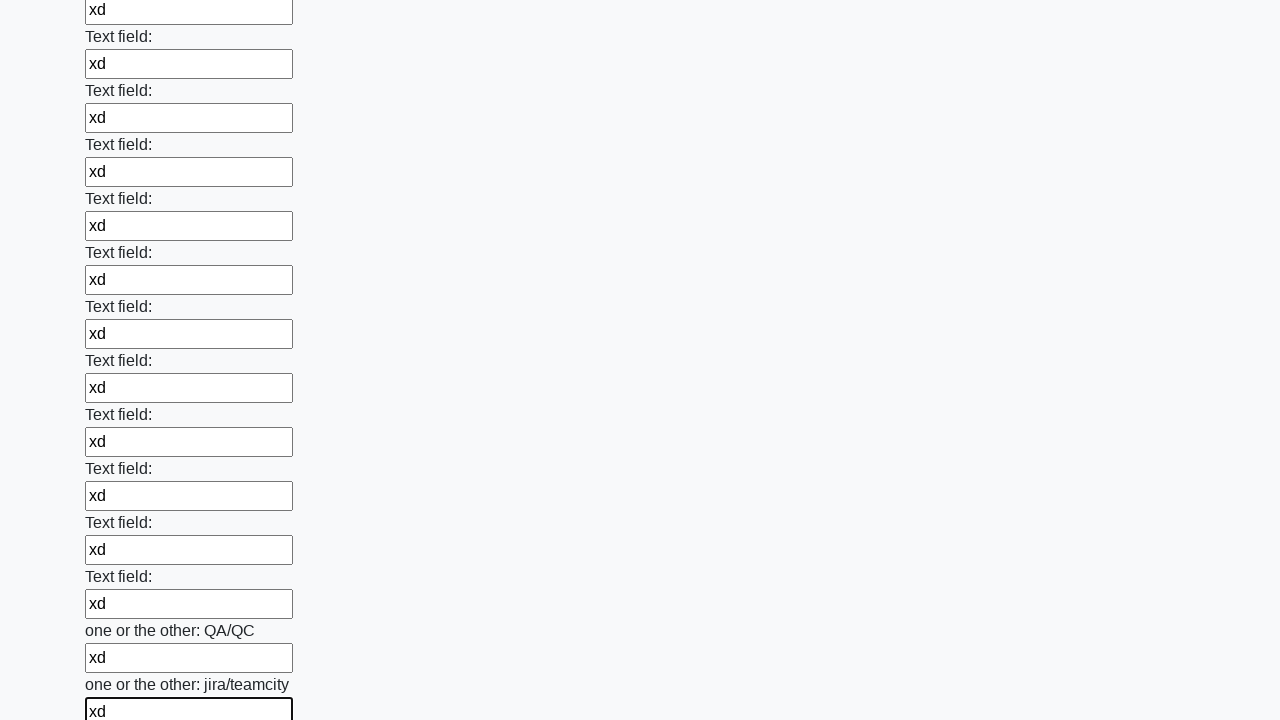

Filled input field with 'xd' on input >> nth=89
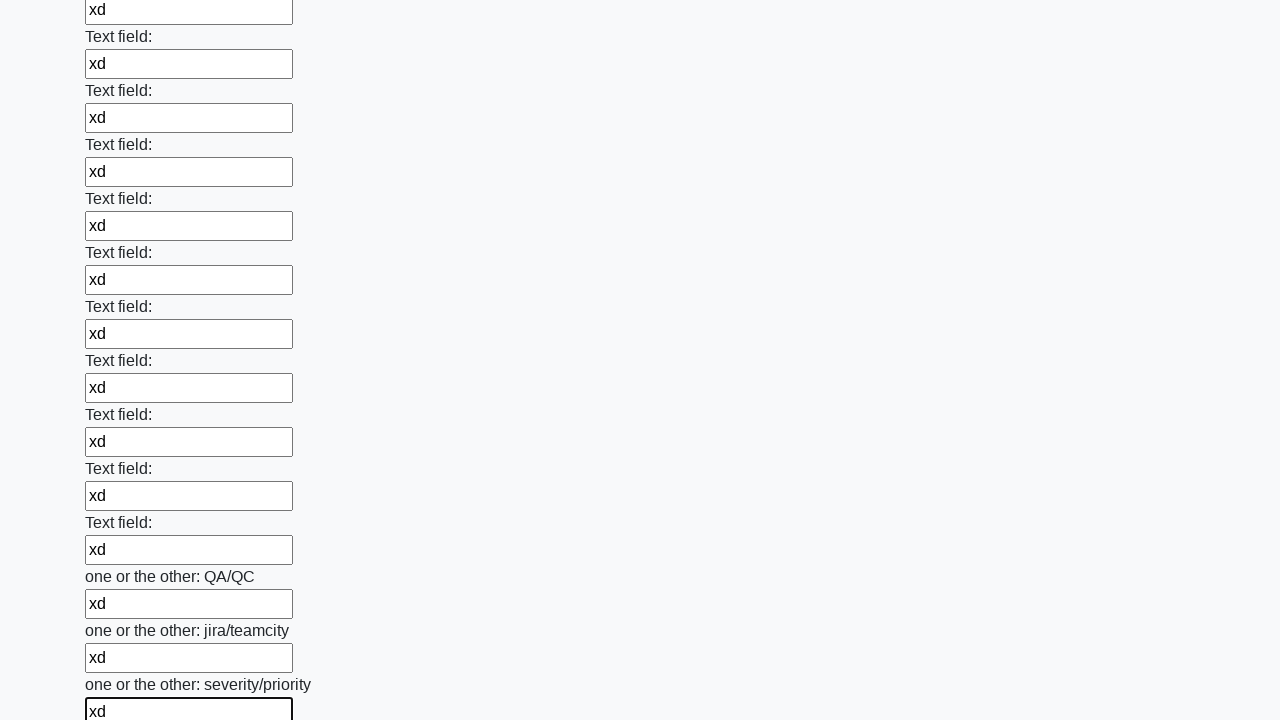

Filled input field with 'xd' on input >> nth=90
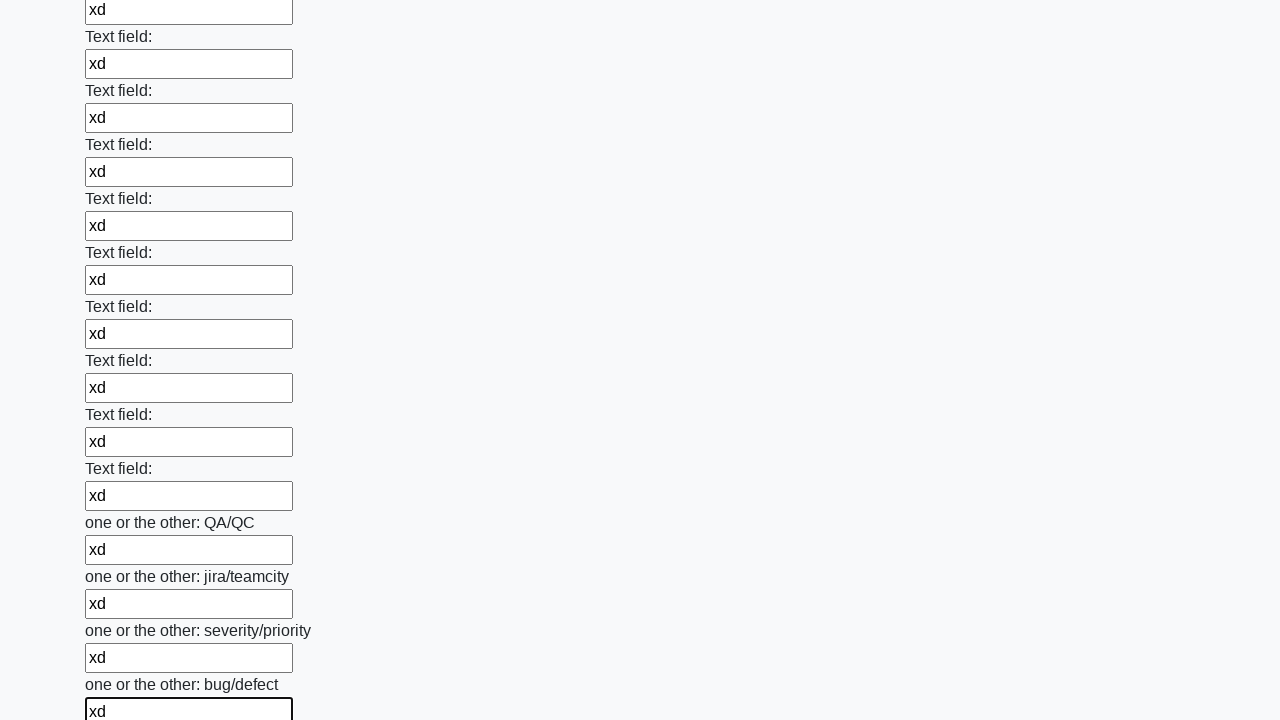

Filled input field with 'xd' on input >> nth=91
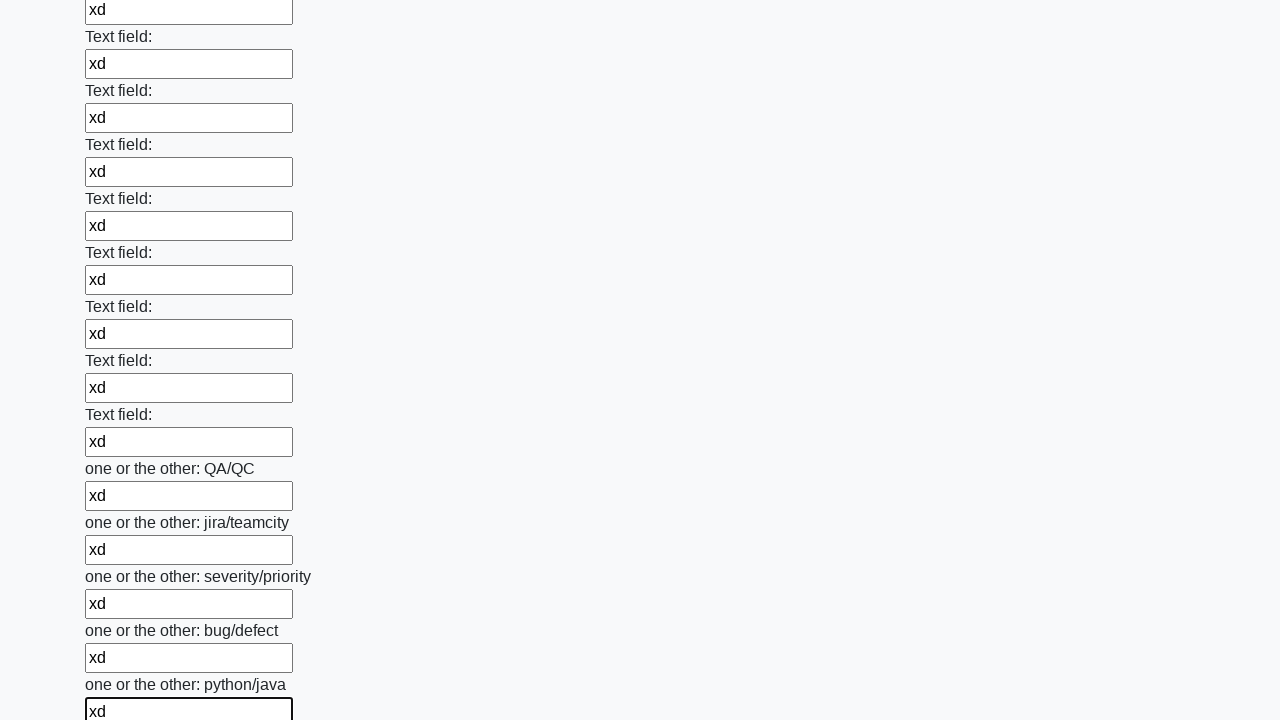

Filled input field with 'xd' on input >> nth=92
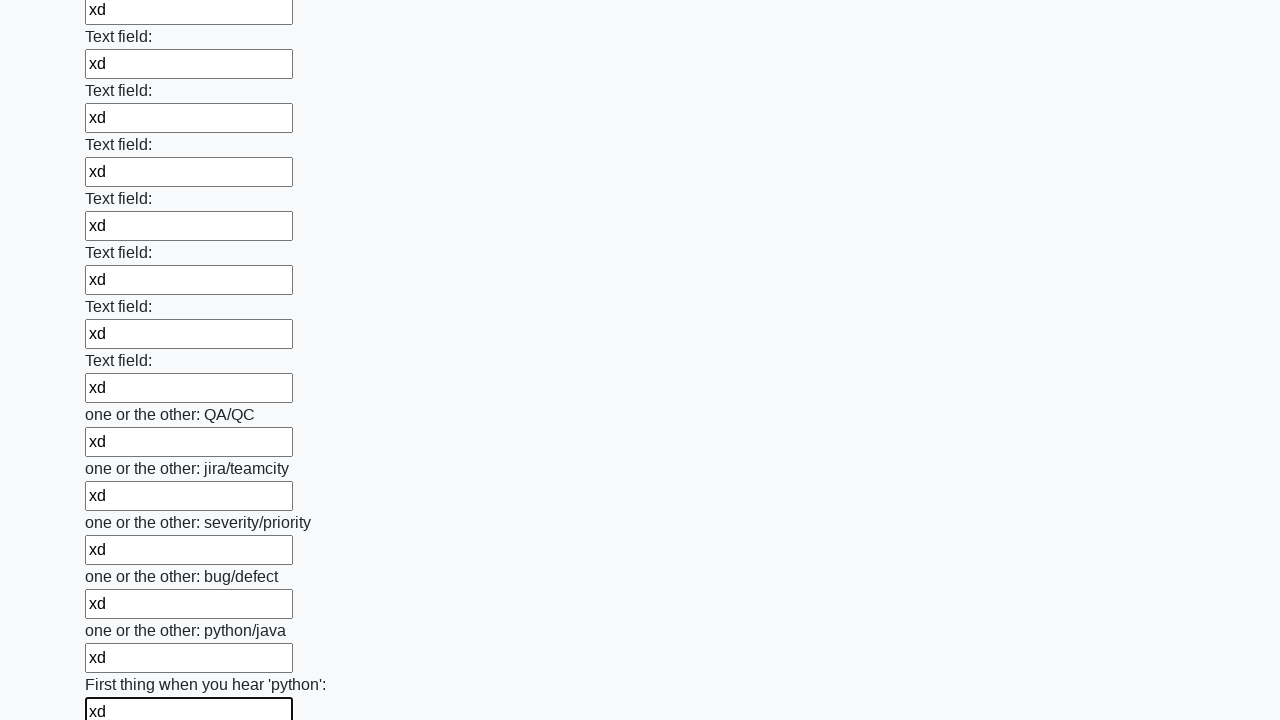

Filled input field with 'xd' on input >> nth=93
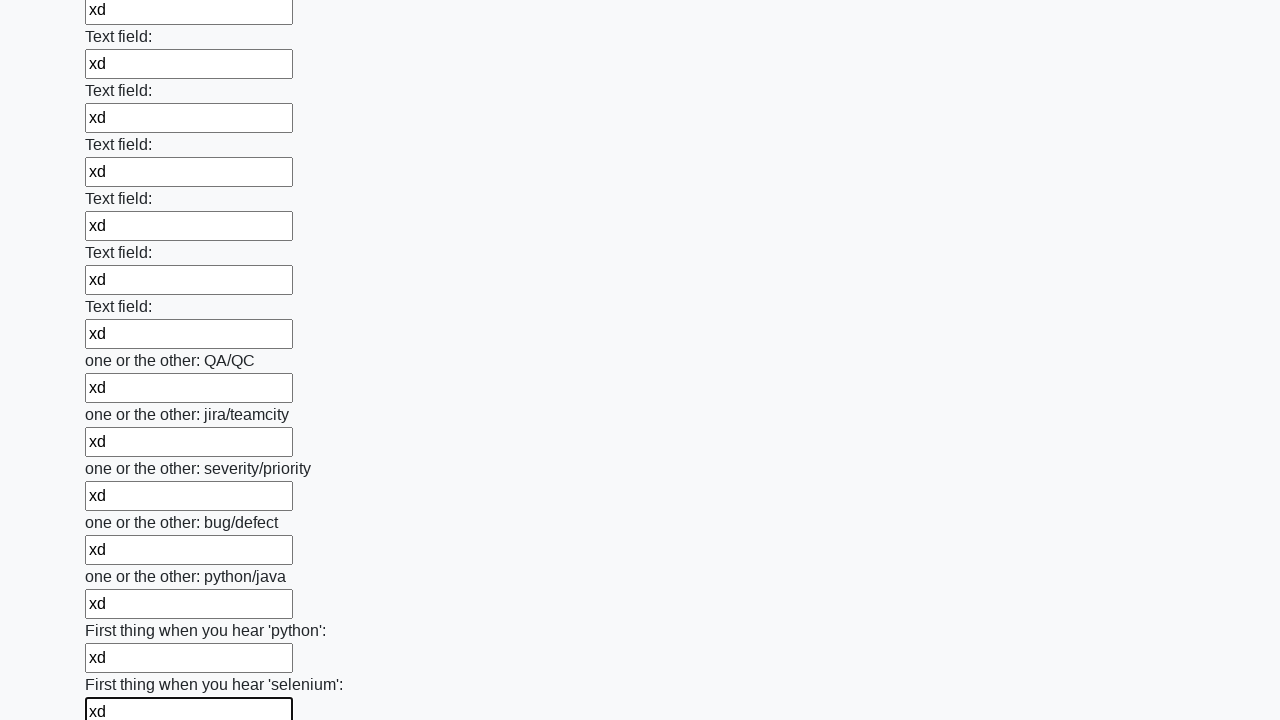

Filled input field with 'xd' on input >> nth=94
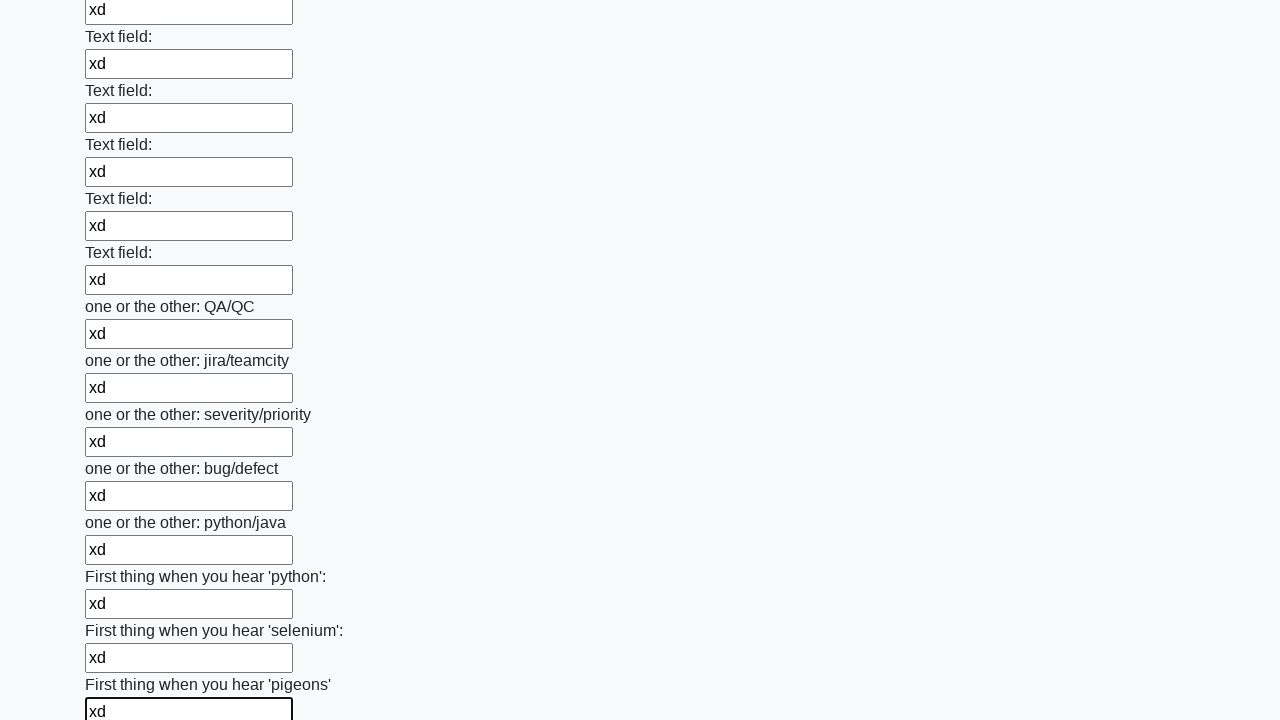

Filled input field with 'xd' on input >> nth=95
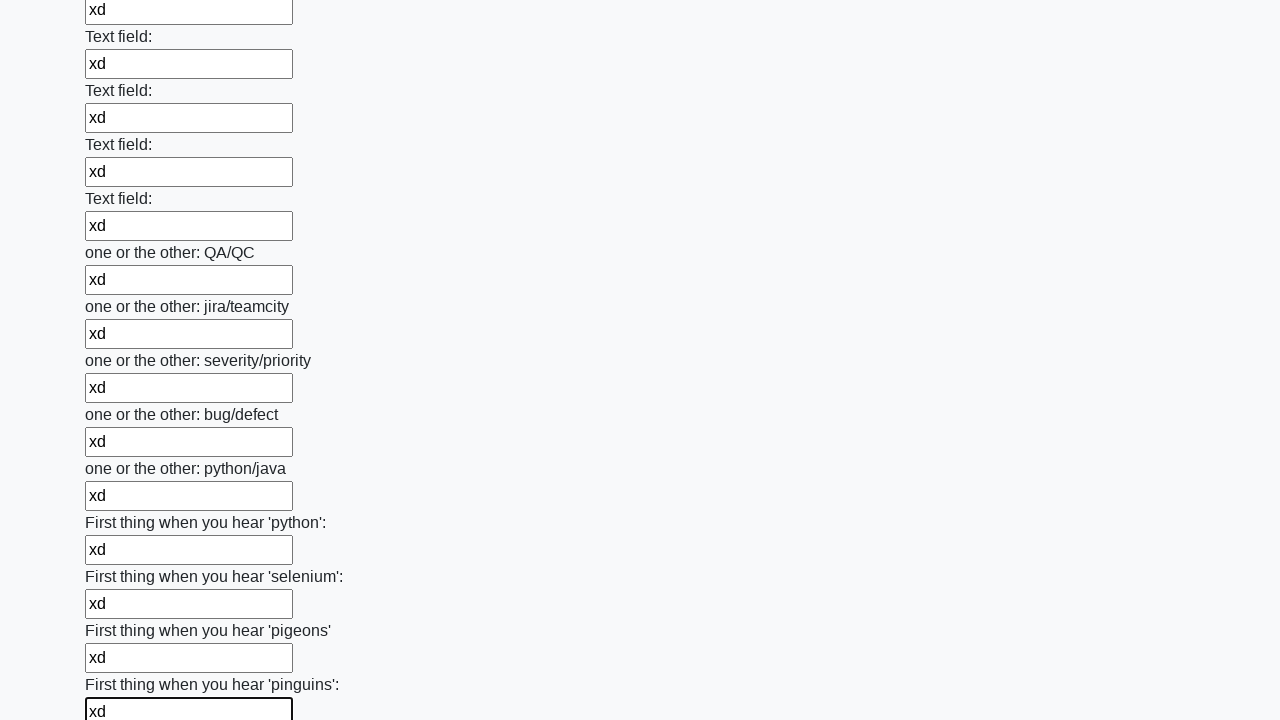

Filled input field with 'xd' on input >> nth=96
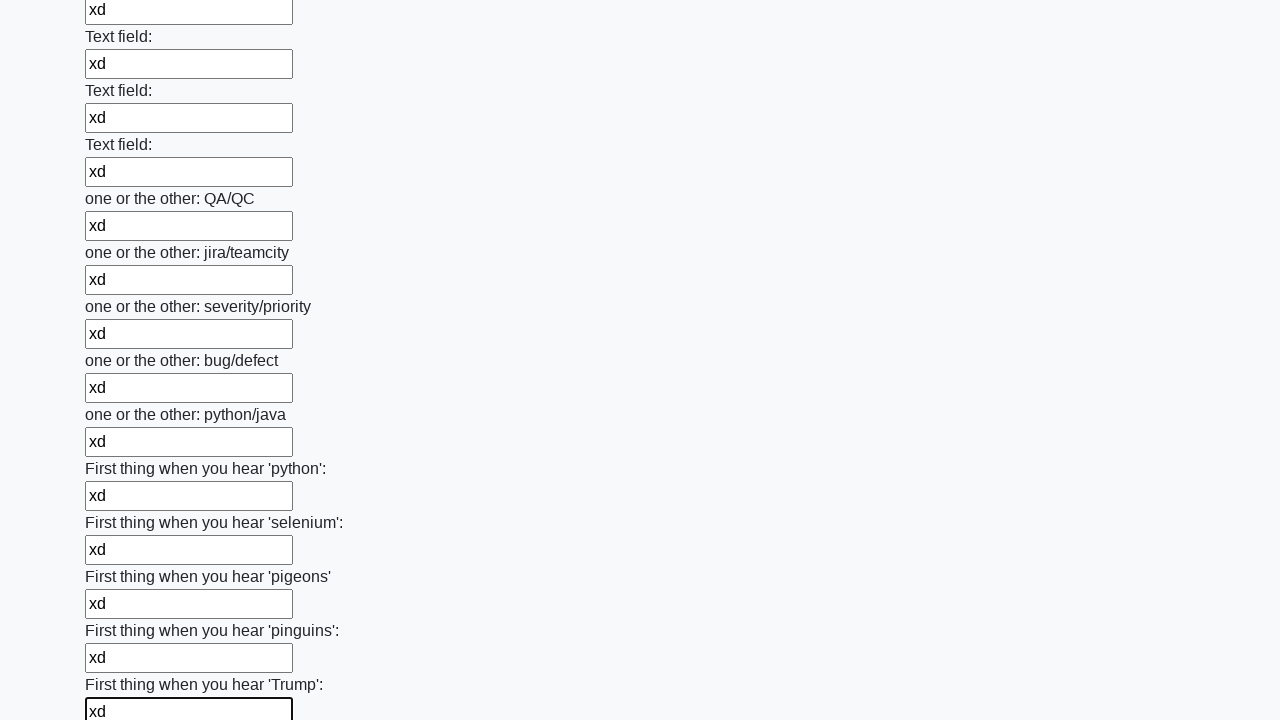

Filled input field with 'xd' on input >> nth=97
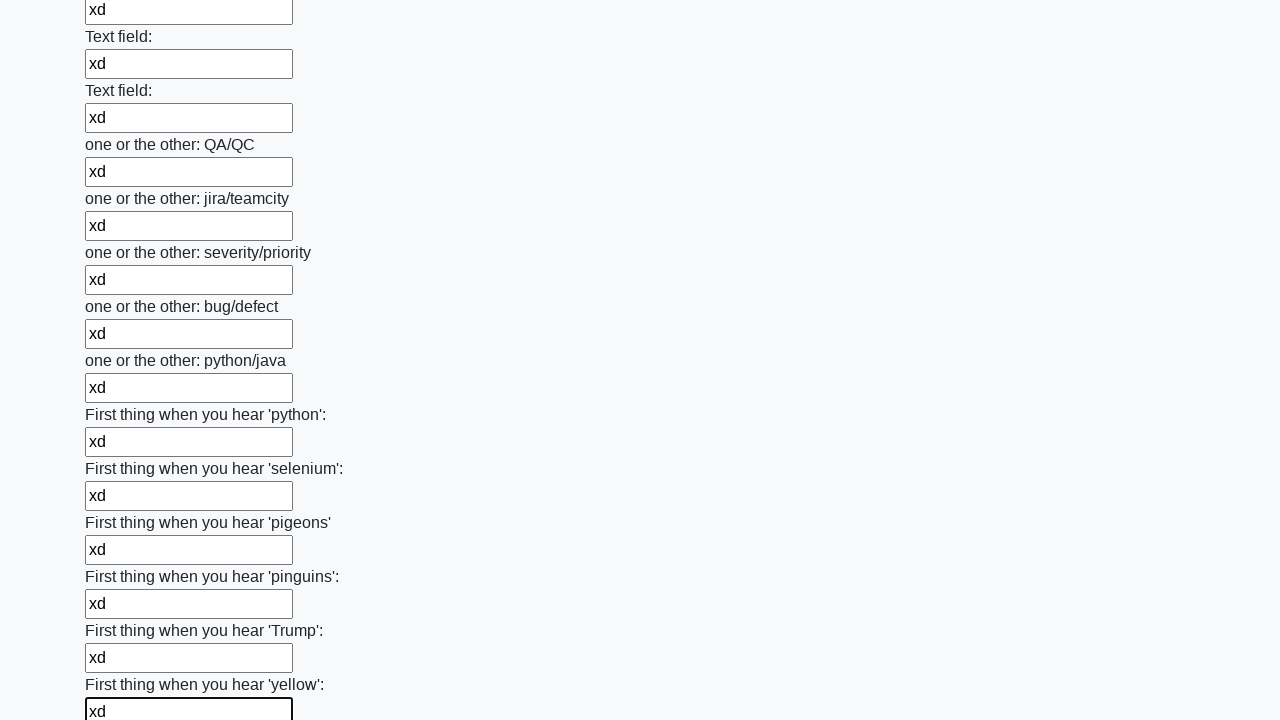

Filled input field with 'xd' on input >> nth=98
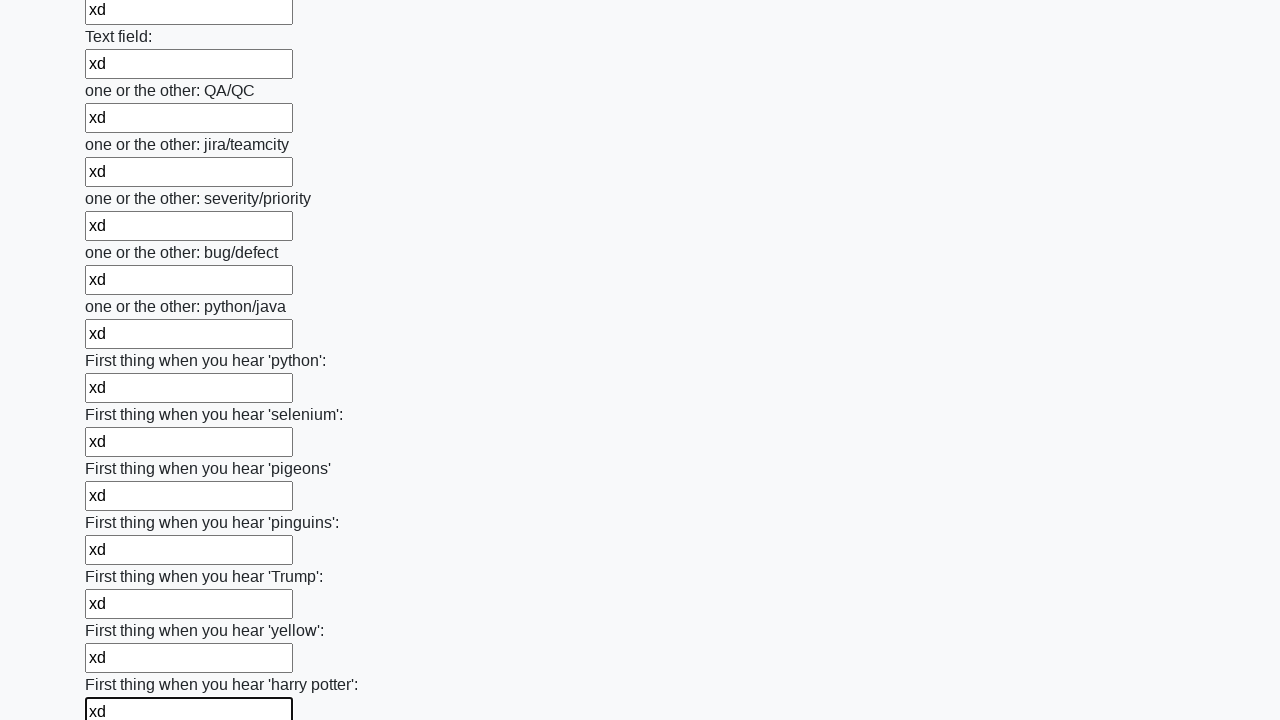

Filled input field with 'xd' on input >> nth=99
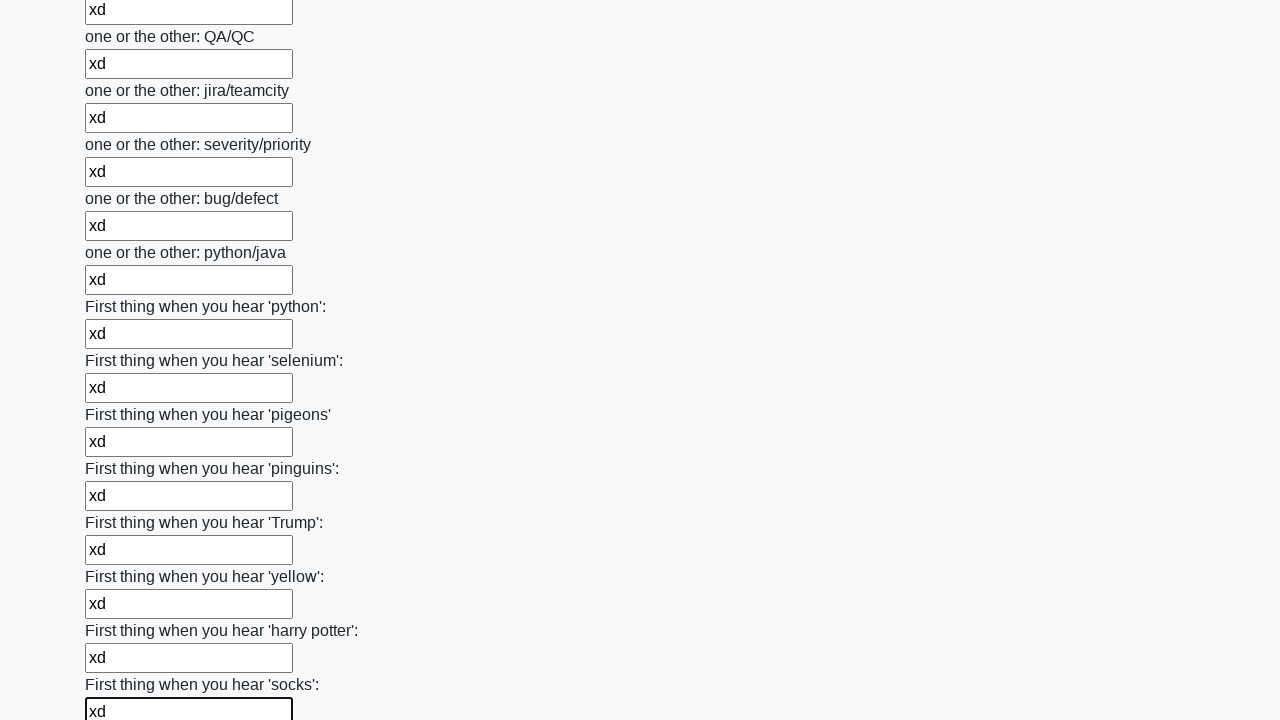

Clicked the submit button to submit the form at (123, 611) on button.btn
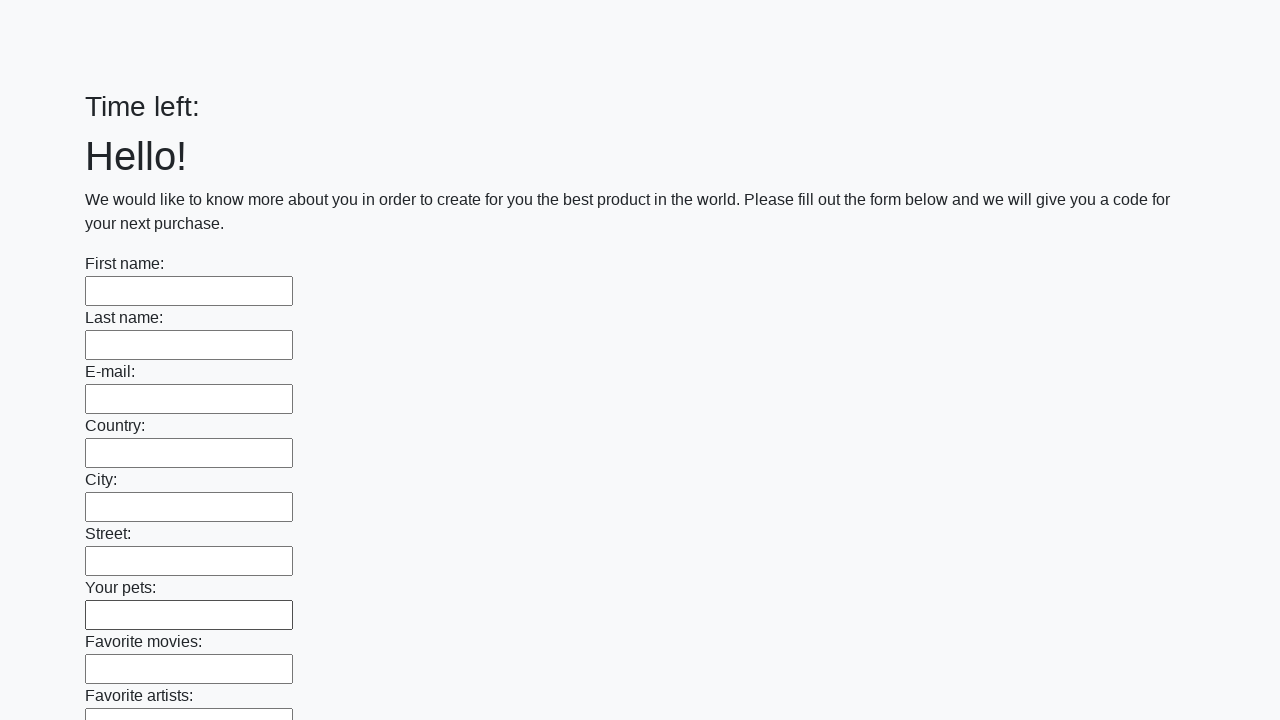

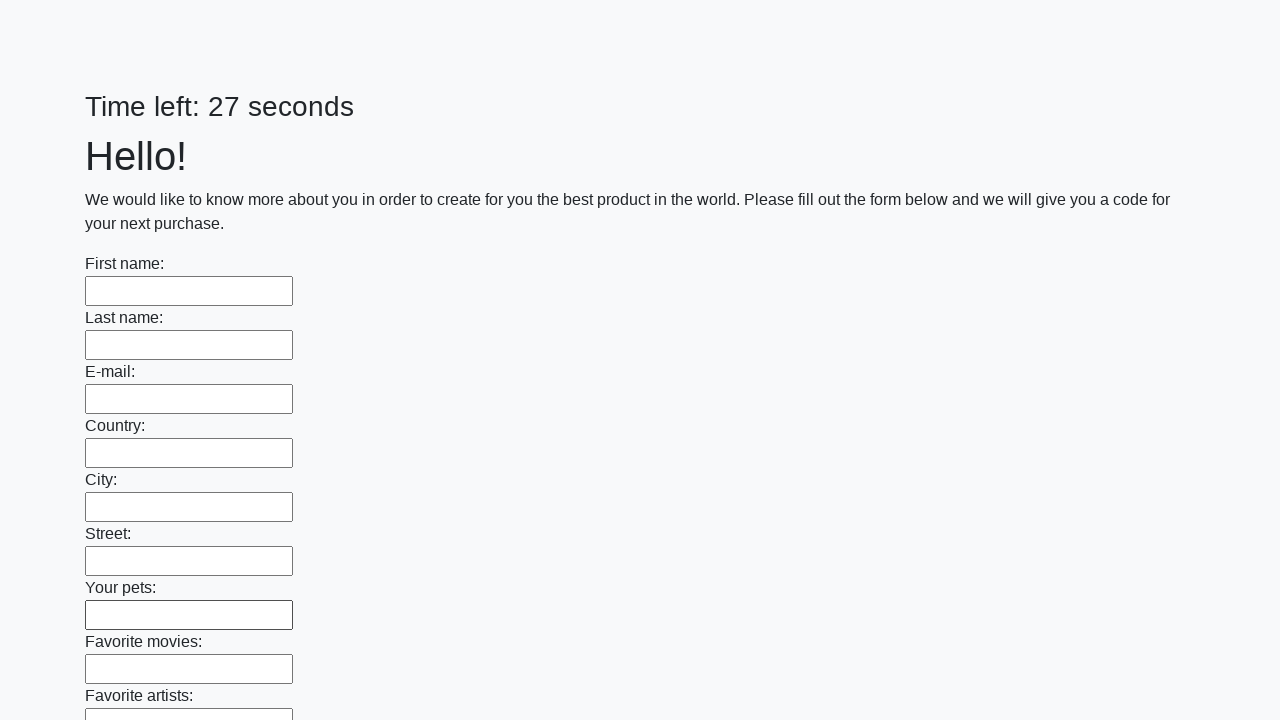